Tests filling out a large form by entering text into all input fields and clicking the submit button

Starting URL: http://suninjuly.github.io/huge_form.html

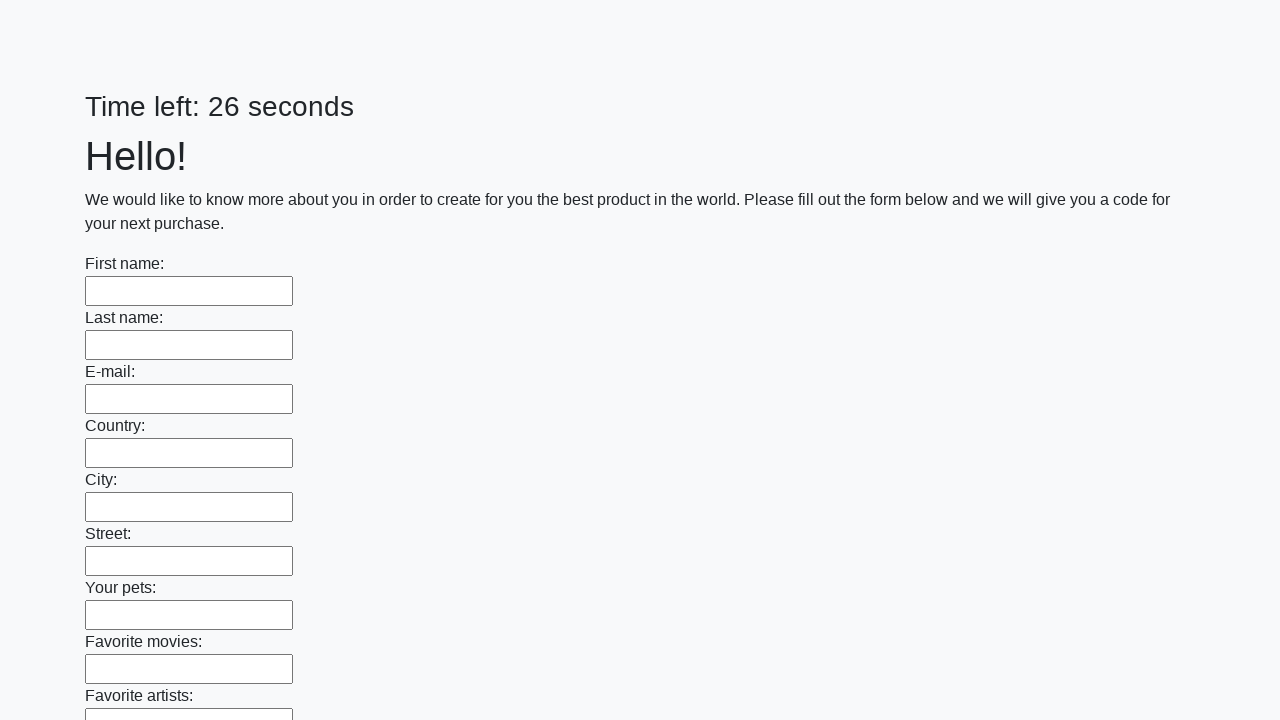

Located all input elements on the form
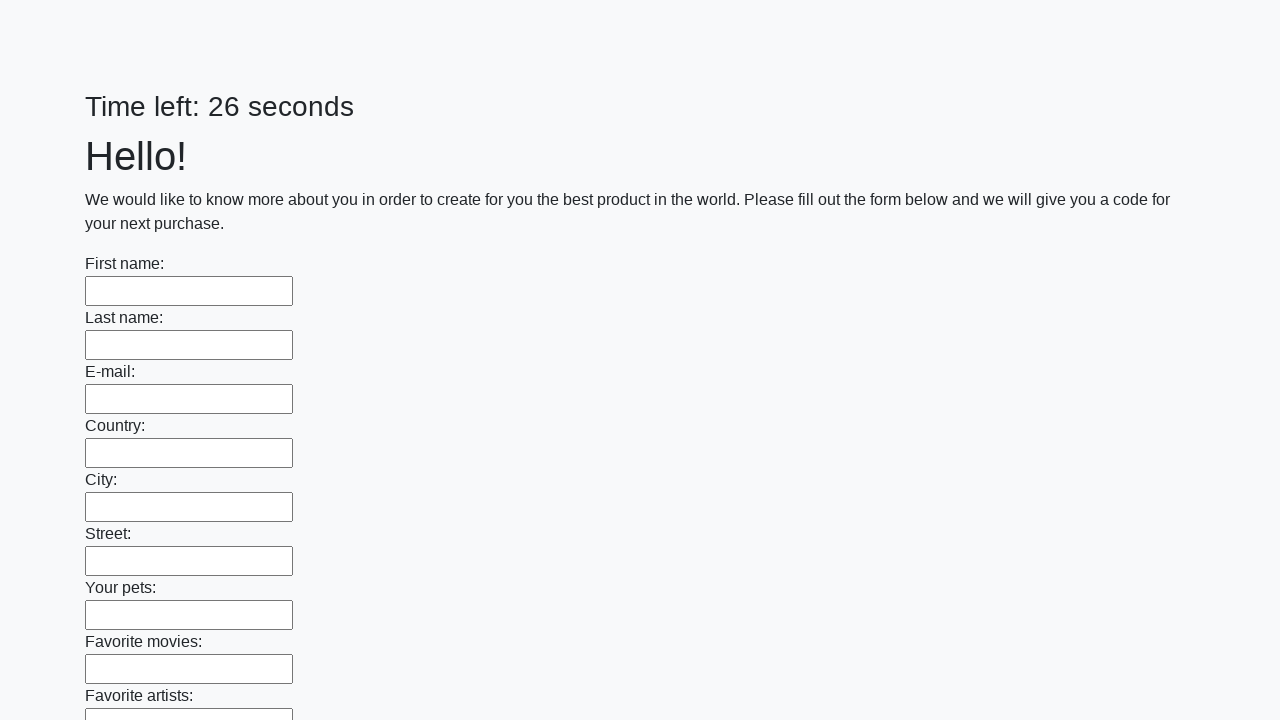

Filled input field with 'Dimka is perfect' on input >> nth=0
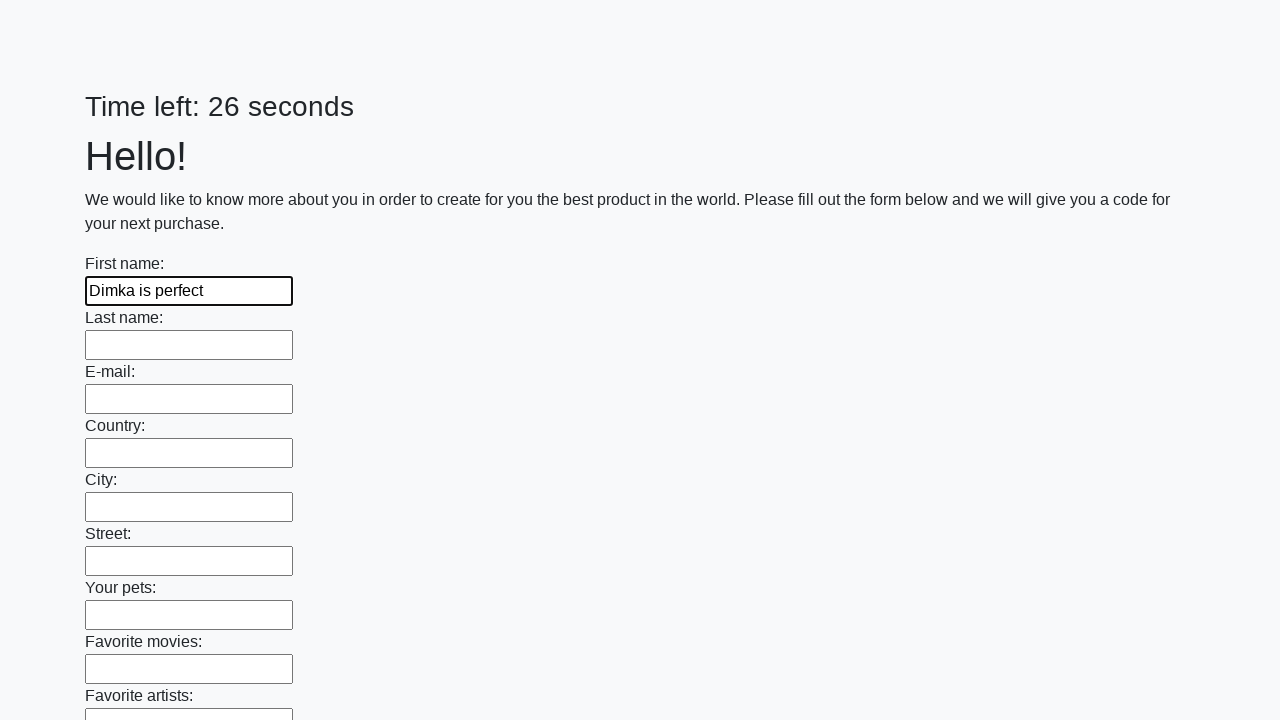

Filled input field with 'Dimka is perfect' on input >> nth=1
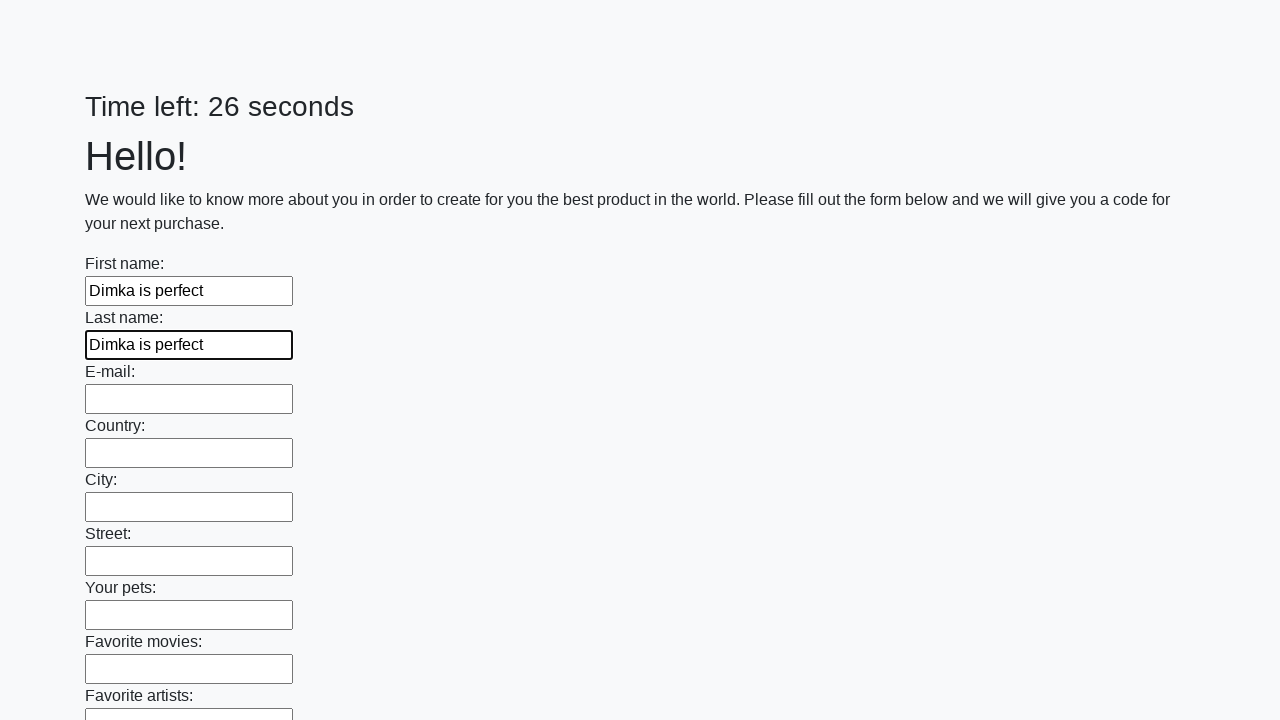

Filled input field with 'Dimka is perfect' on input >> nth=2
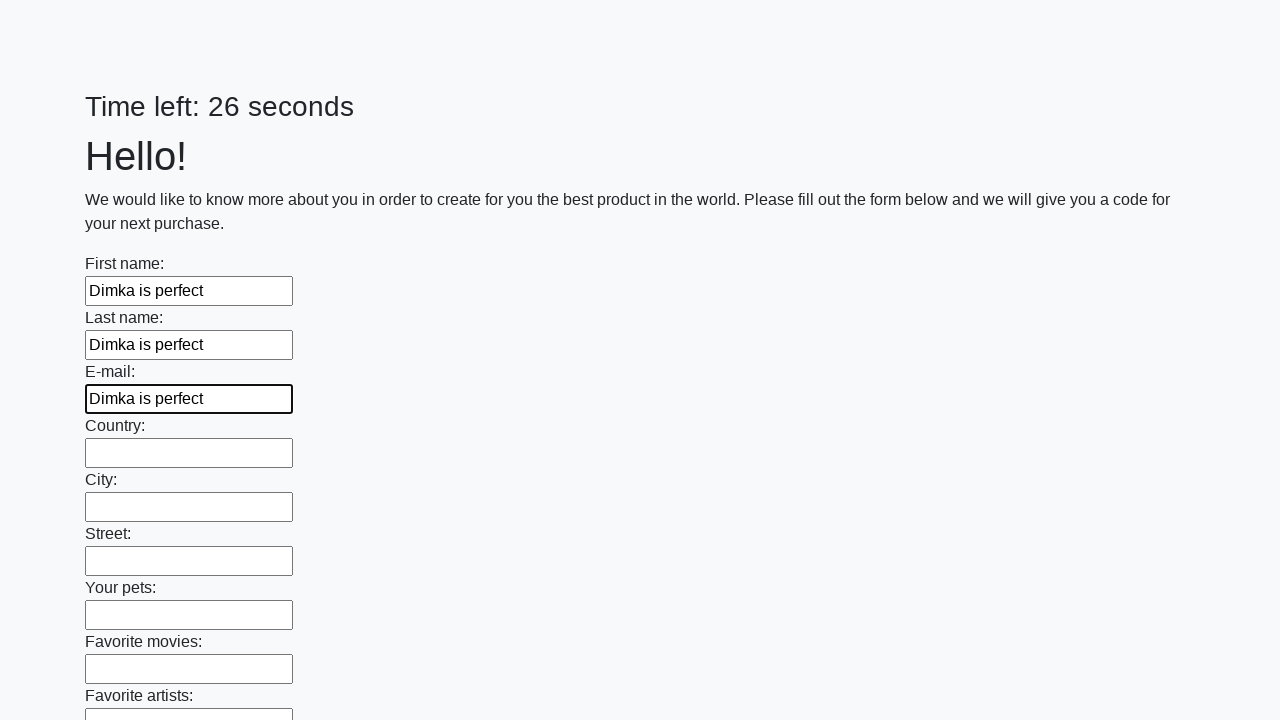

Filled input field with 'Dimka is perfect' on input >> nth=3
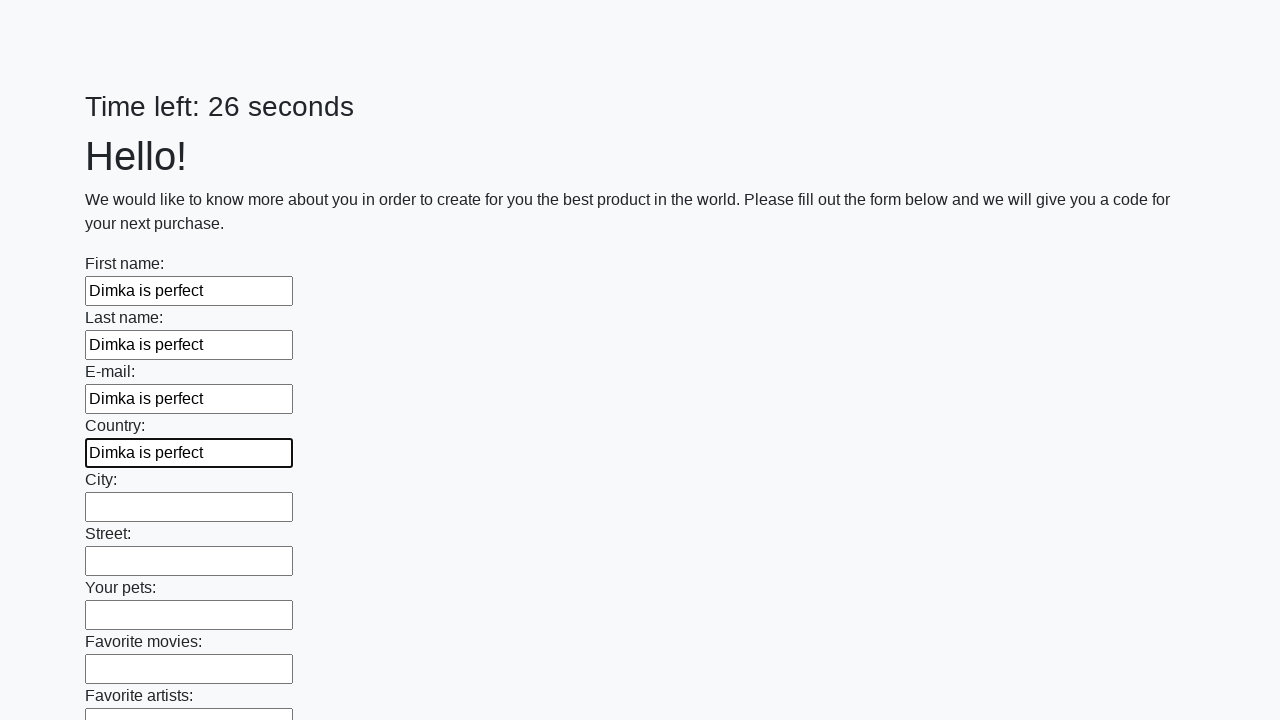

Filled input field with 'Dimka is perfect' on input >> nth=4
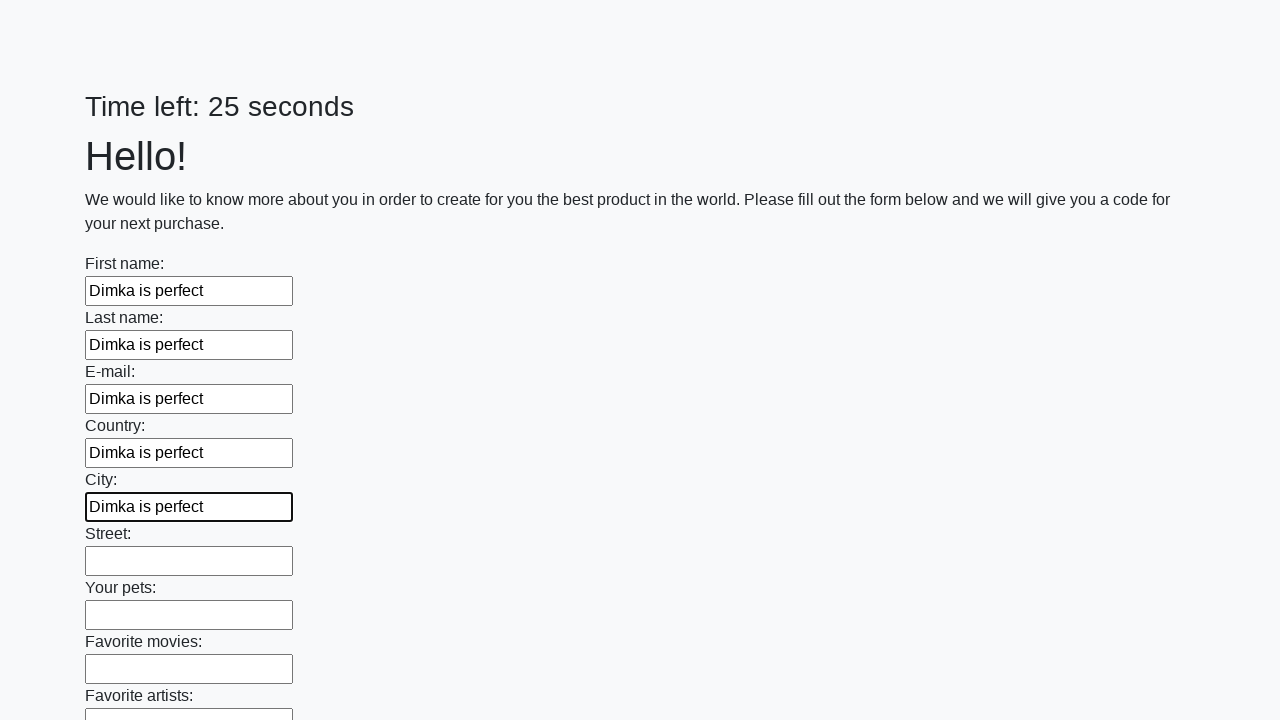

Filled input field with 'Dimka is perfect' on input >> nth=5
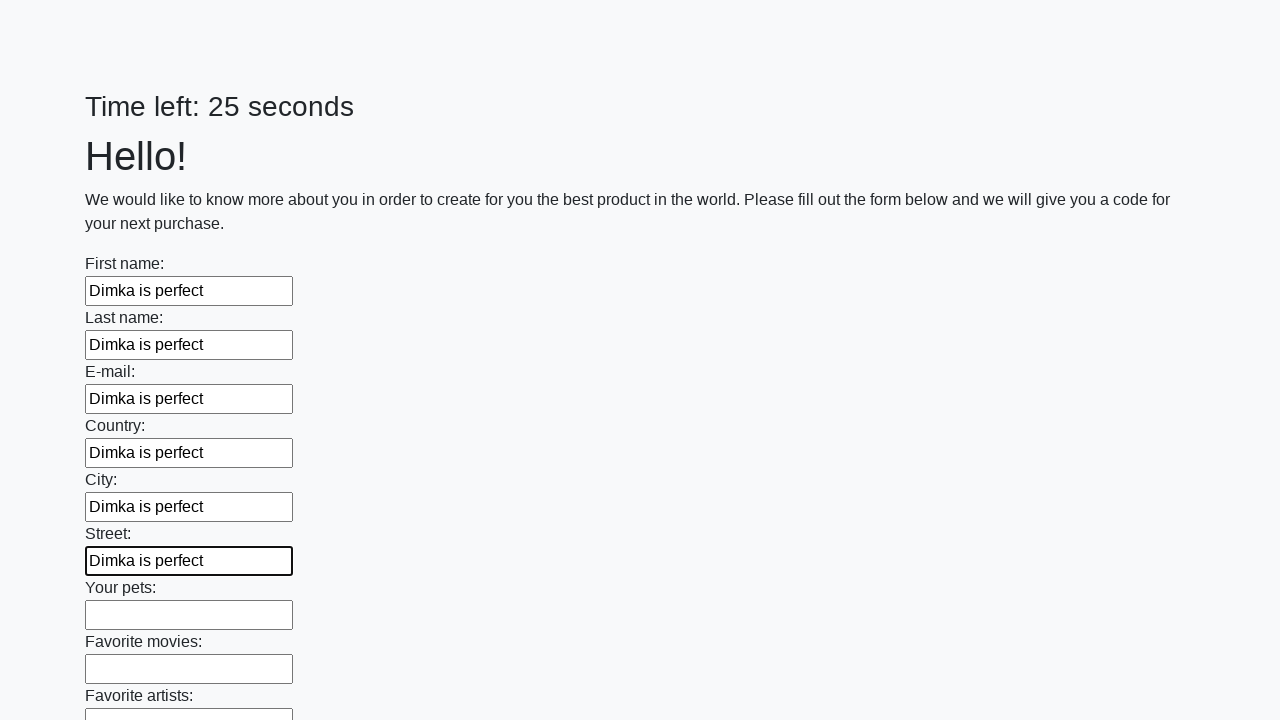

Filled input field with 'Dimka is perfect' on input >> nth=6
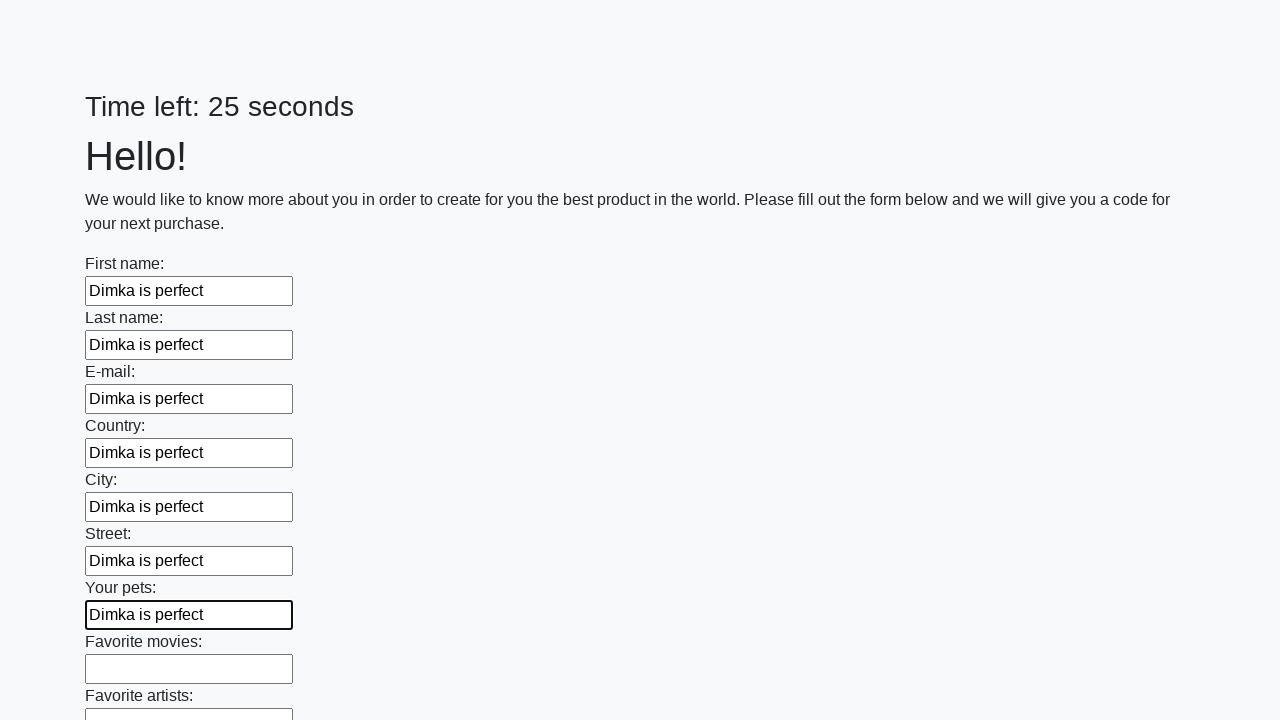

Filled input field with 'Dimka is perfect' on input >> nth=7
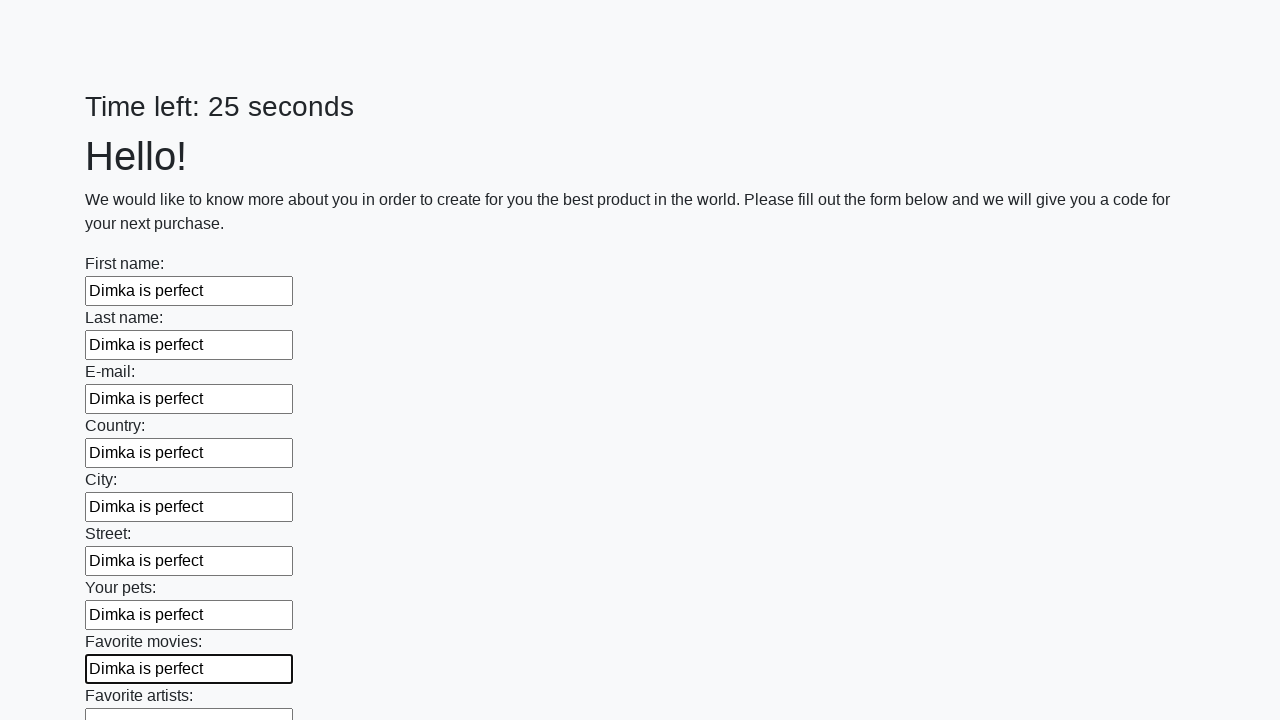

Filled input field with 'Dimka is perfect' on input >> nth=8
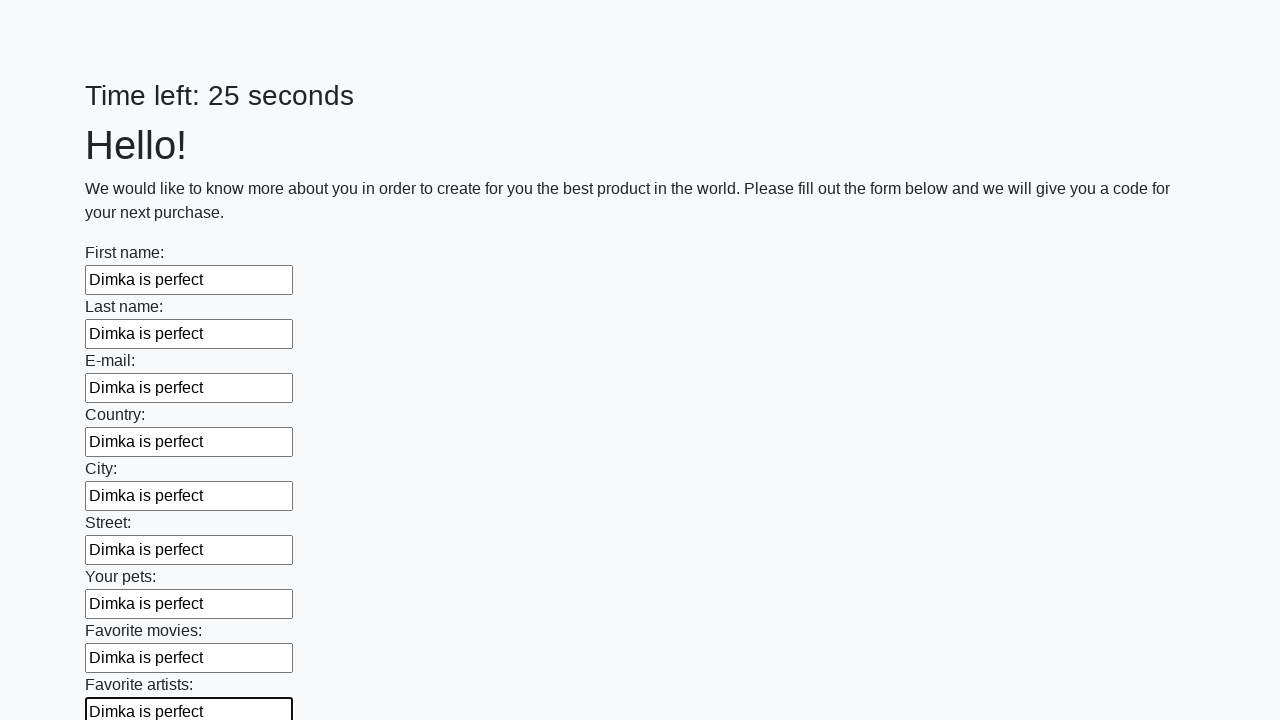

Filled input field with 'Dimka is perfect' on input >> nth=9
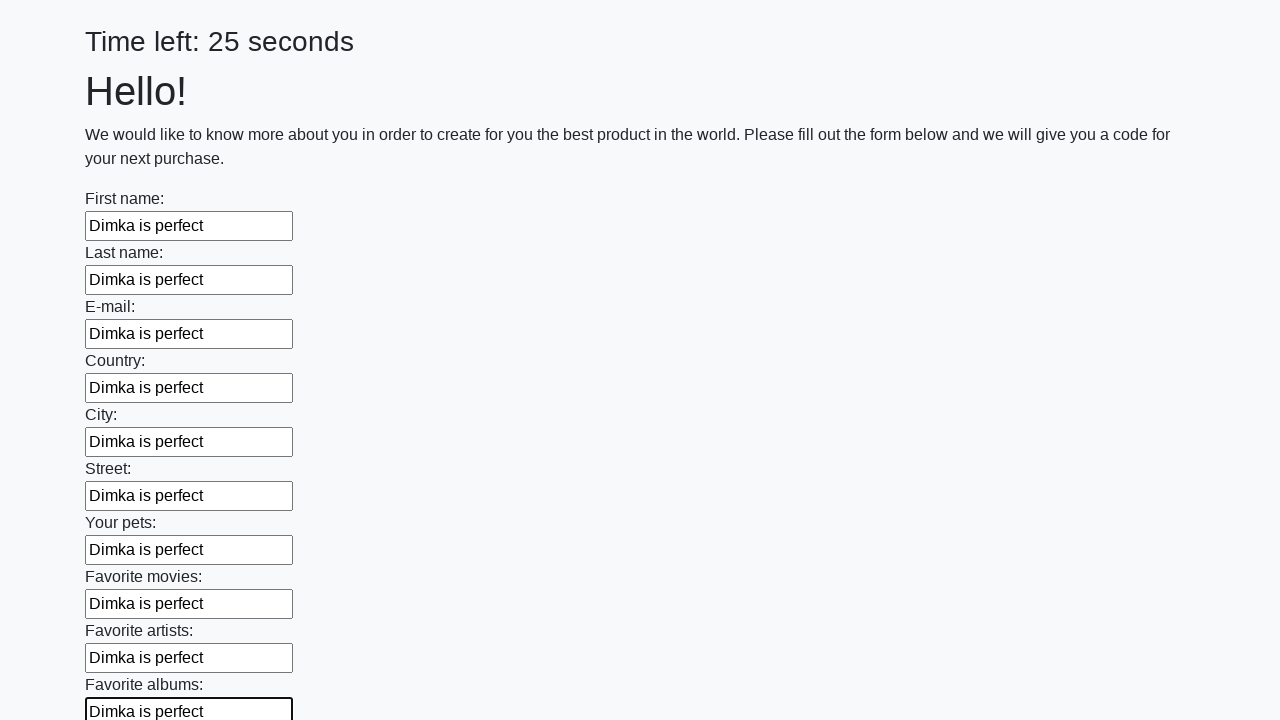

Filled input field with 'Dimka is perfect' on input >> nth=10
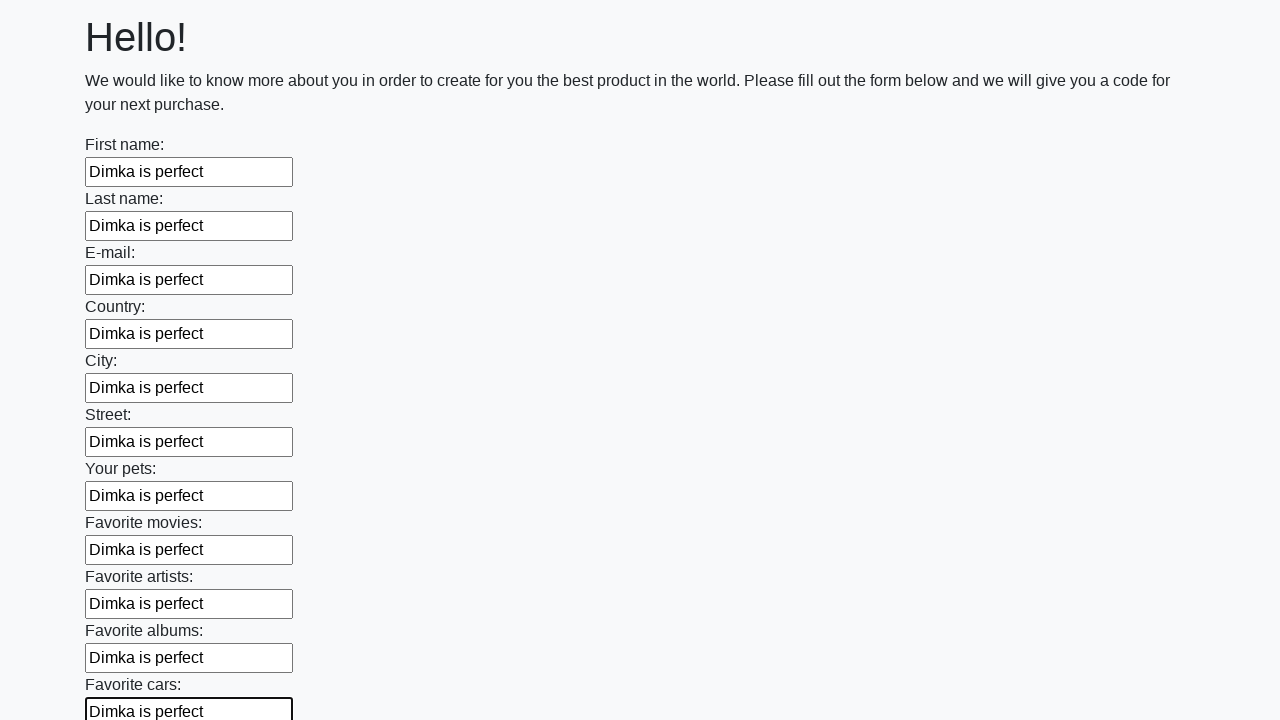

Filled input field with 'Dimka is perfect' on input >> nth=11
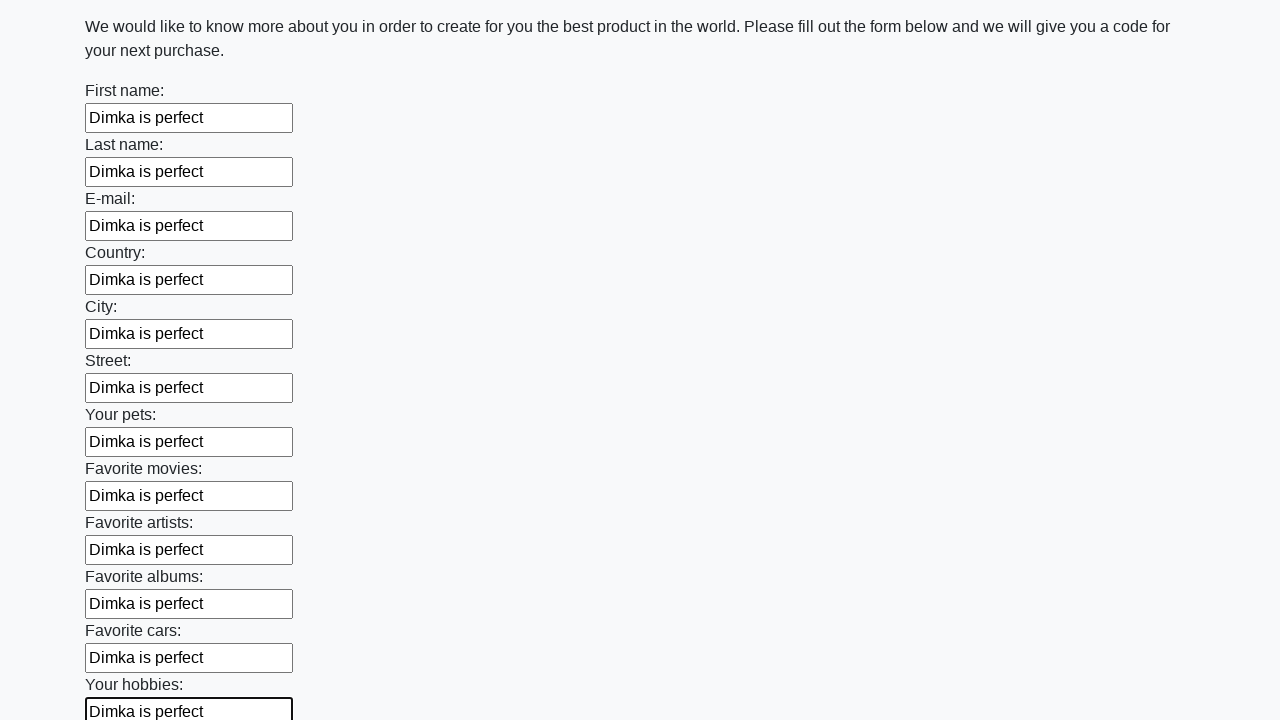

Filled input field with 'Dimka is perfect' on input >> nth=12
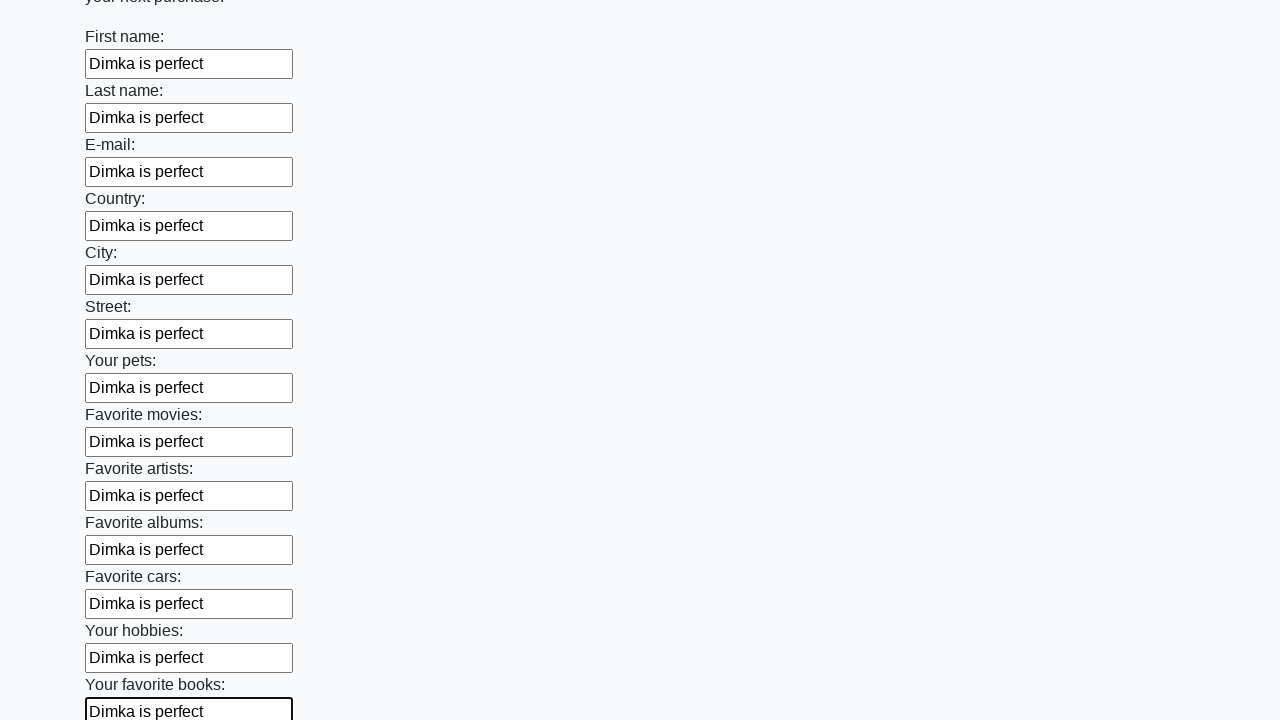

Filled input field with 'Dimka is perfect' on input >> nth=13
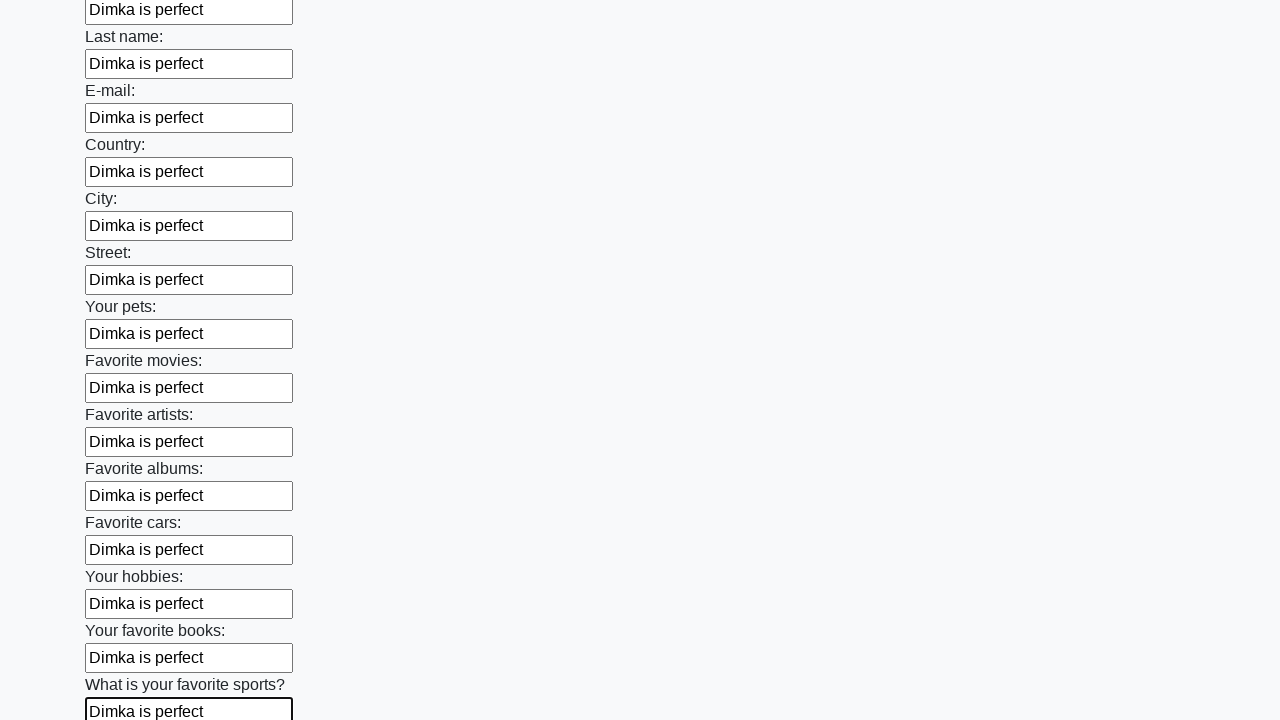

Filled input field with 'Dimka is perfect' on input >> nth=14
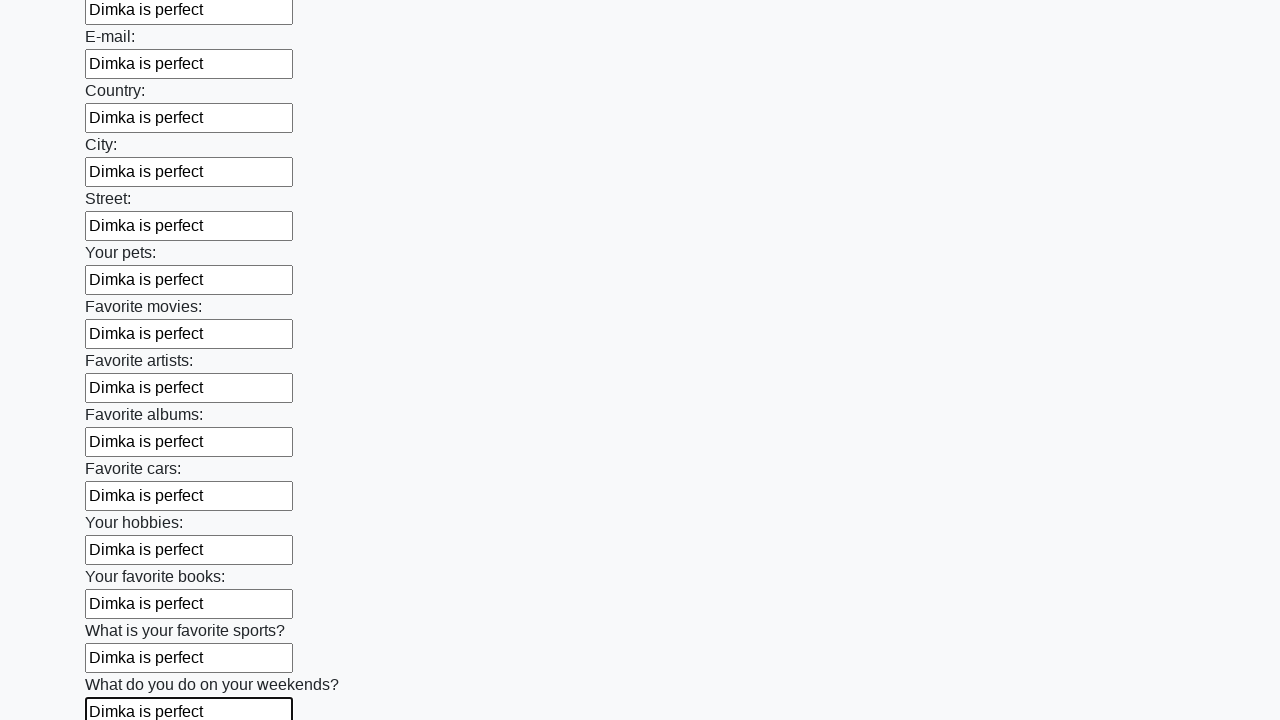

Filled input field with 'Dimka is perfect' on input >> nth=15
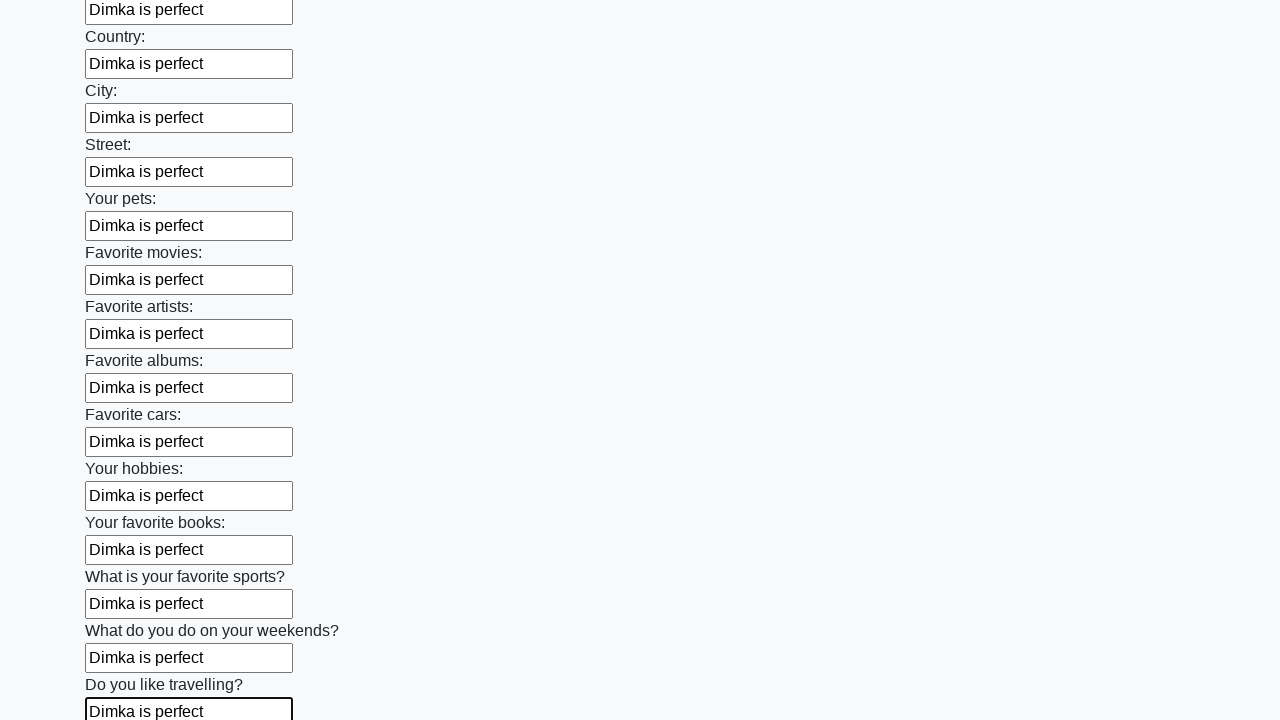

Filled input field with 'Dimka is perfect' on input >> nth=16
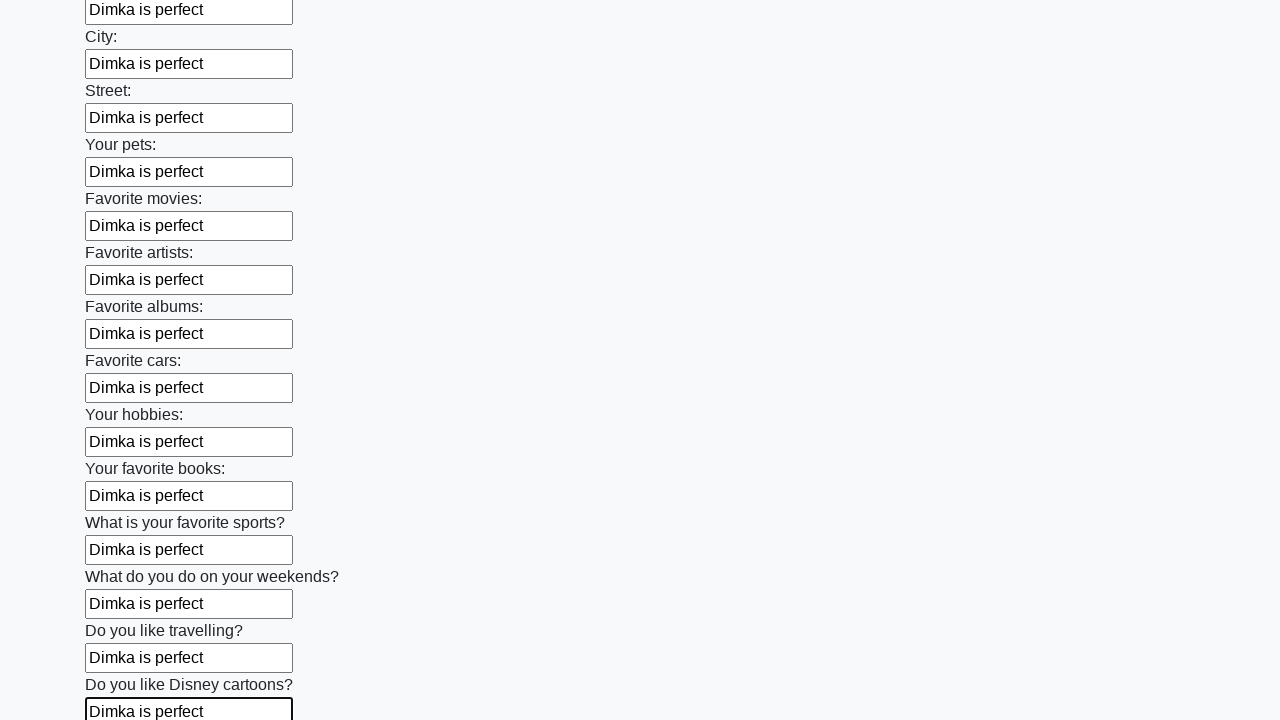

Filled input field with 'Dimka is perfect' on input >> nth=17
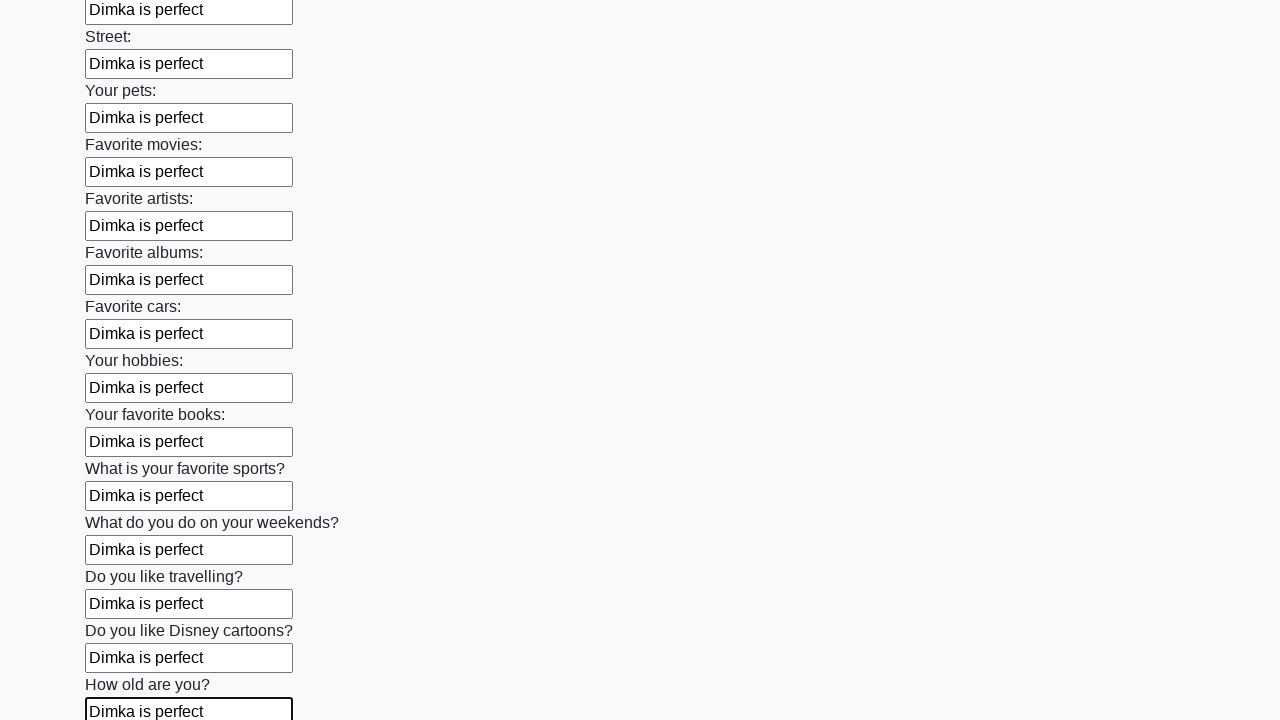

Filled input field with 'Dimka is perfect' on input >> nth=18
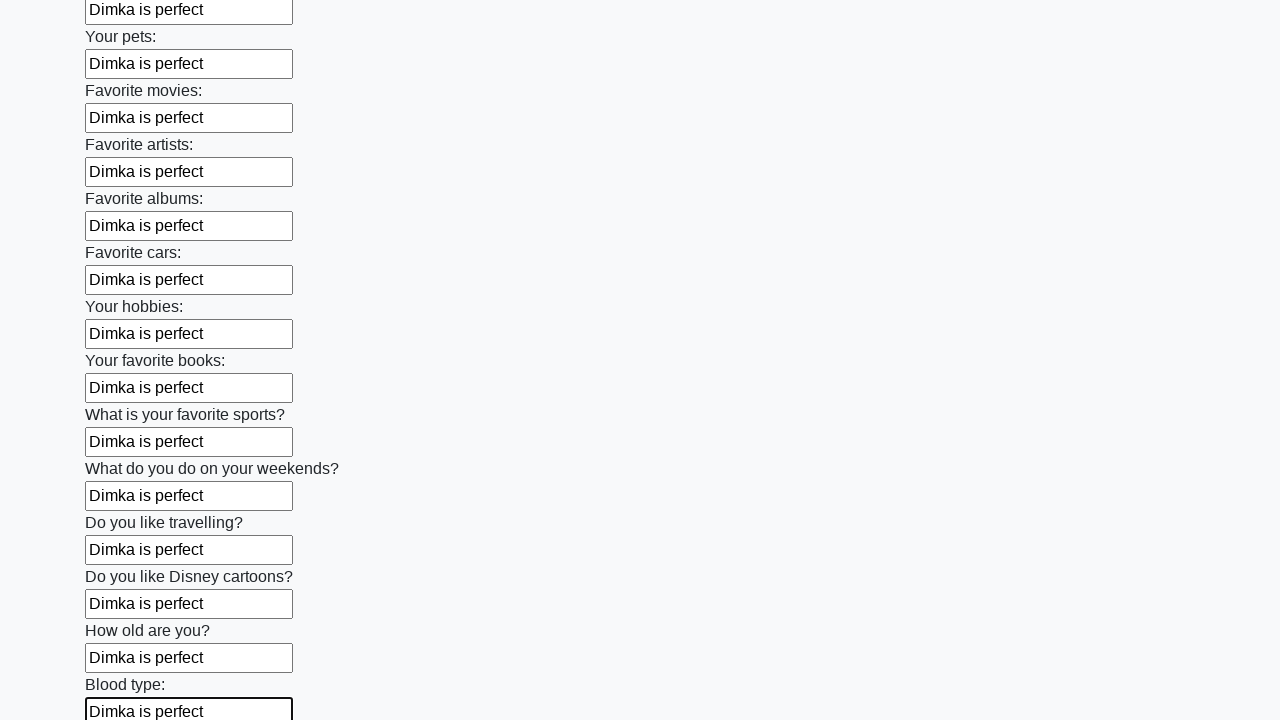

Filled input field with 'Dimka is perfect' on input >> nth=19
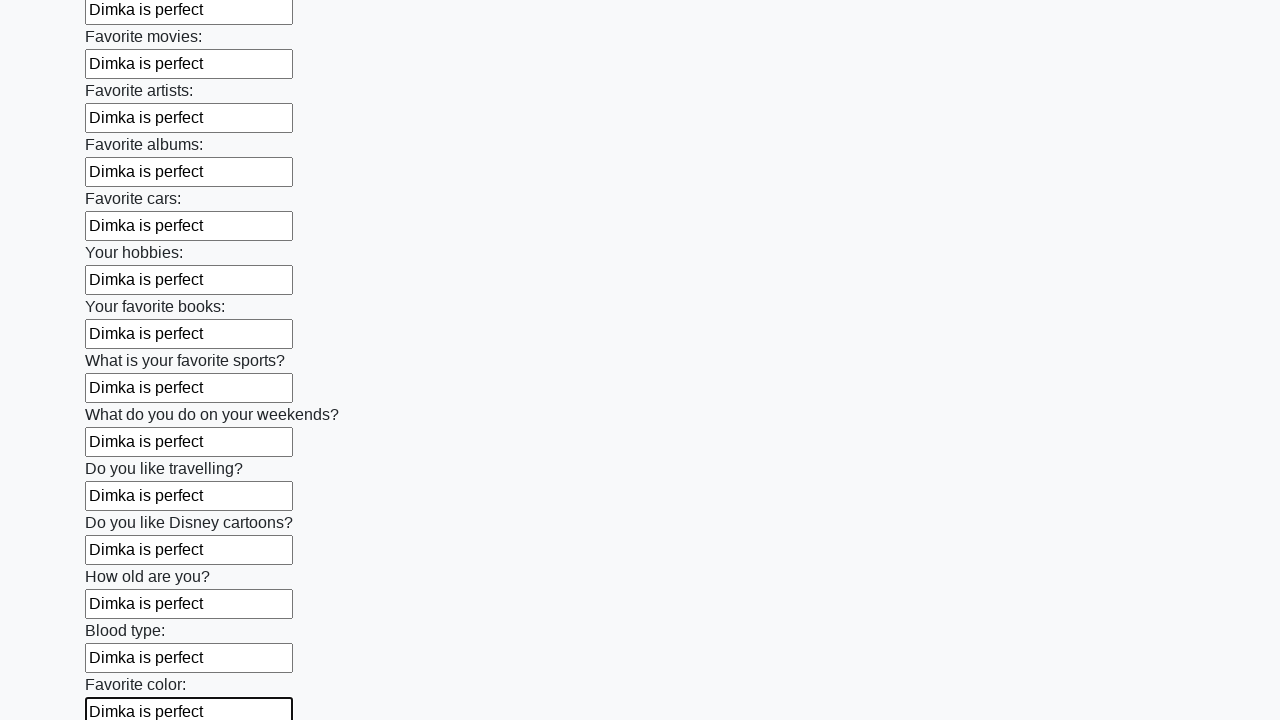

Filled input field with 'Dimka is perfect' on input >> nth=20
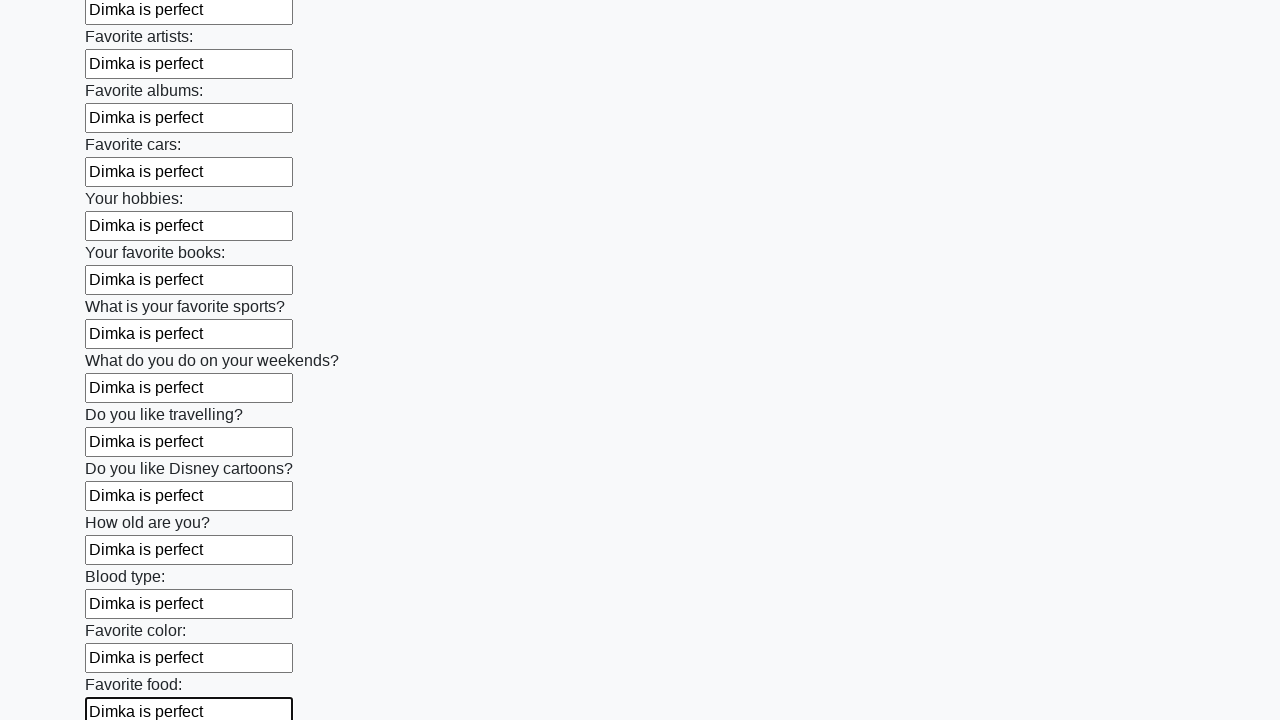

Filled input field with 'Dimka is perfect' on input >> nth=21
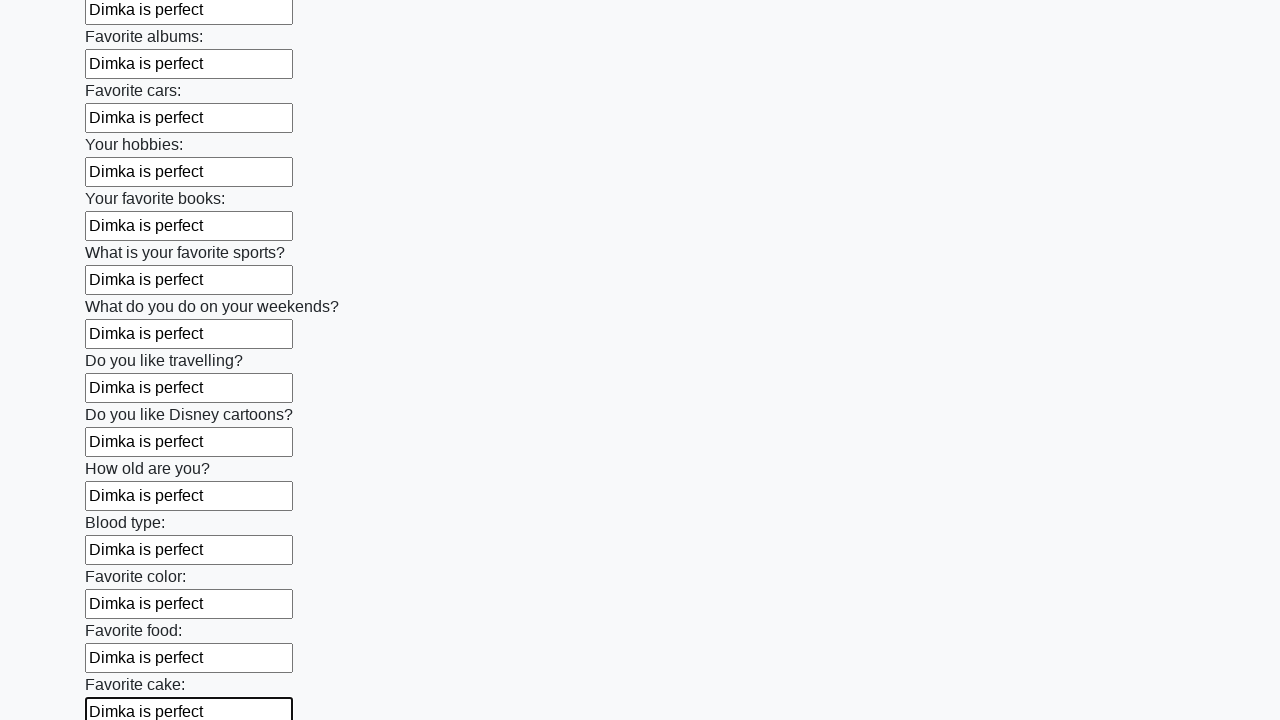

Filled input field with 'Dimka is perfect' on input >> nth=22
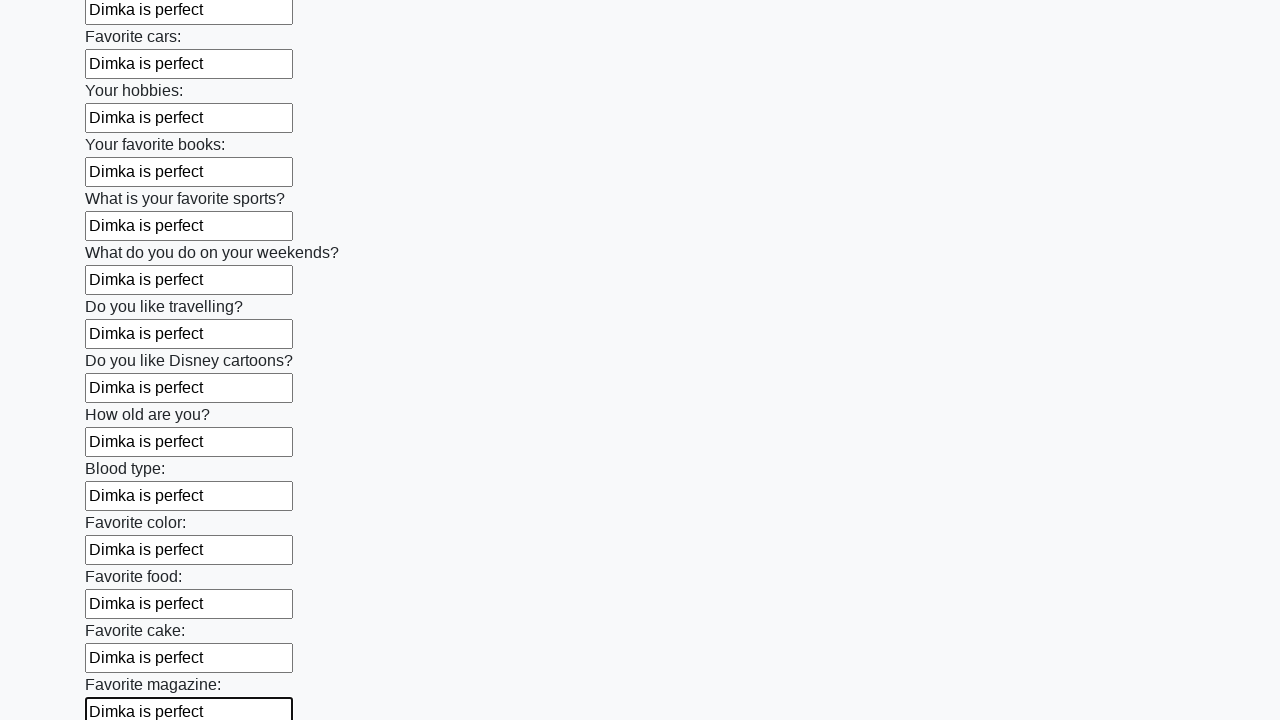

Filled input field with 'Dimka is perfect' on input >> nth=23
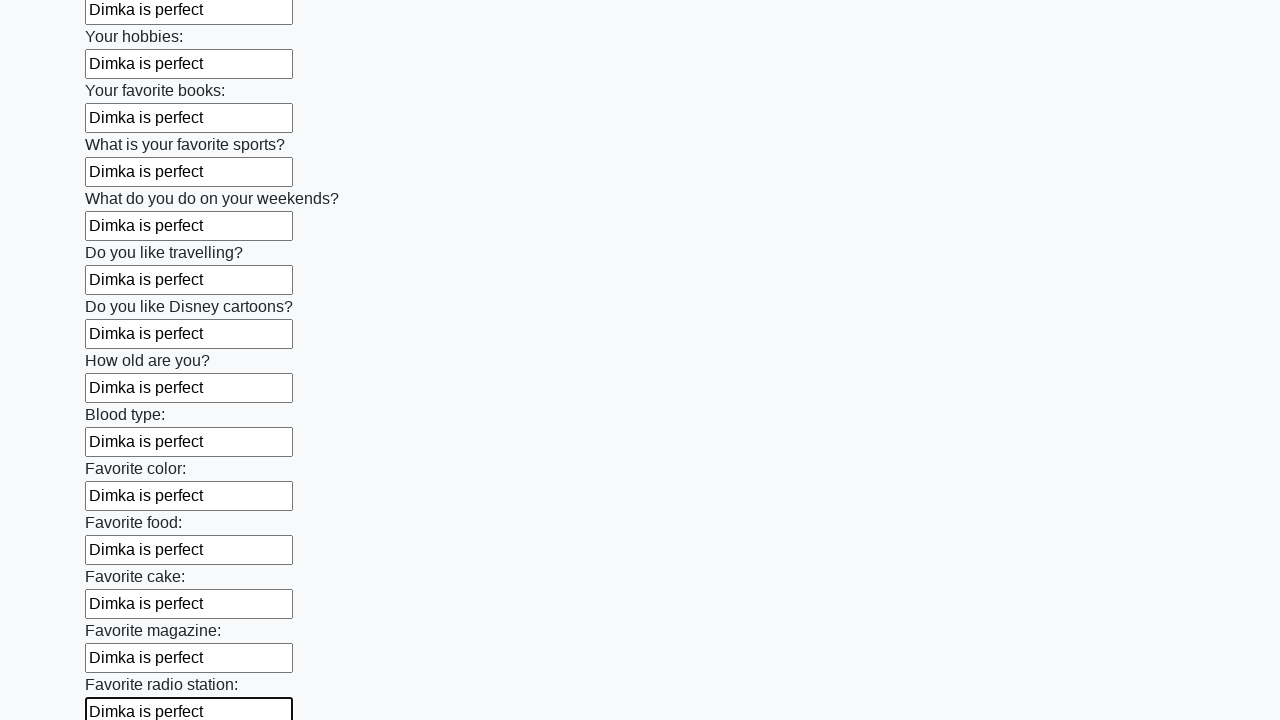

Filled input field with 'Dimka is perfect' on input >> nth=24
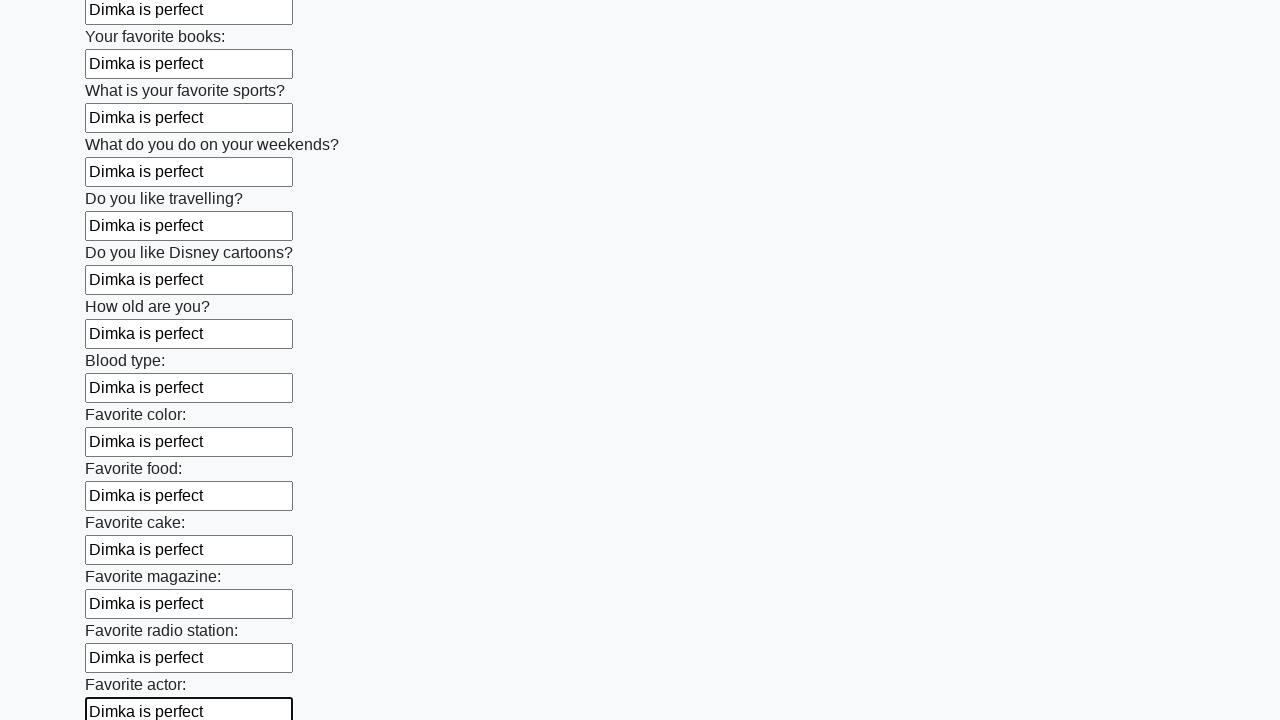

Filled input field with 'Dimka is perfect' on input >> nth=25
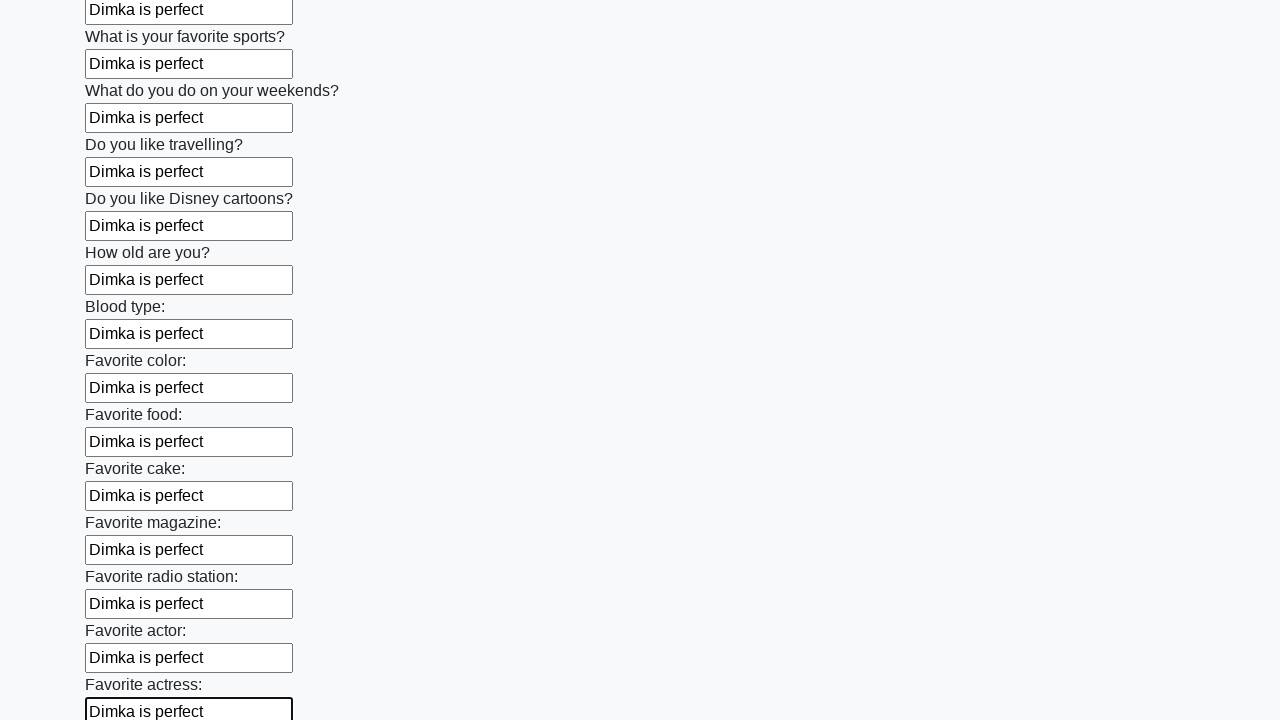

Filled input field with 'Dimka is perfect' on input >> nth=26
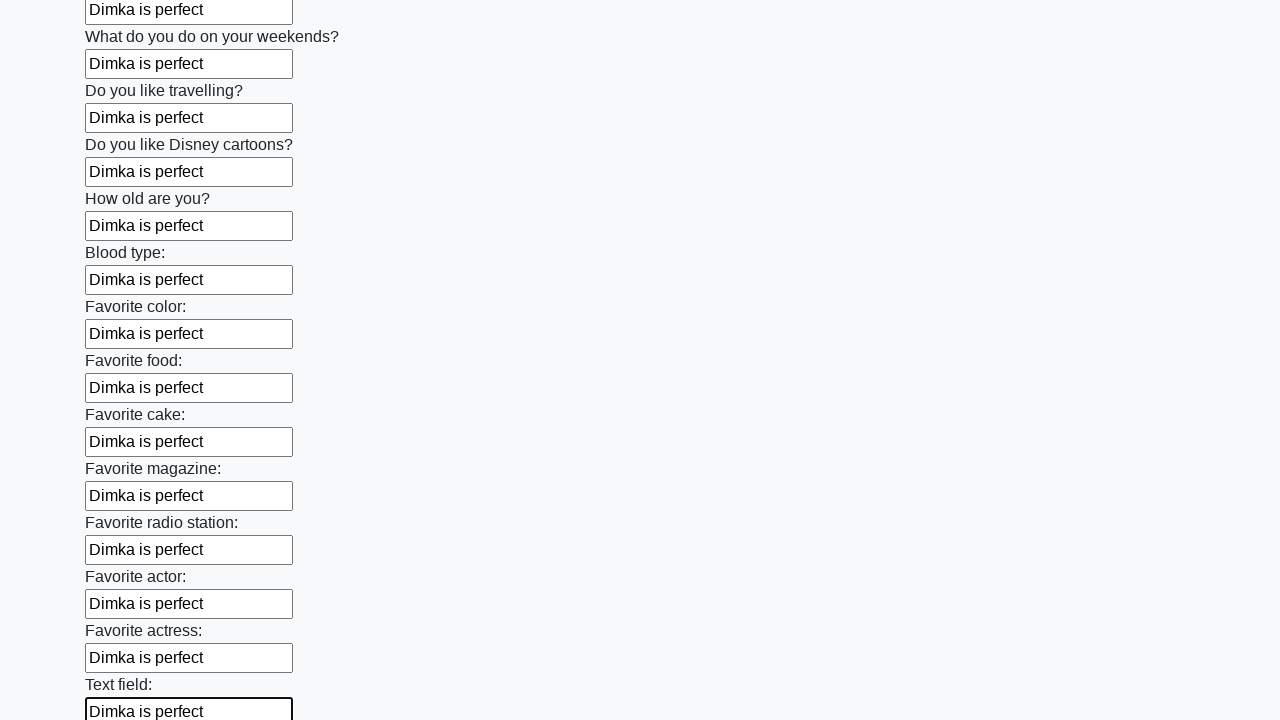

Filled input field with 'Dimka is perfect' on input >> nth=27
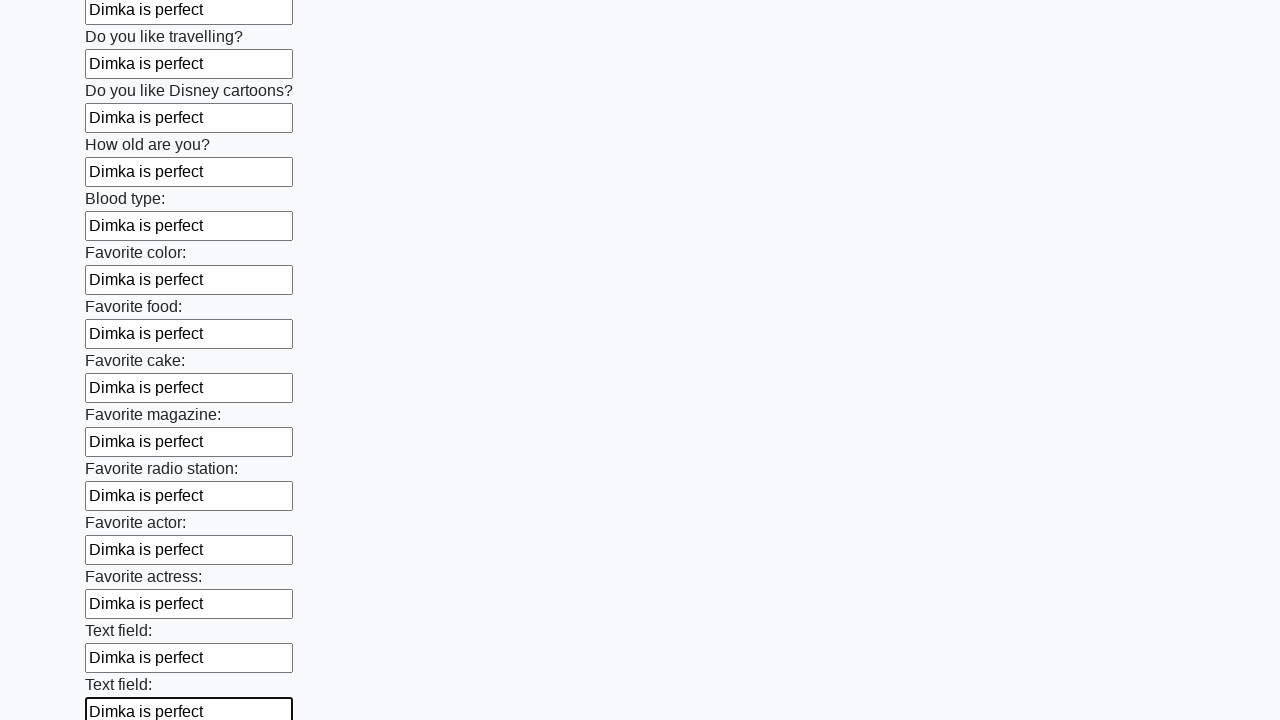

Filled input field with 'Dimka is perfect' on input >> nth=28
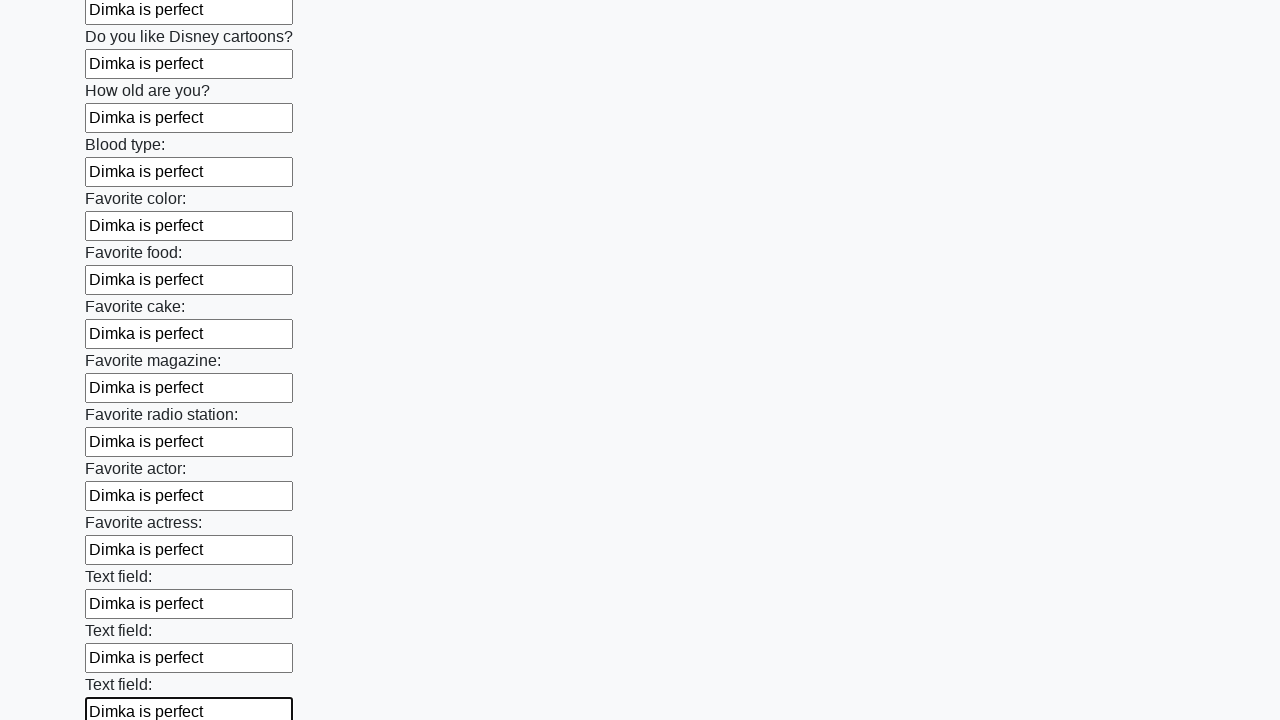

Filled input field with 'Dimka is perfect' on input >> nth=29
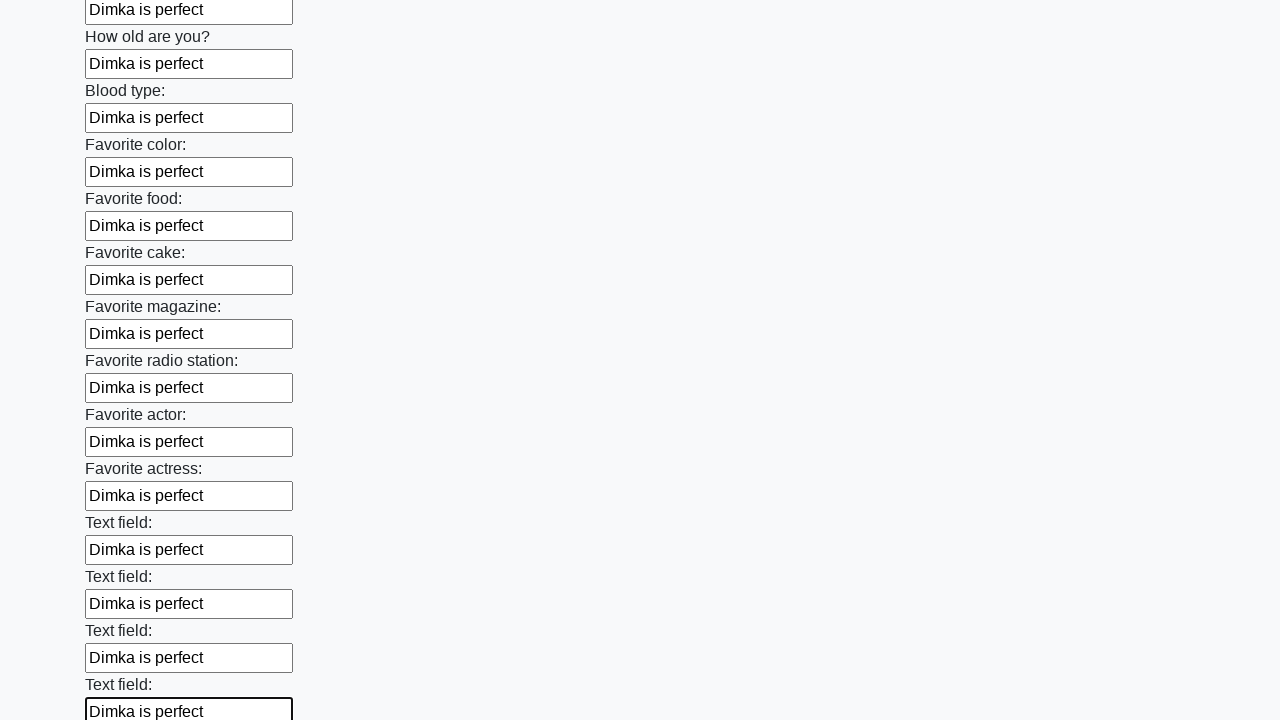

Filled input field with 'Dimka is perfect' on input >> nth=30
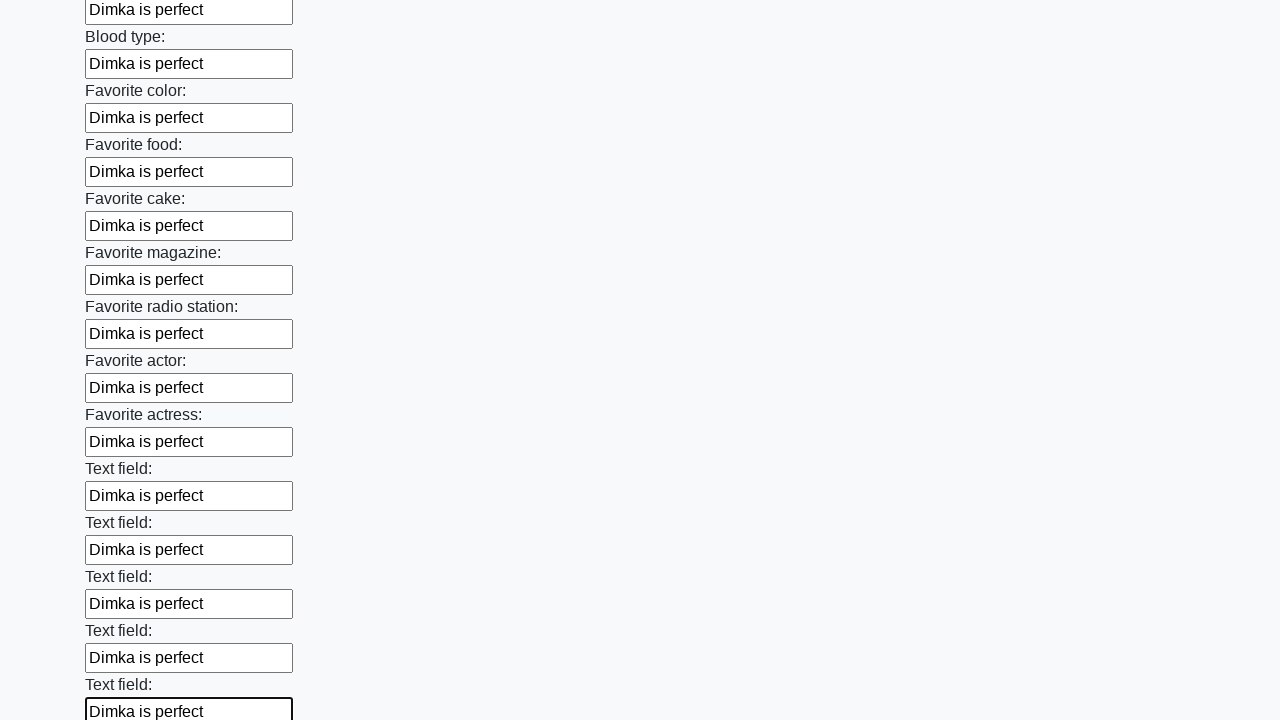

Filled input field with 'Dimka is perfect' on input >> nth=31
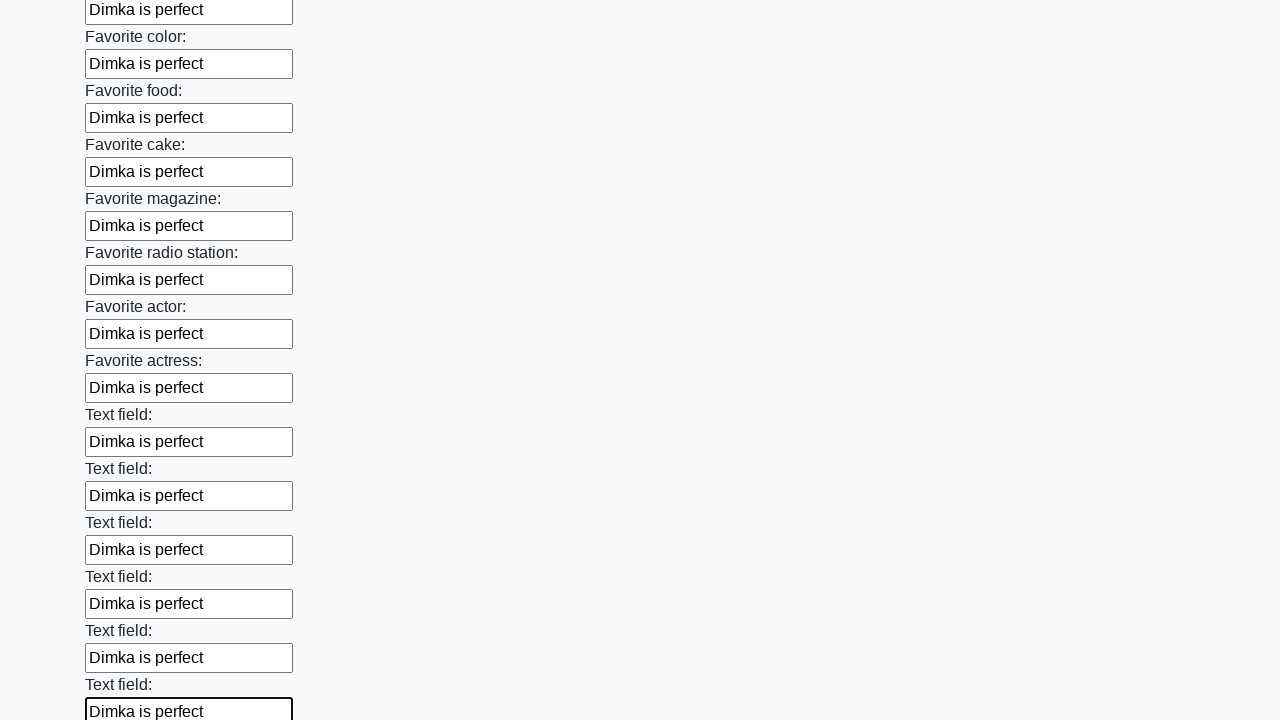

Filled input field with 'Dimka is perfect' on input >> nth=32
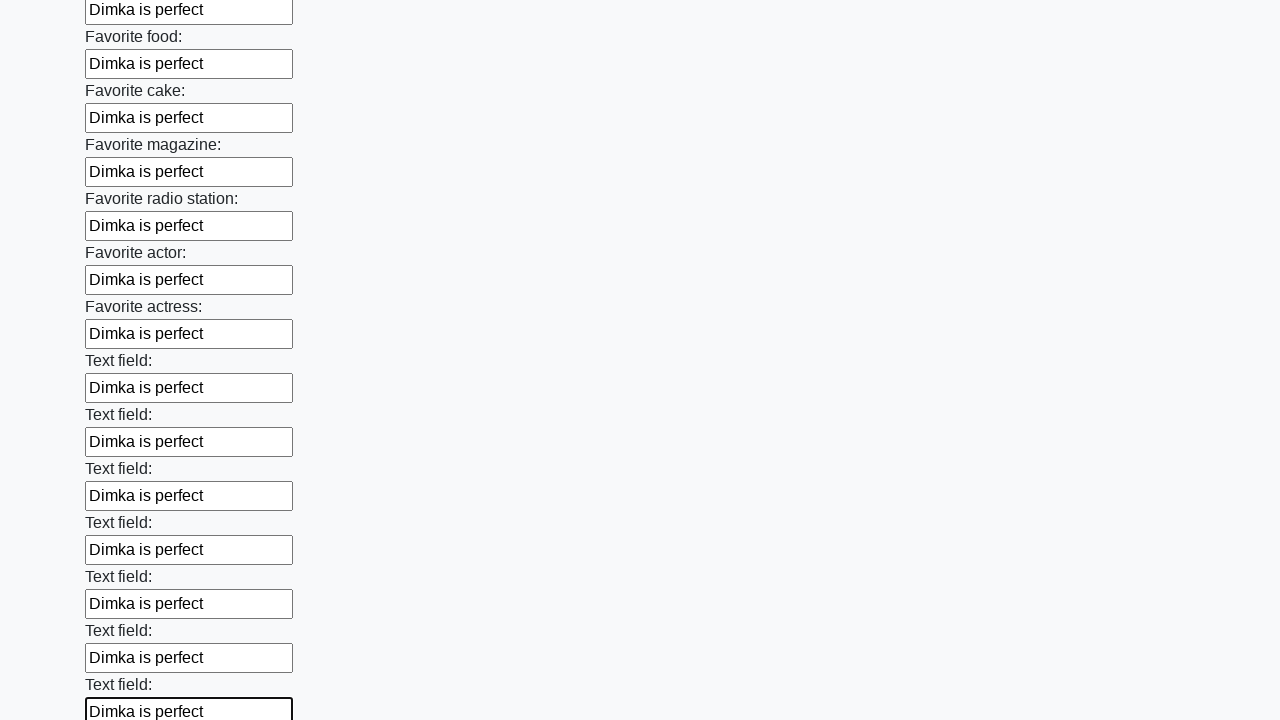

Filled input field with 'Dimka is perfect' on input >> nth=33
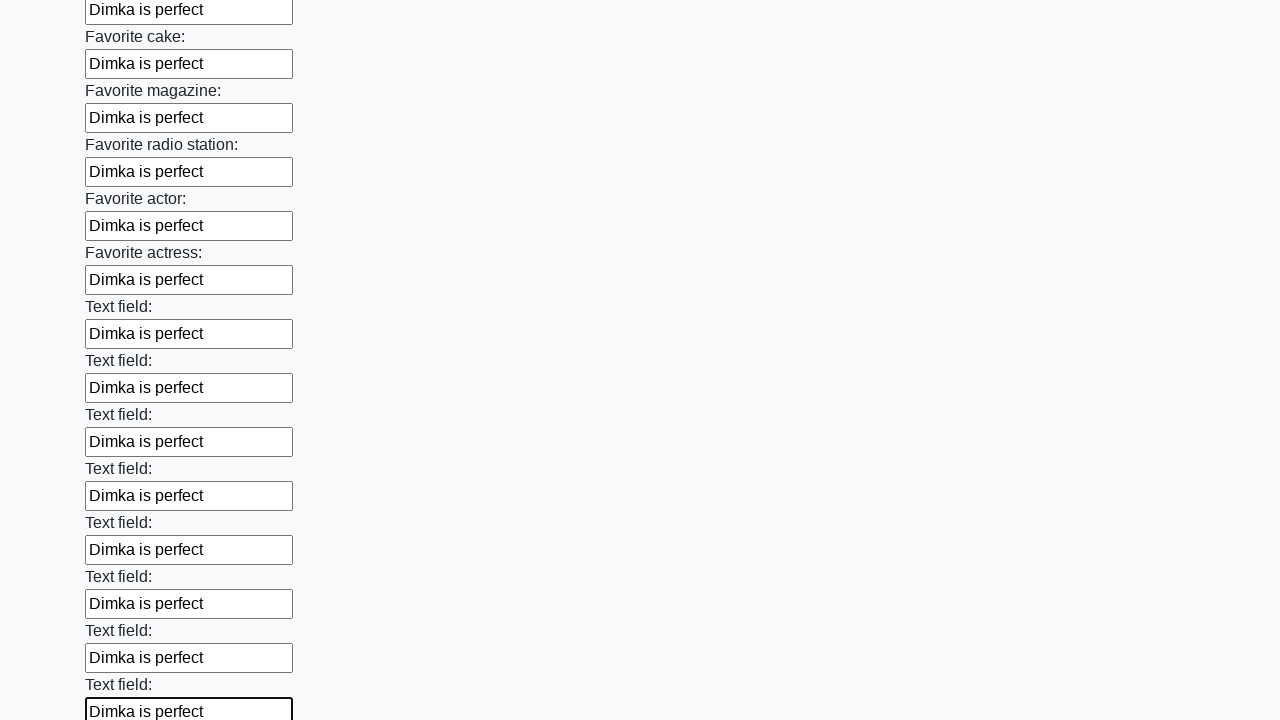

Filled input field with 'Dimka is perfect' on input >> nth=34
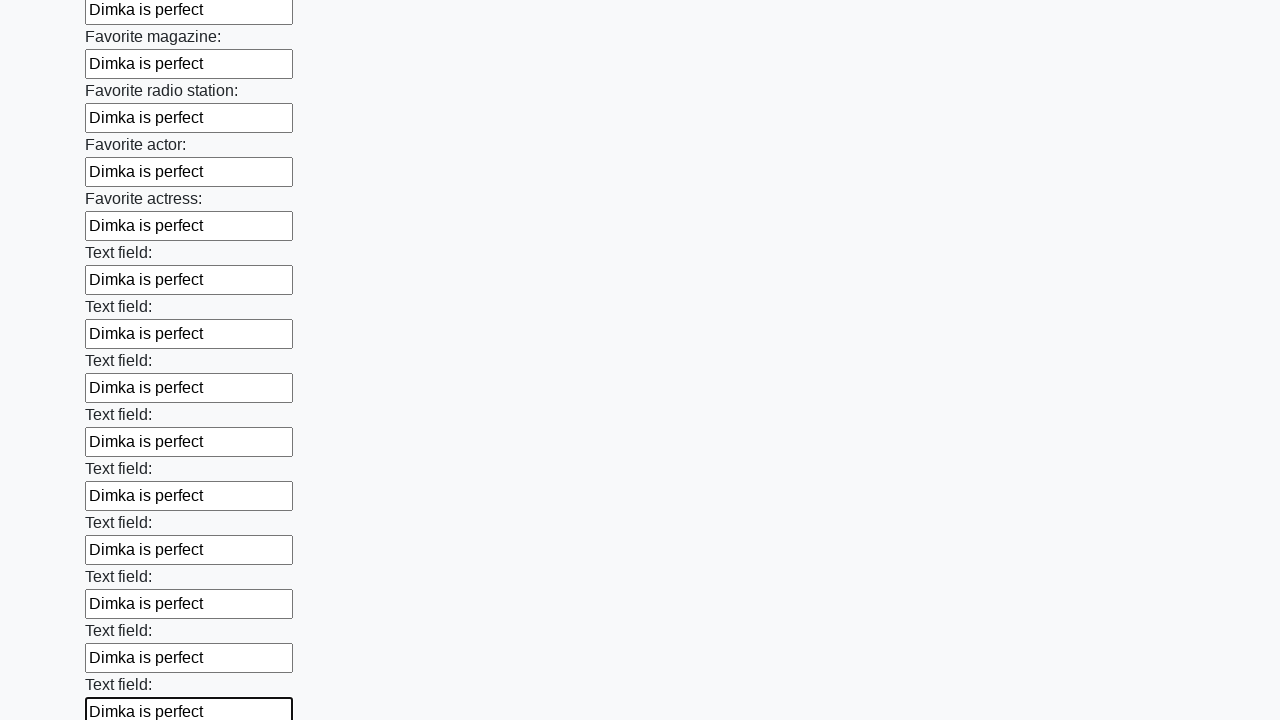

Filled input field with 'Dimka is perfect' on input >> nth=35
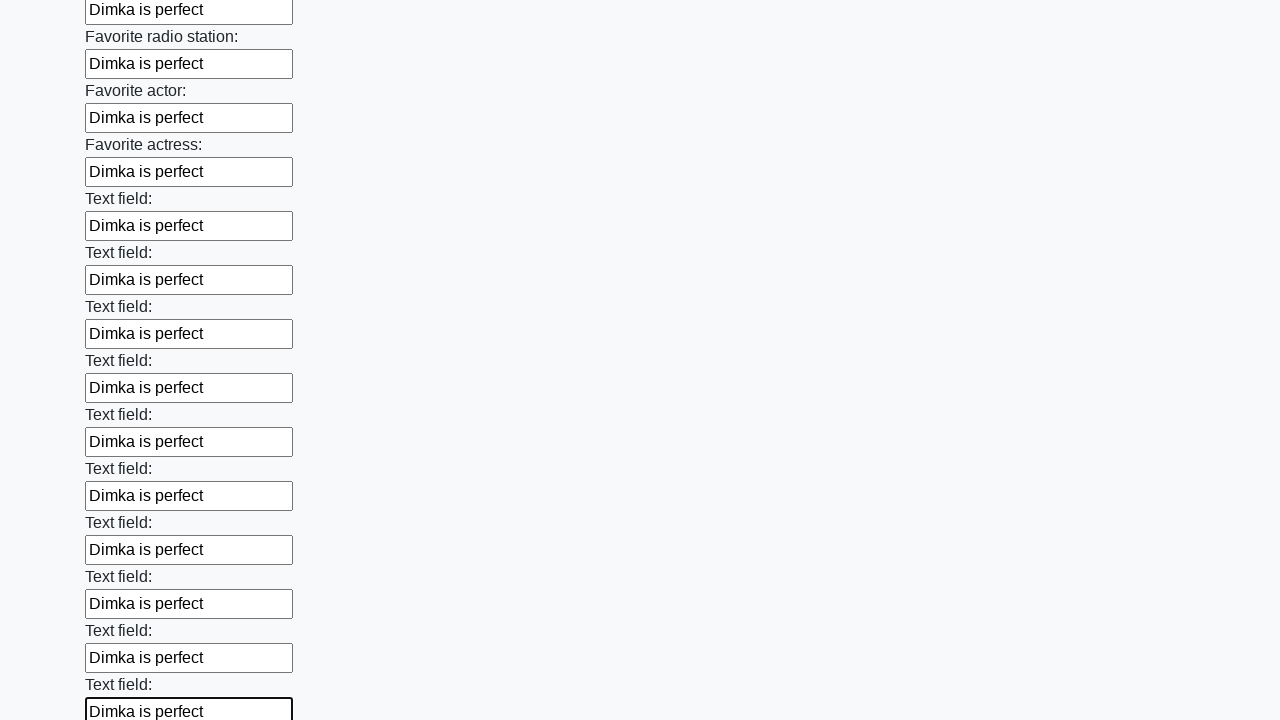

Filled input field with 'Dimka is perfect' on input >> nth=36
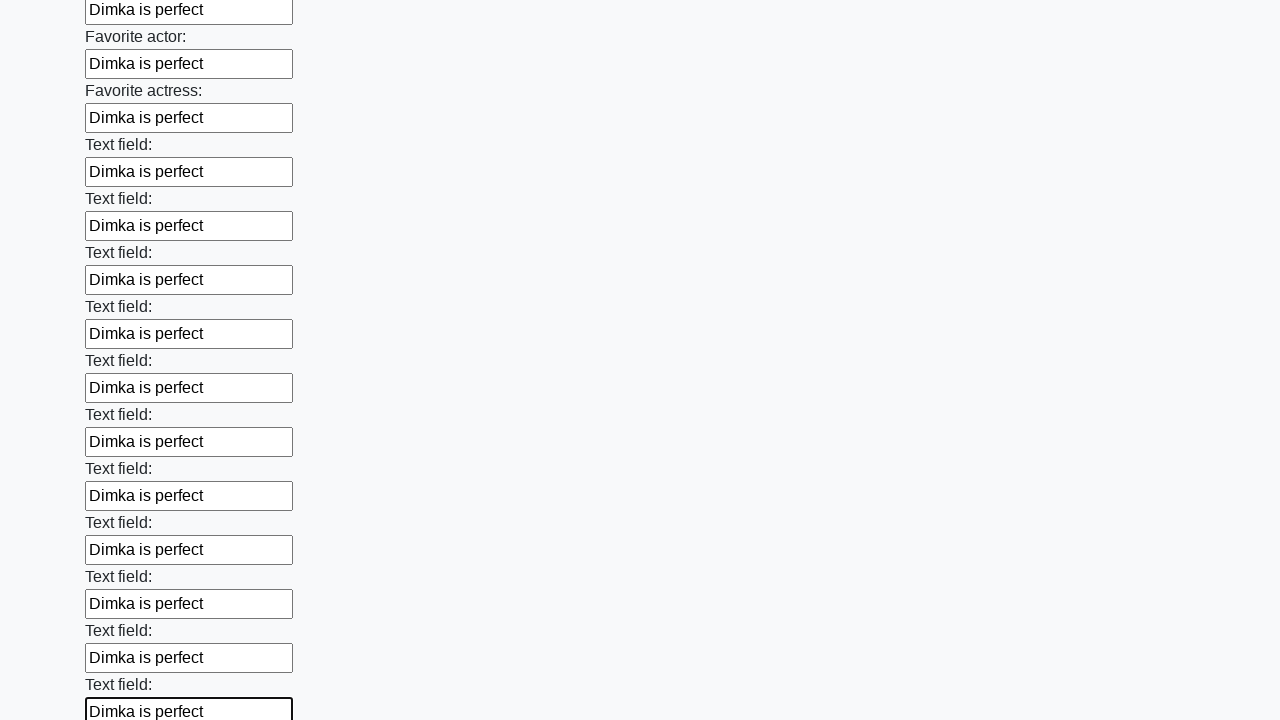

Filled input field with 'Dimka is perfect' on input >> nth=37
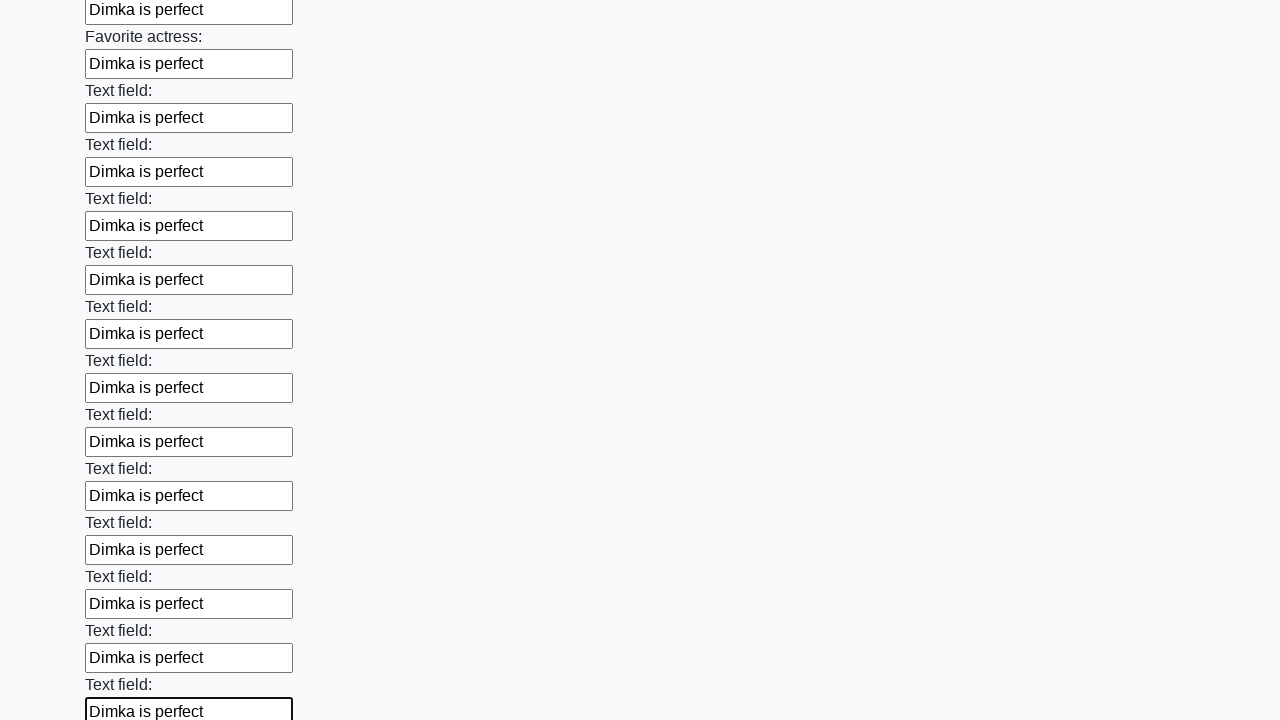

Filled input field with 'Dimka is perfect' on input >> nth=38
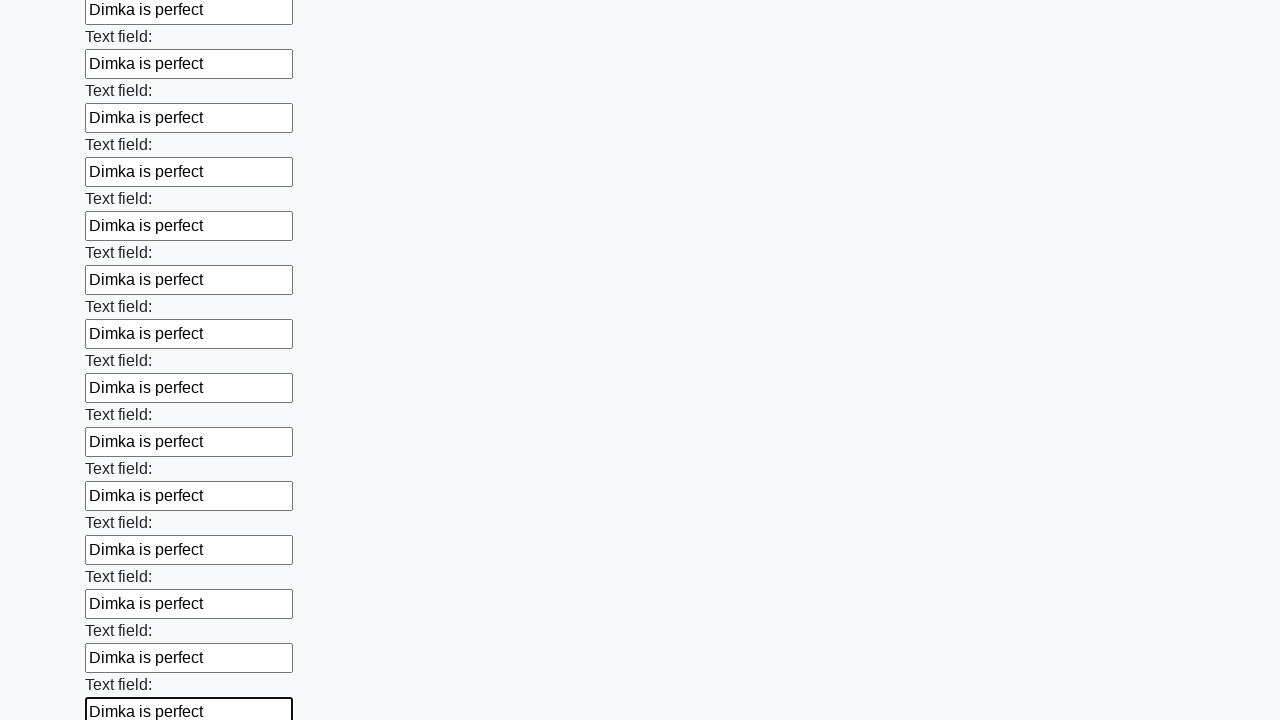

Filled input field with 'Dimka is perfect' on input >> nth=39
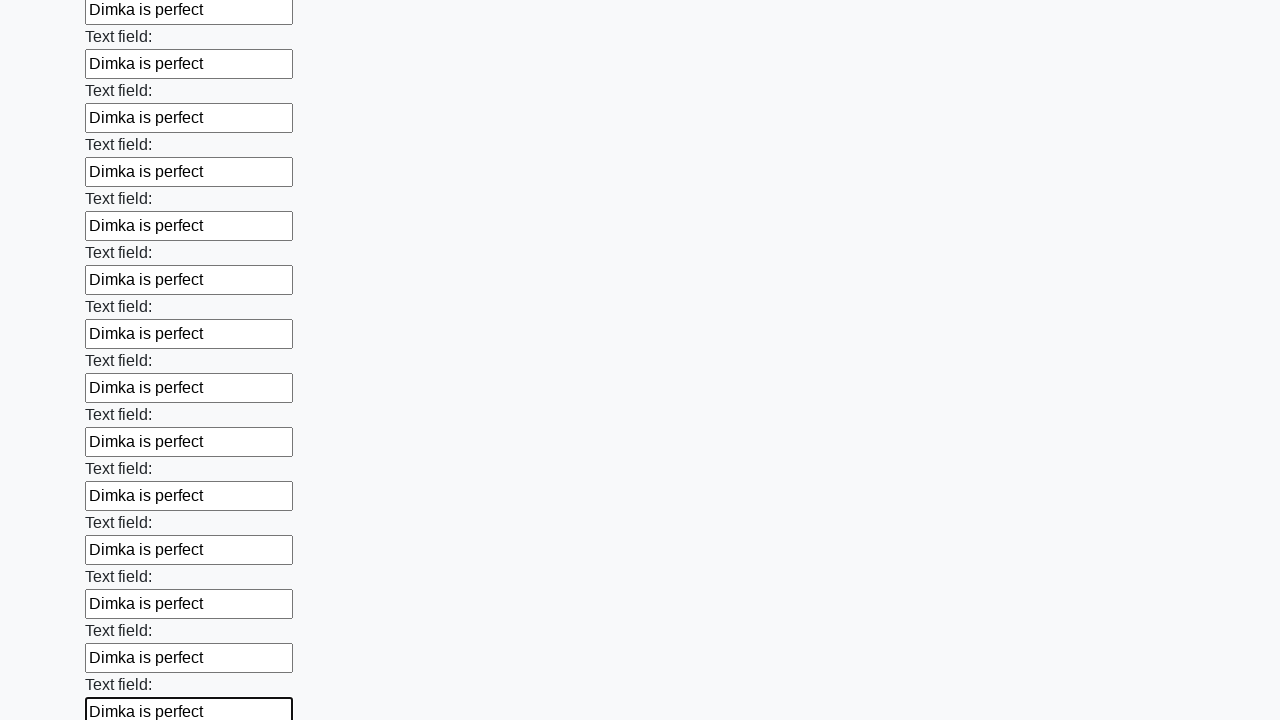

Filled input field with 'Dimka is perfect' on input >> nth=40
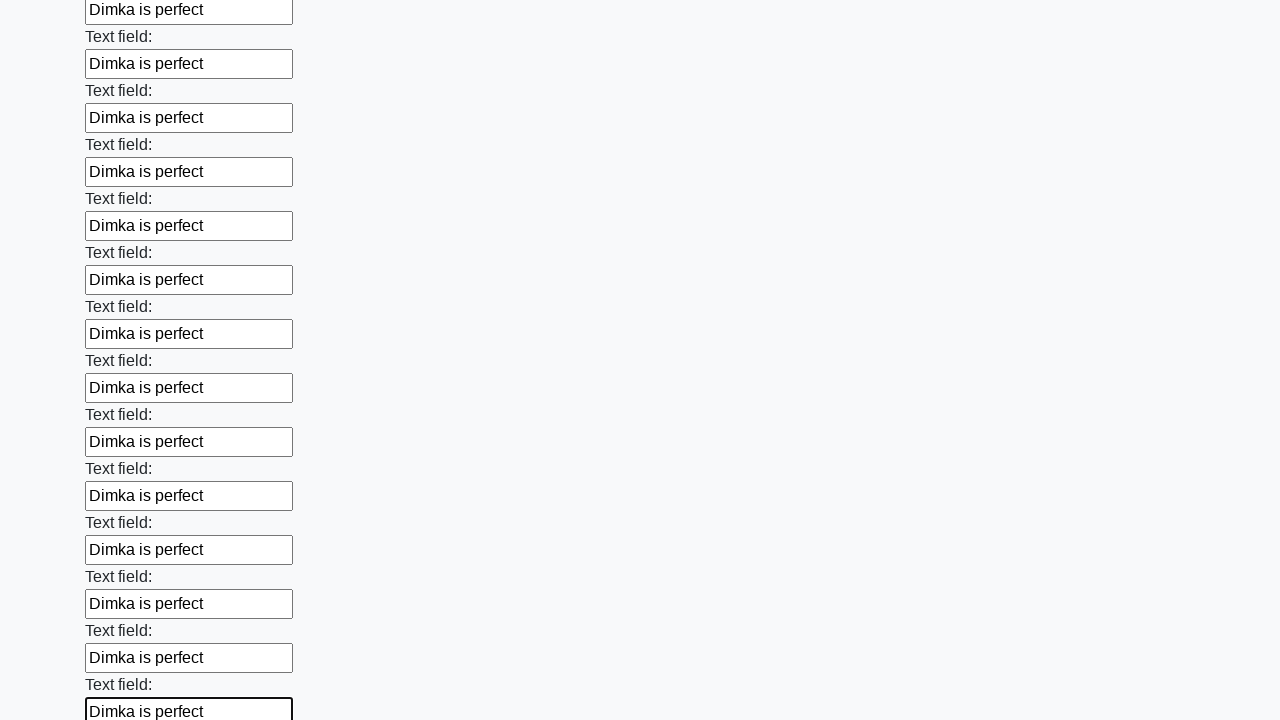

Filled input field with 'Dimka is perfect' on input >> nth=41
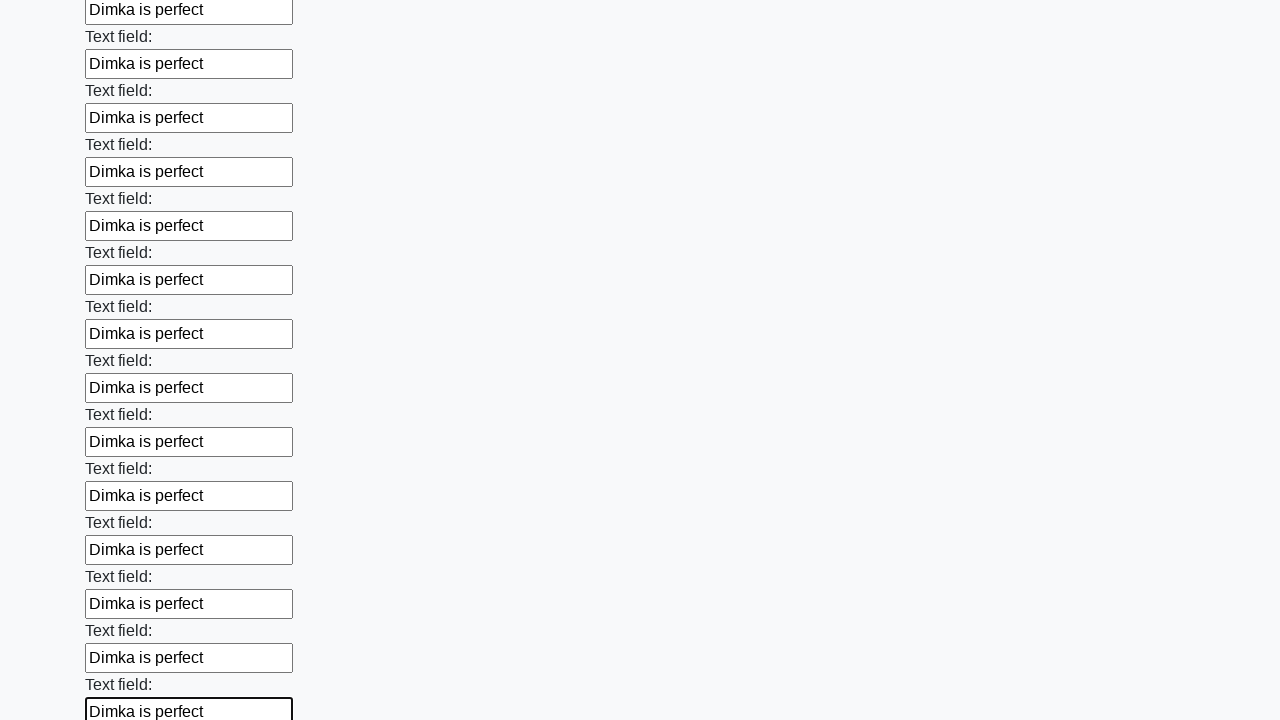

Filled input field with 'Dimka is perfect' on input >> nth=42
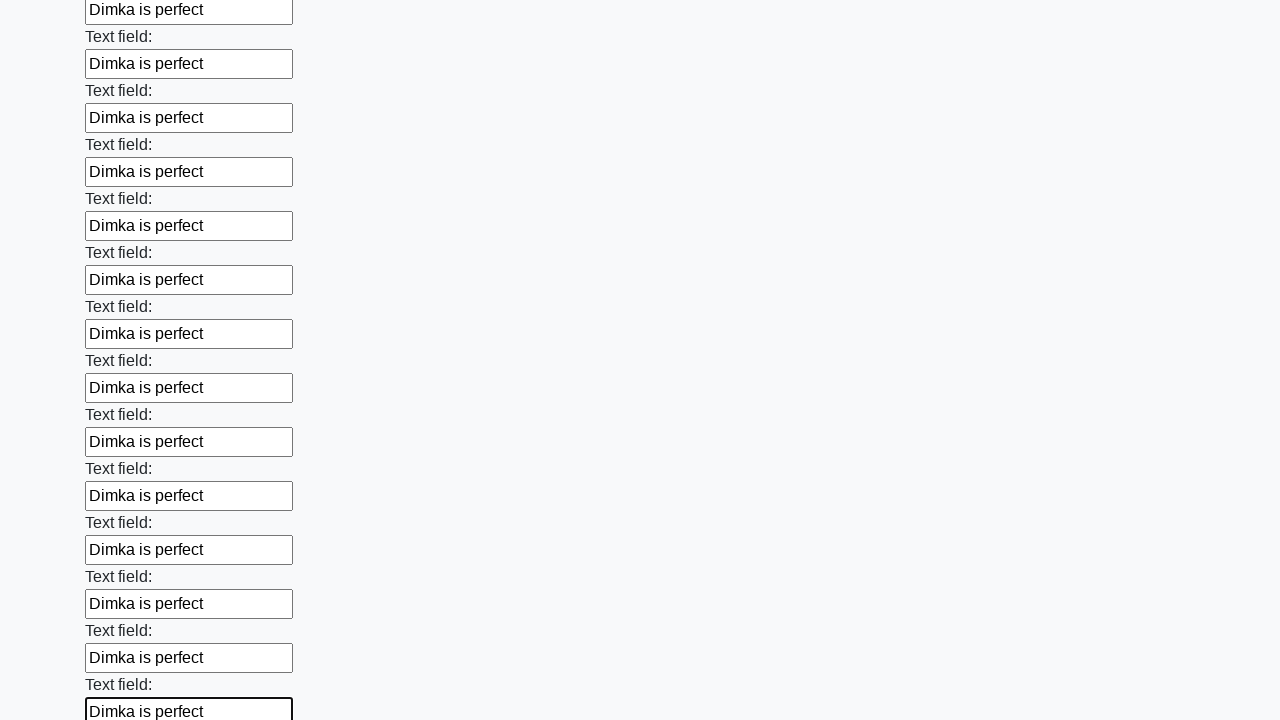

Filled input field with 'Dimka is perfect' on input >> nth=43
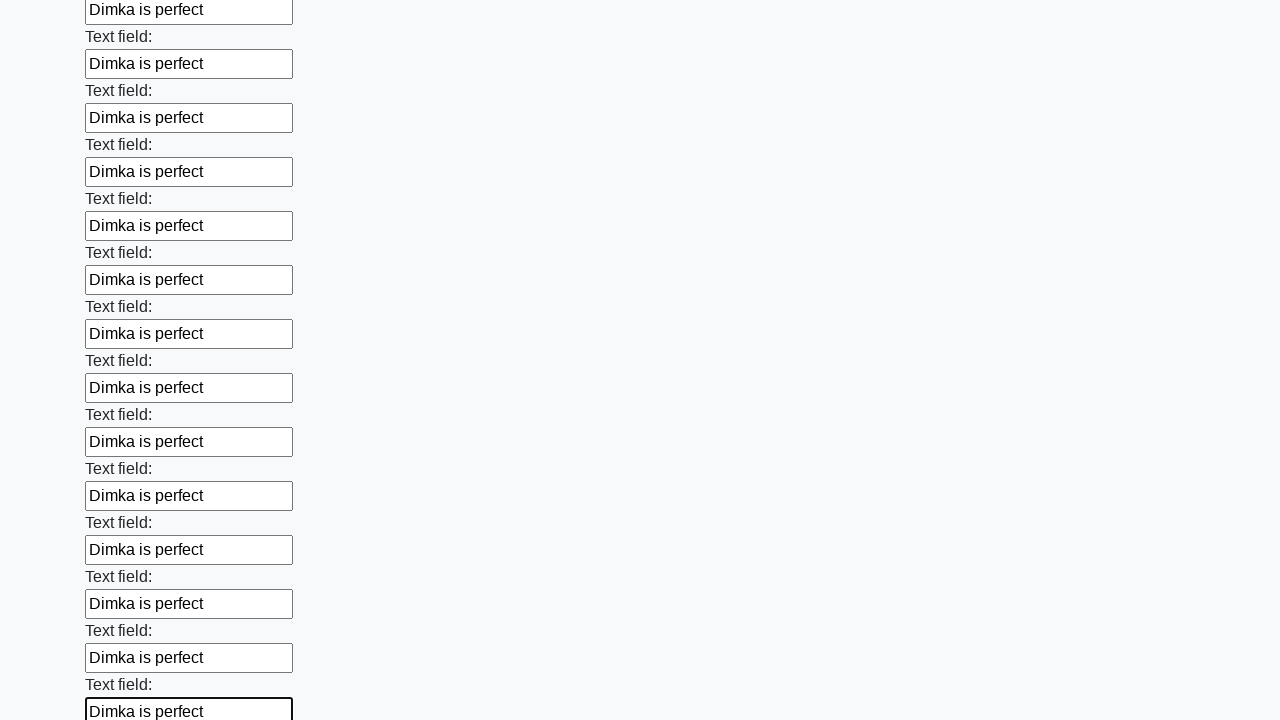

Filled input field with 'Dimka is perfect' on input >> nth=44
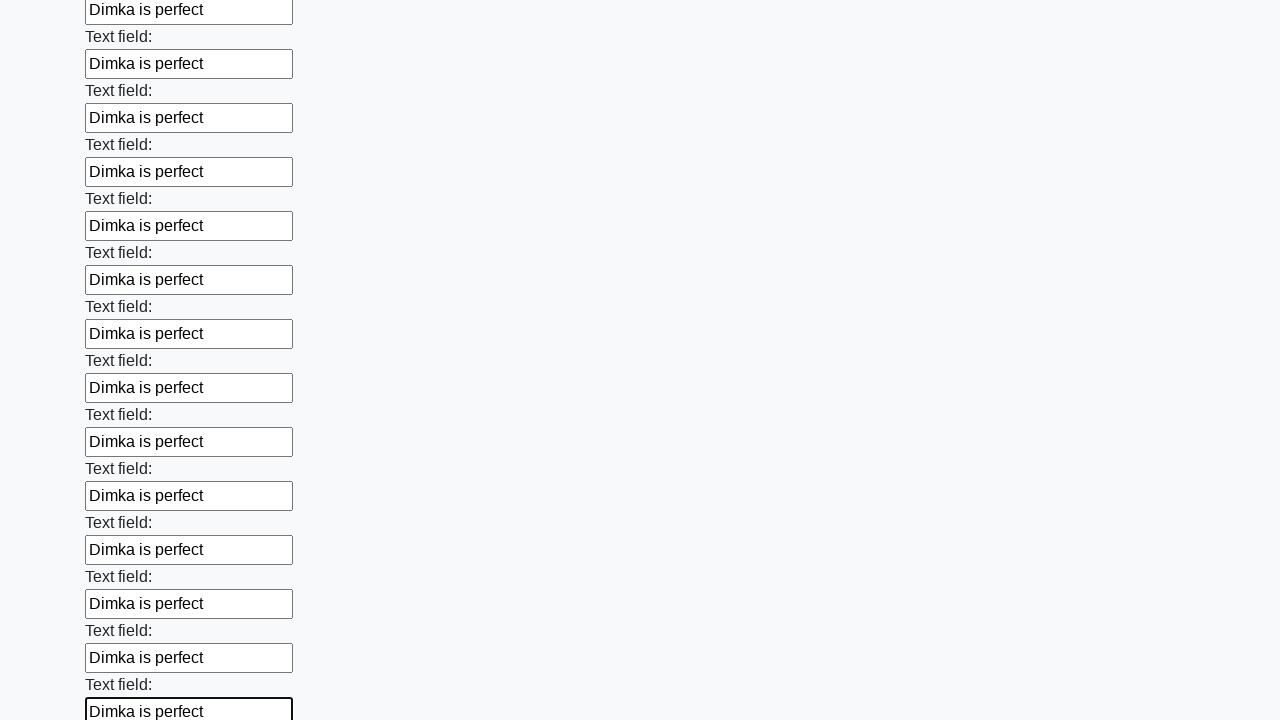

Filled input field with 'Dimka is perfect' on input >> nth=45
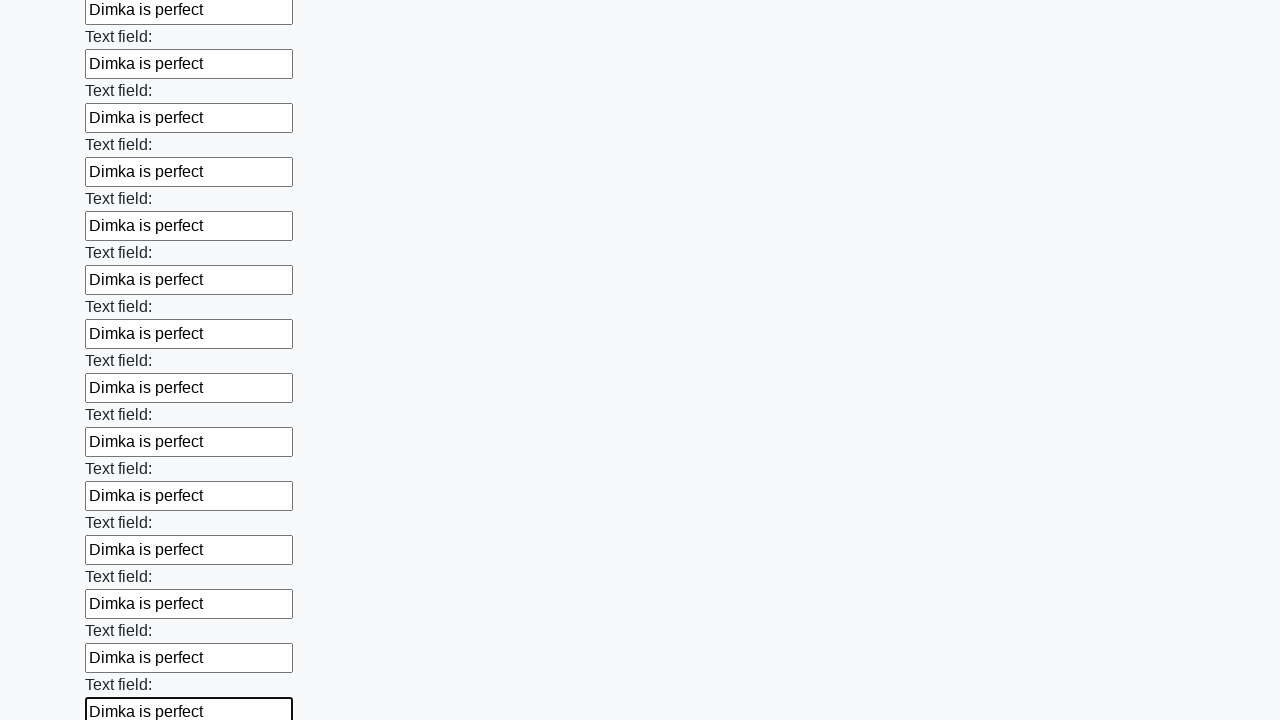

Filled input field with 'Dimka is perfect' on input >> nth=46
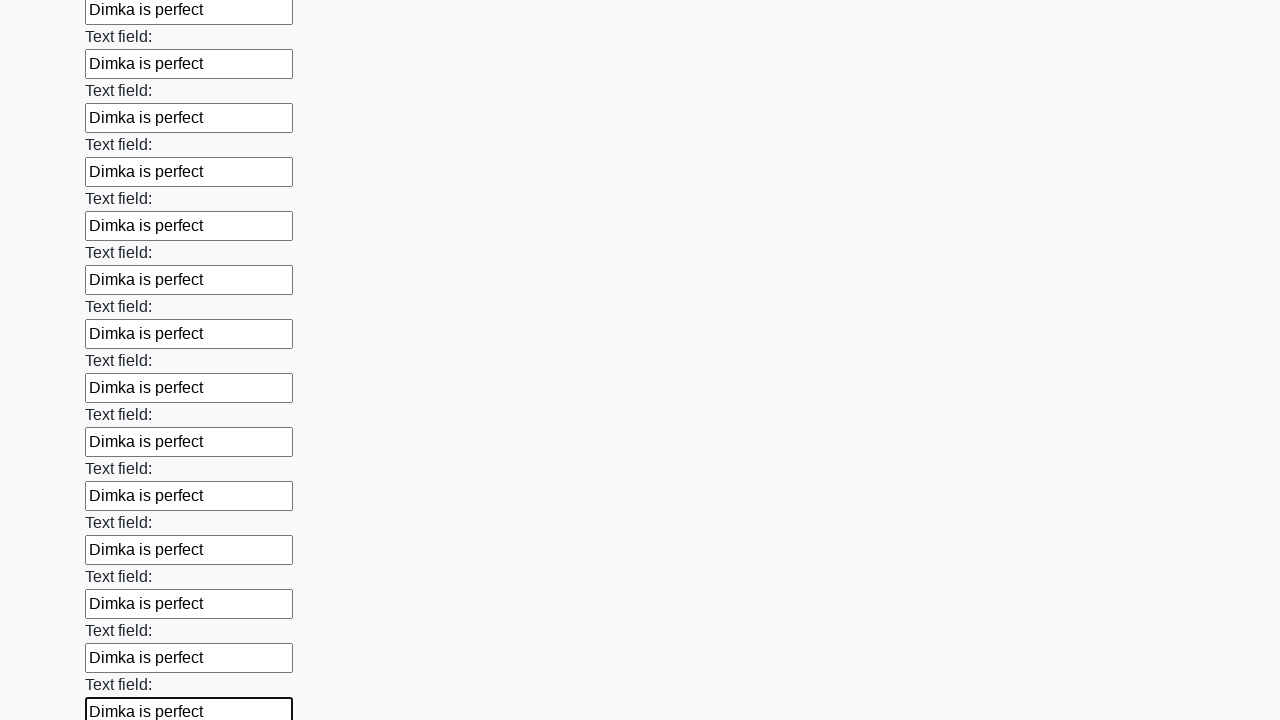

Filled input field with 'Dimka is perfect' on input >> nth=47
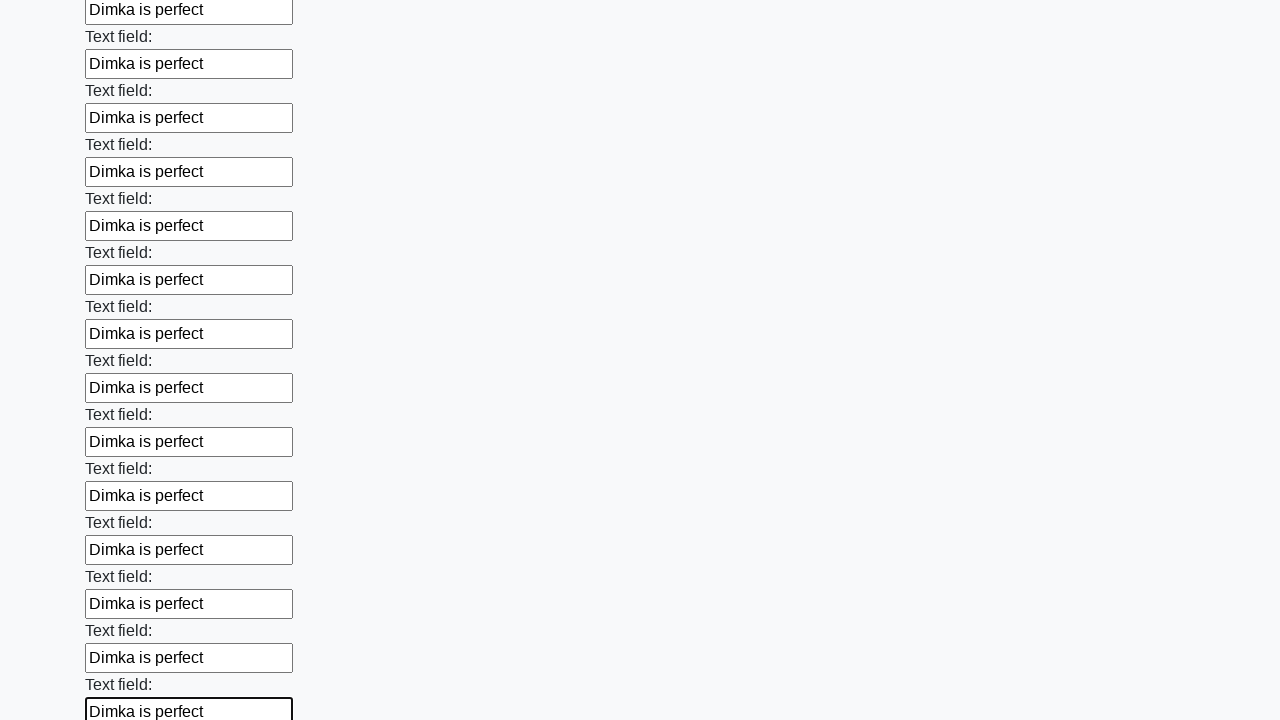

Filled input field with 'Dimka is perfect' on input >> nth=48
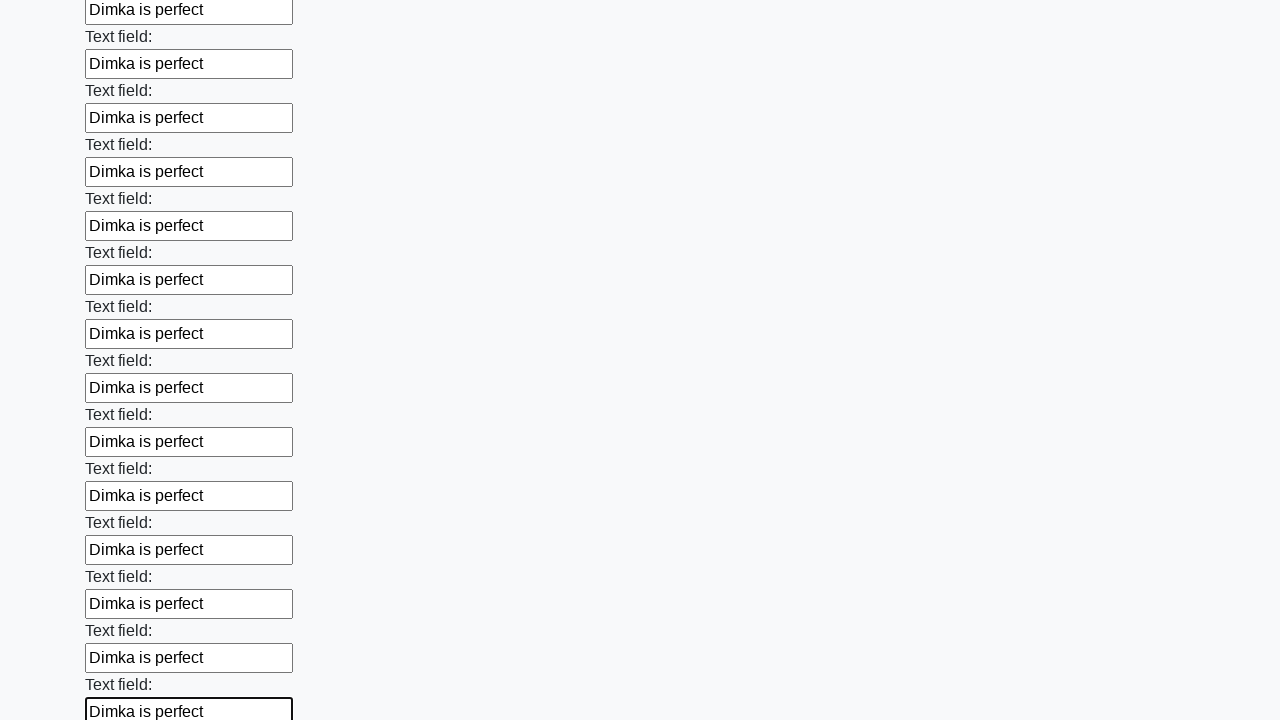

Filled input field with 'Dimka is perfect' on input >> nth=49
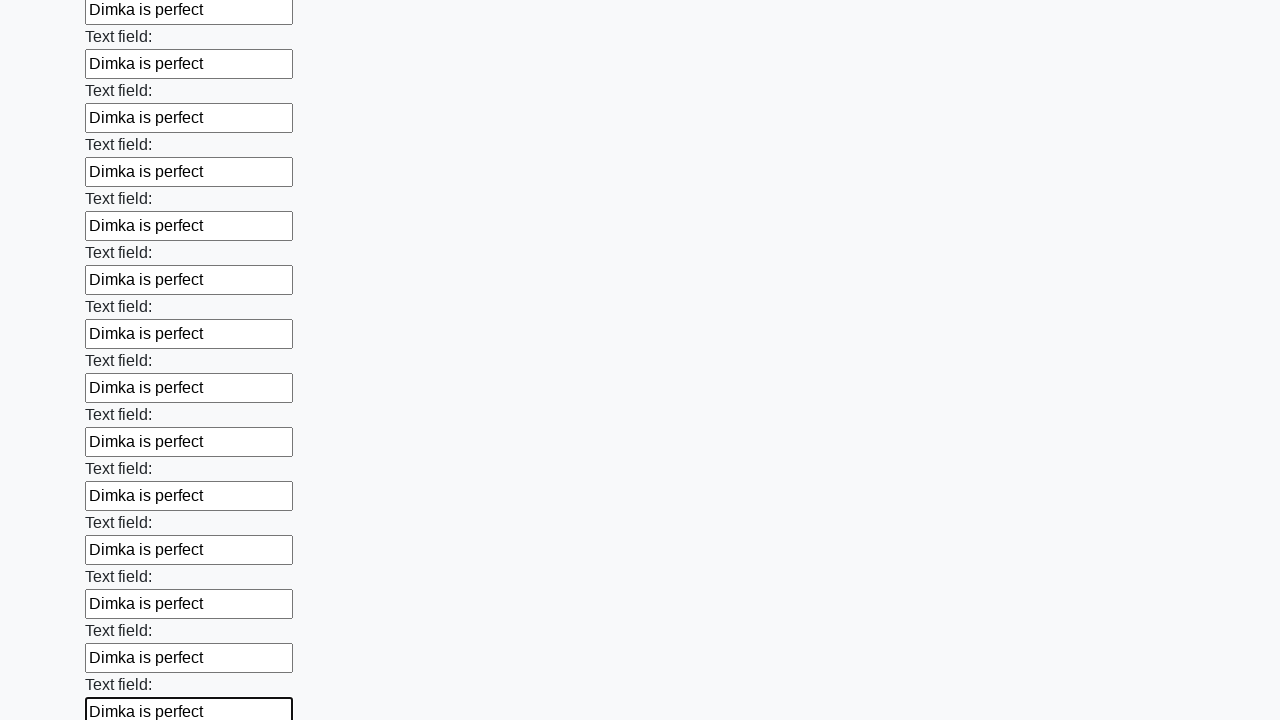

Filled input field with 'Dimka is perfect' on input >> nth=50
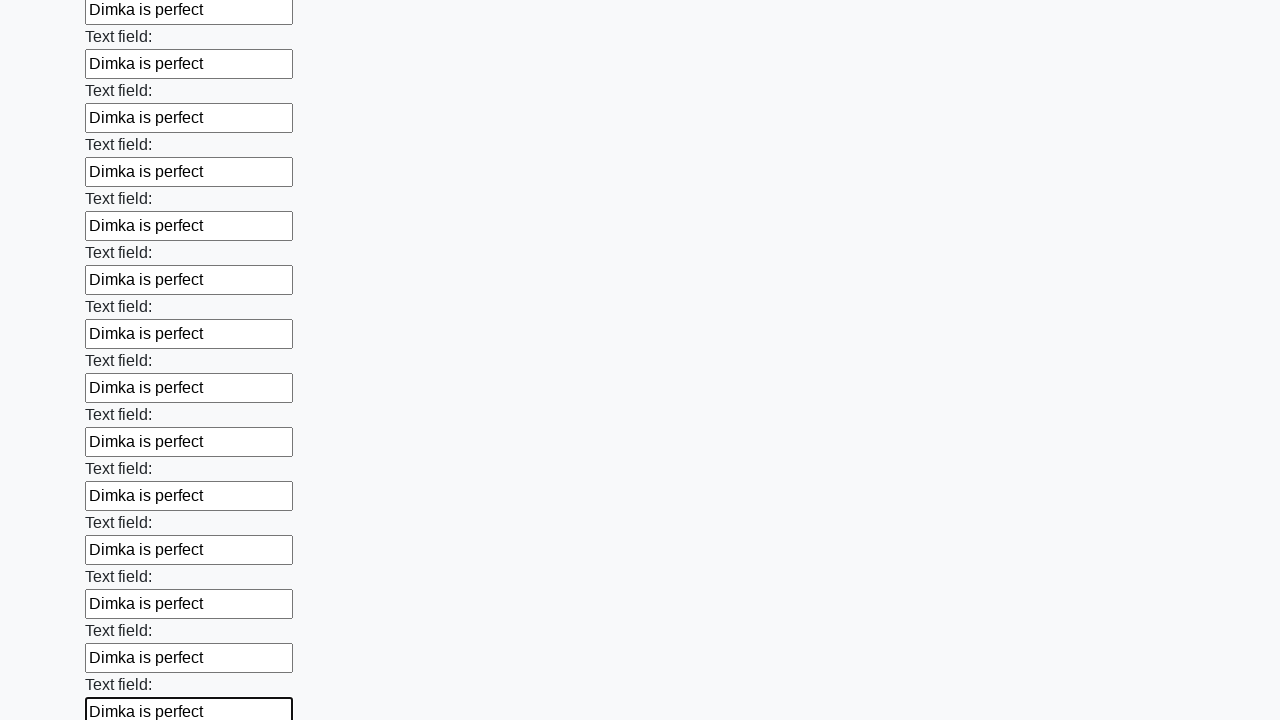

Filled input field with 'Dimka is perfect' on input >> nth=51
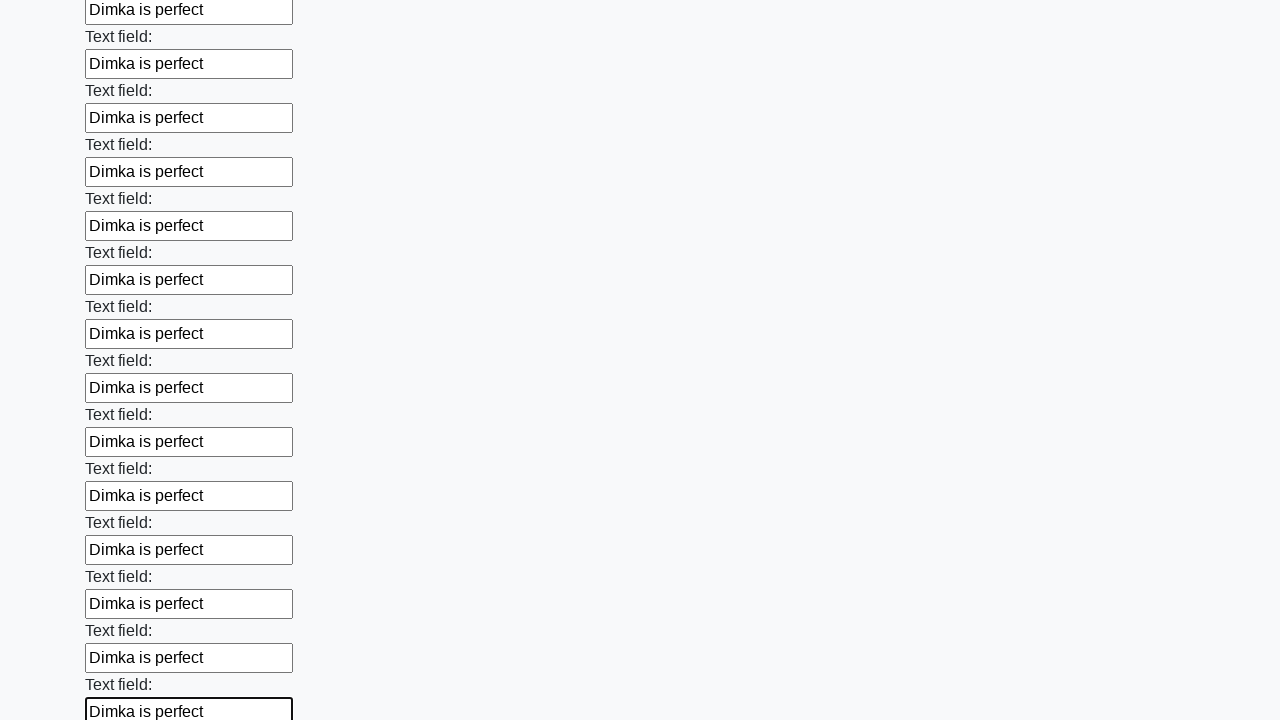

Filled input field with 'Dimka is perfect' on input >> nth=52
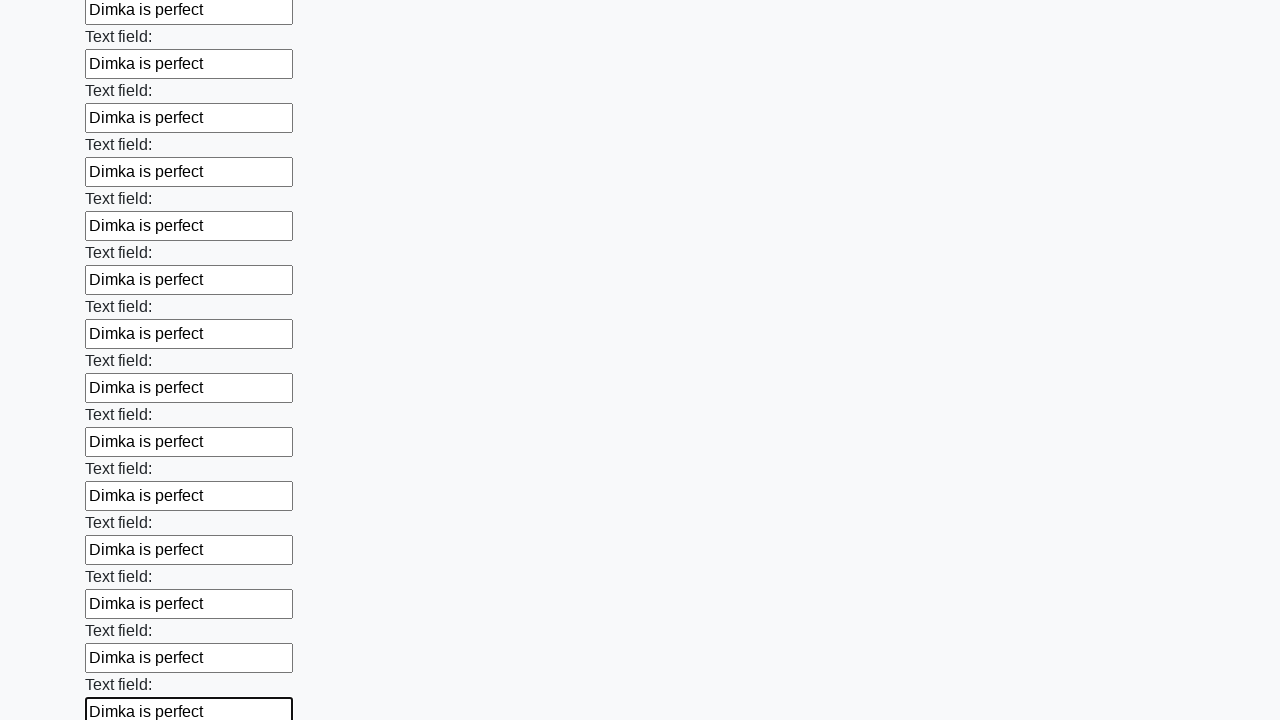

Filled input field with 'Dimka is perfect' on input >> nth=53
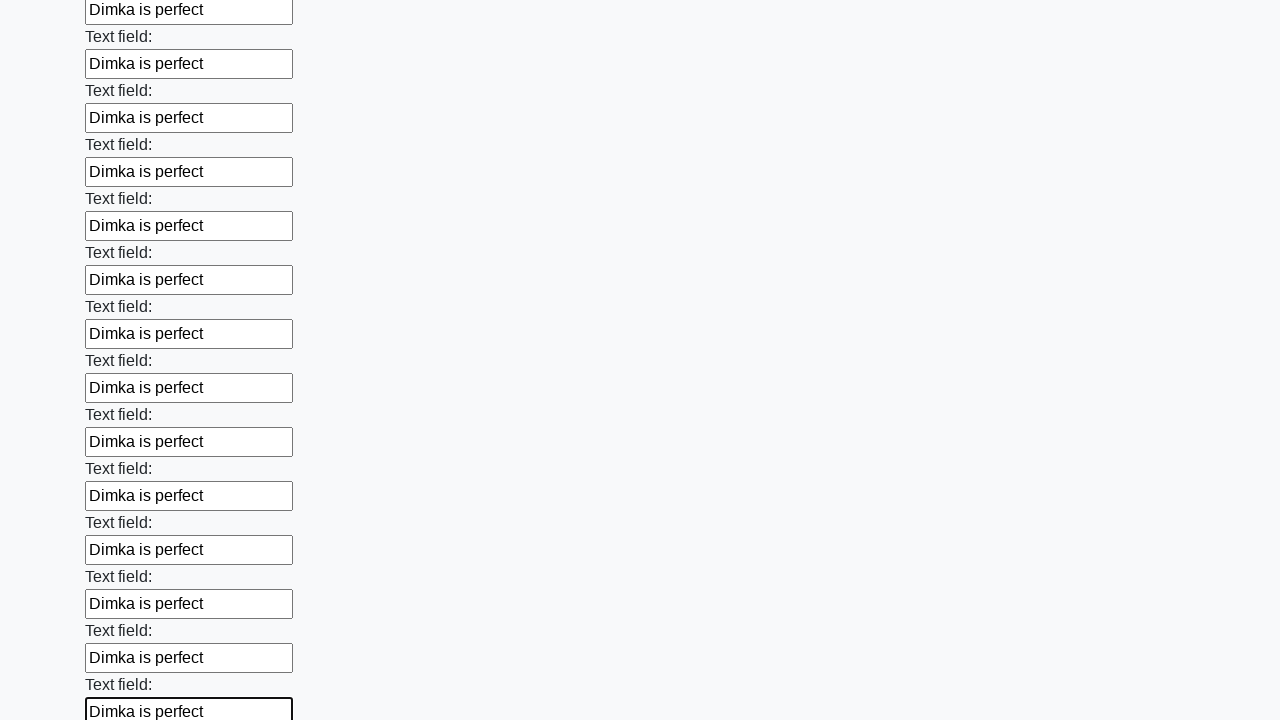

Filled input field with 'Dimka is perfect' on input >> nth=54
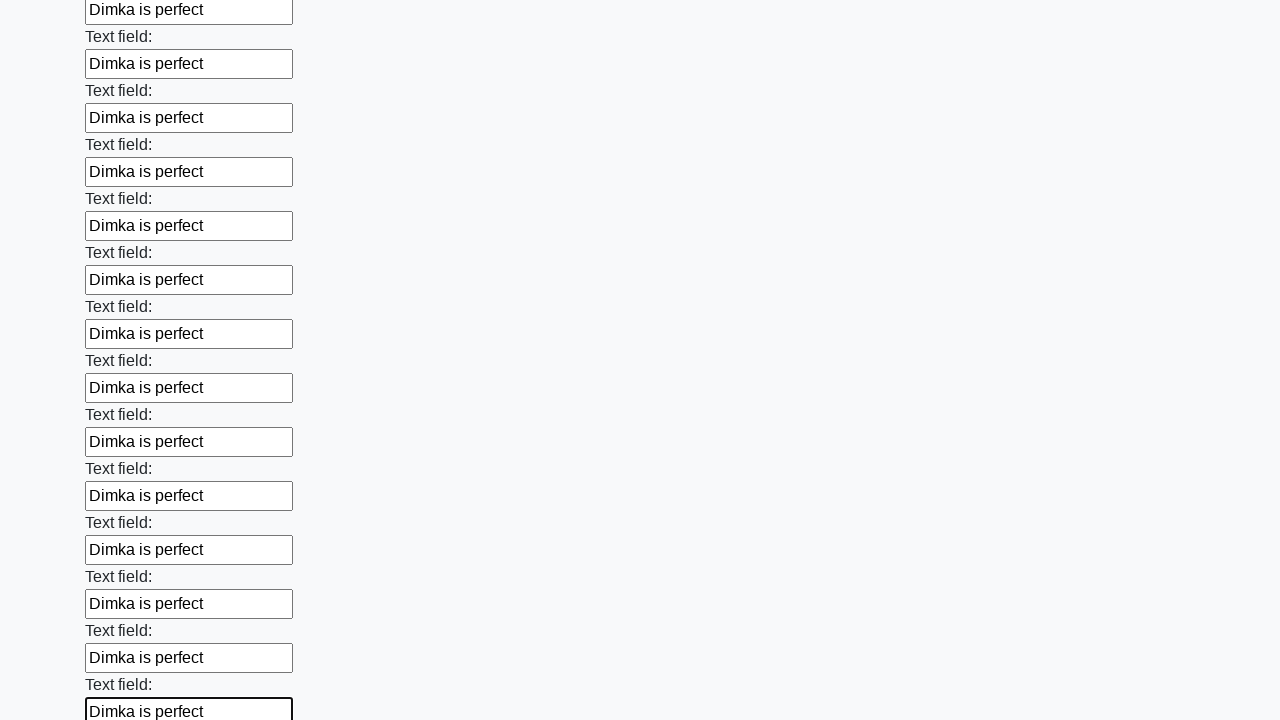

Filled input field with 'Dimka is perfect' on input >> nth=55
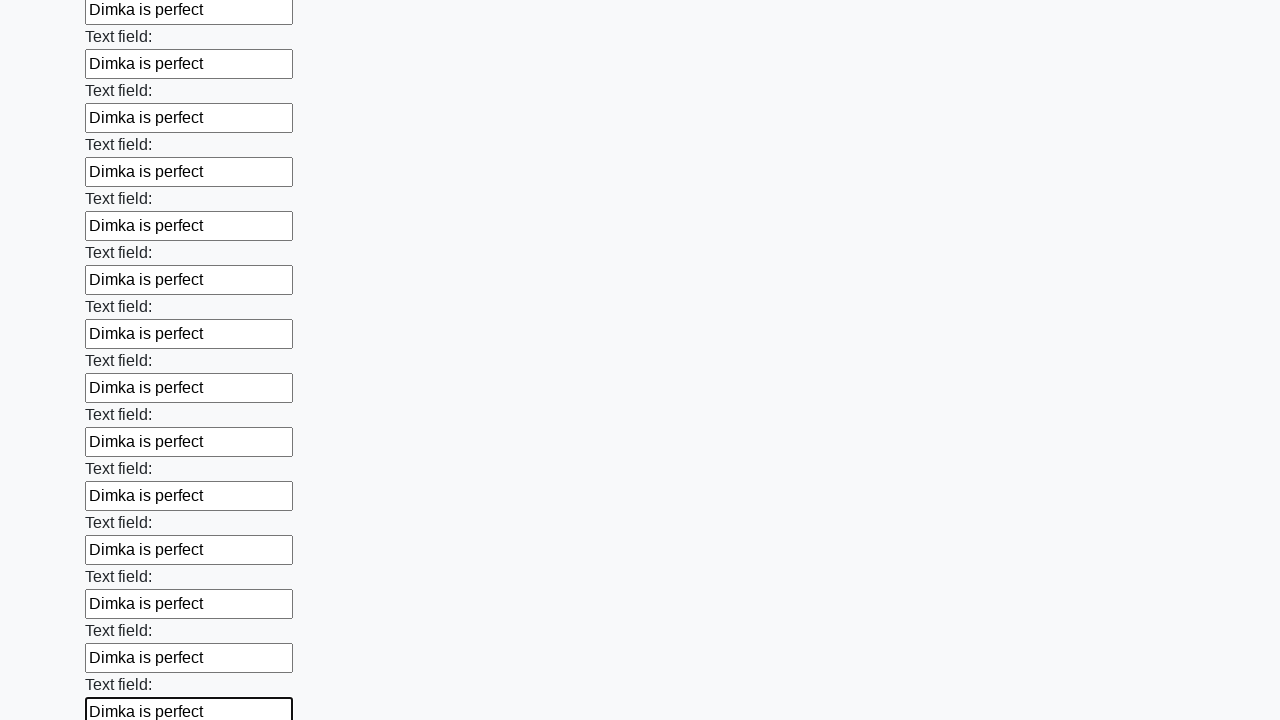

Filled input field with 'Dimka is perfect' on input >> nth=56
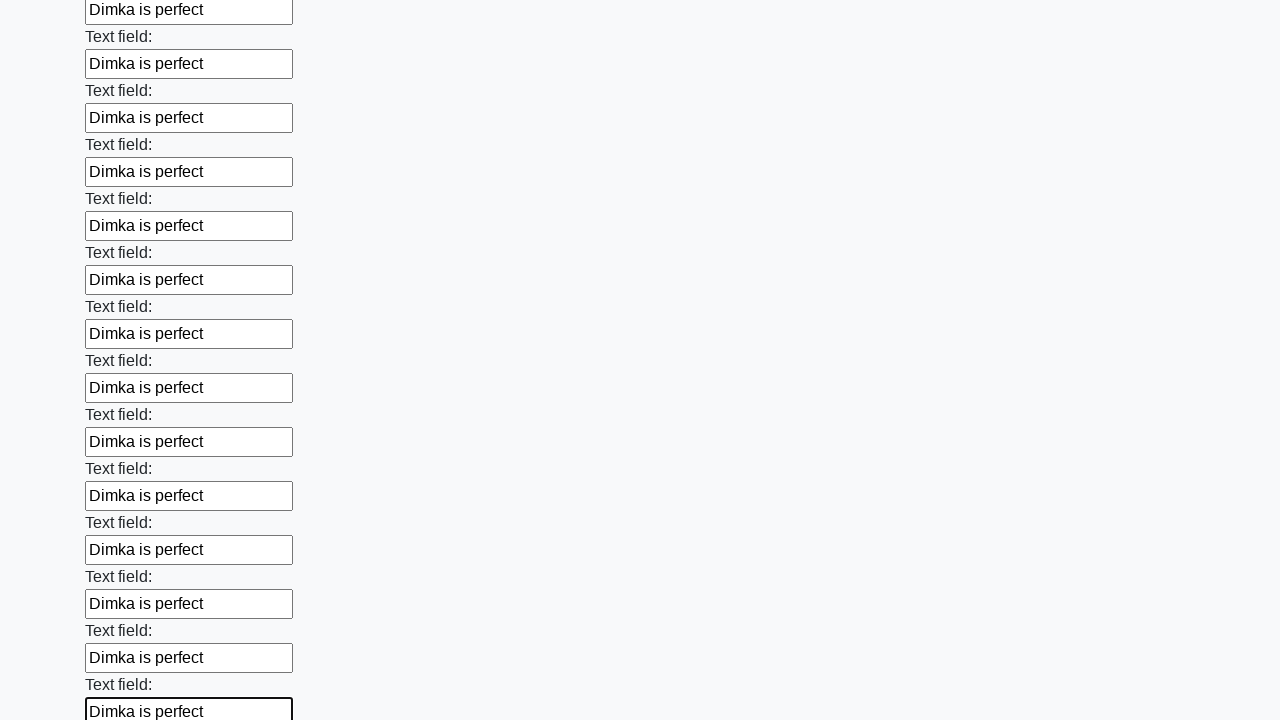

Filled input field with 'Dimka is perfect' on input >> nth=57
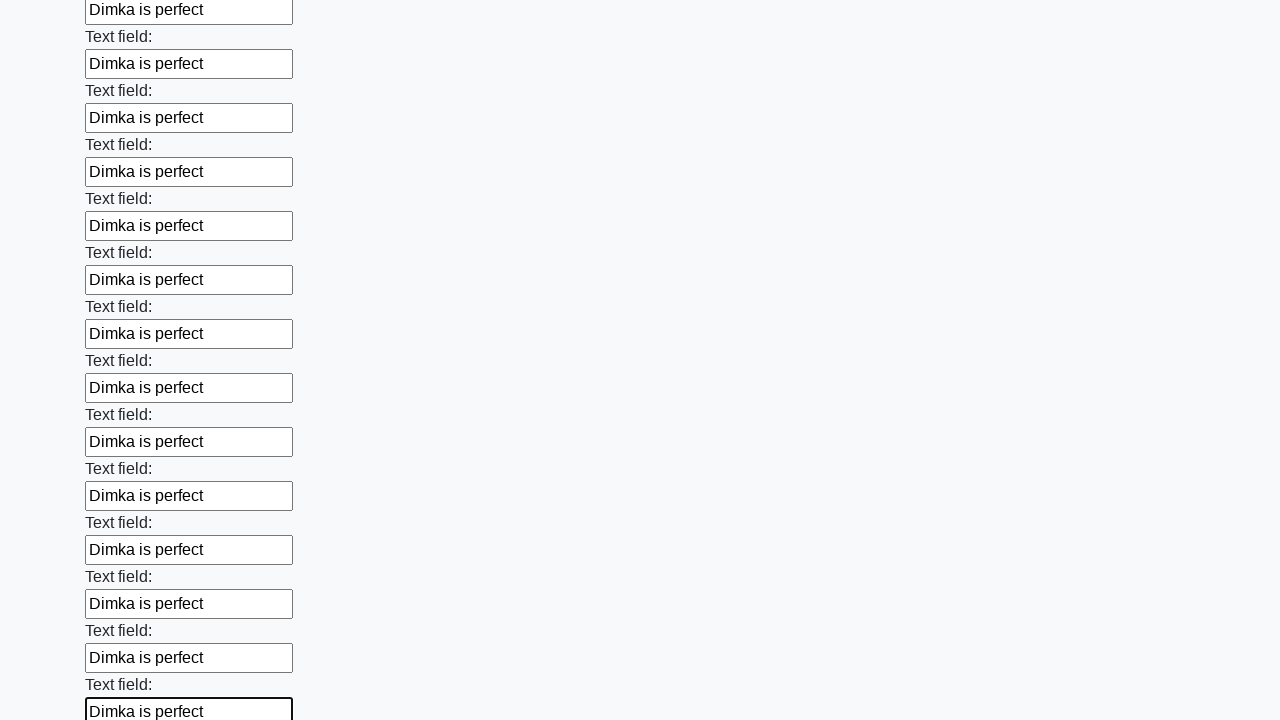

Filled input field with 'Dimka is perfect' on input >> nth=58
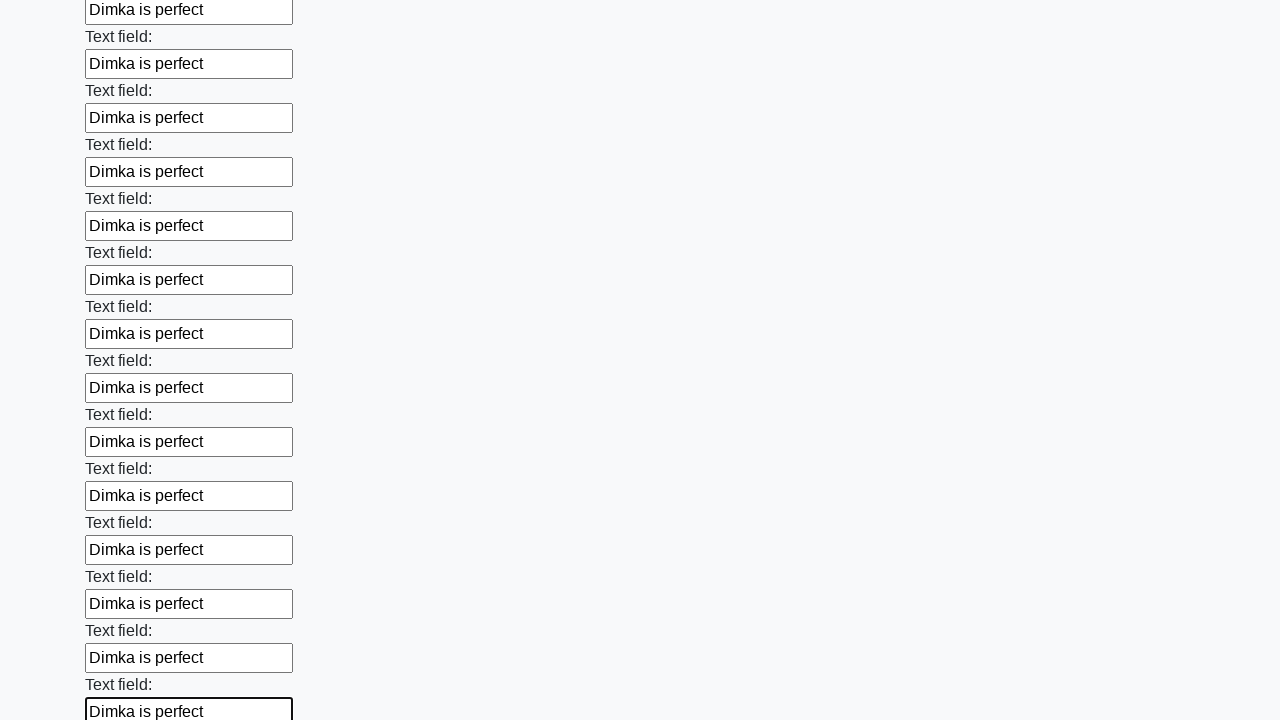

Filled input field with 'Dimka is perfect' on input >> nth=59
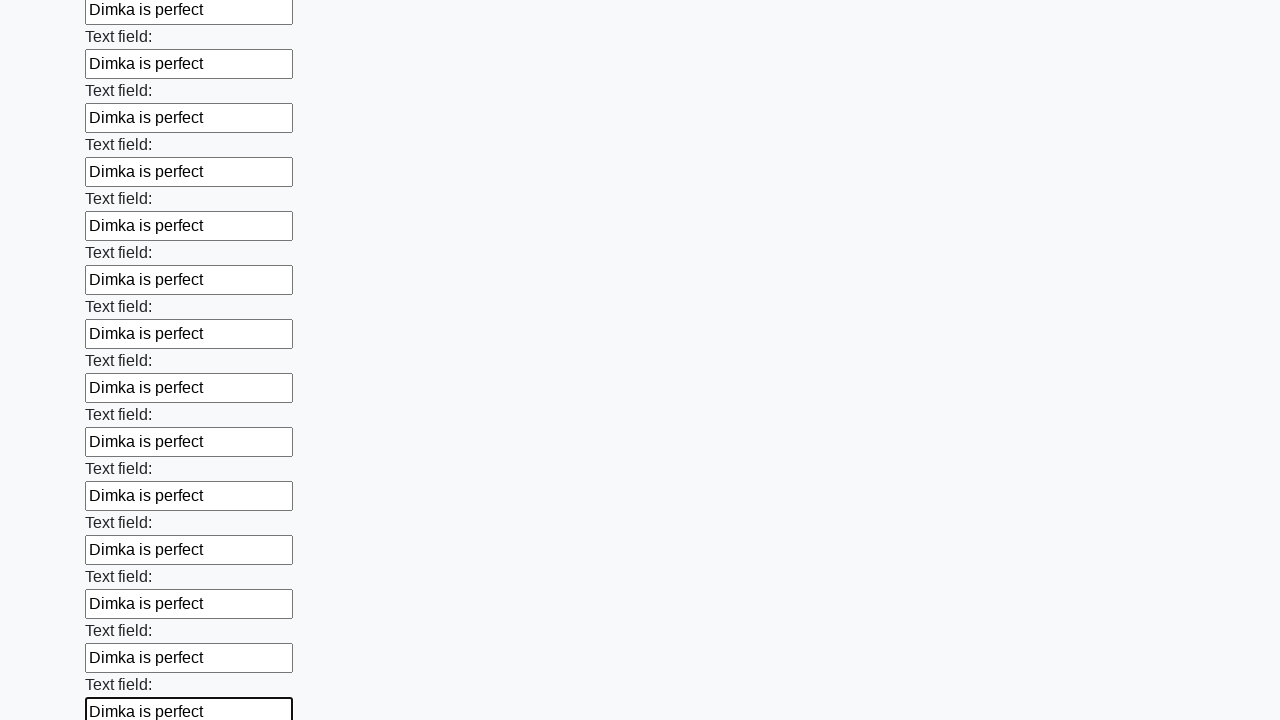

Filled input field with 'Dimka is perfect' on input >> nth=60
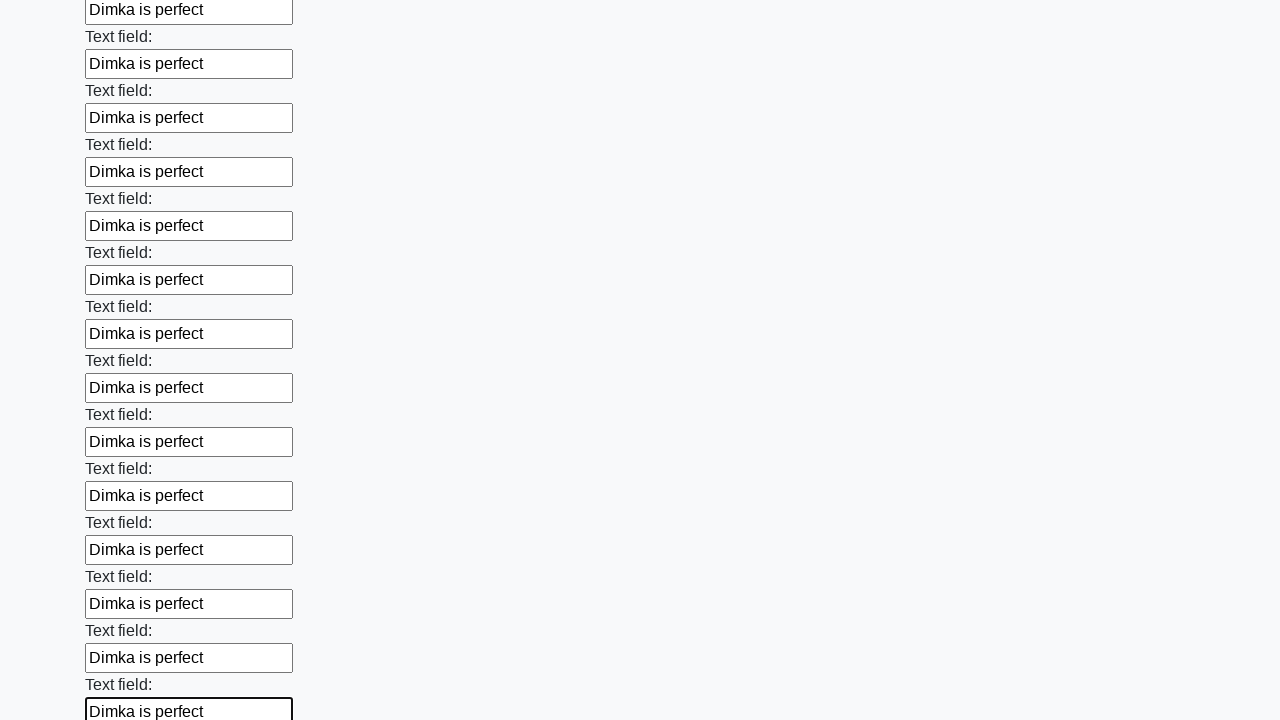

Filled input field with 'Dimka is perfect' on input >> nth=61
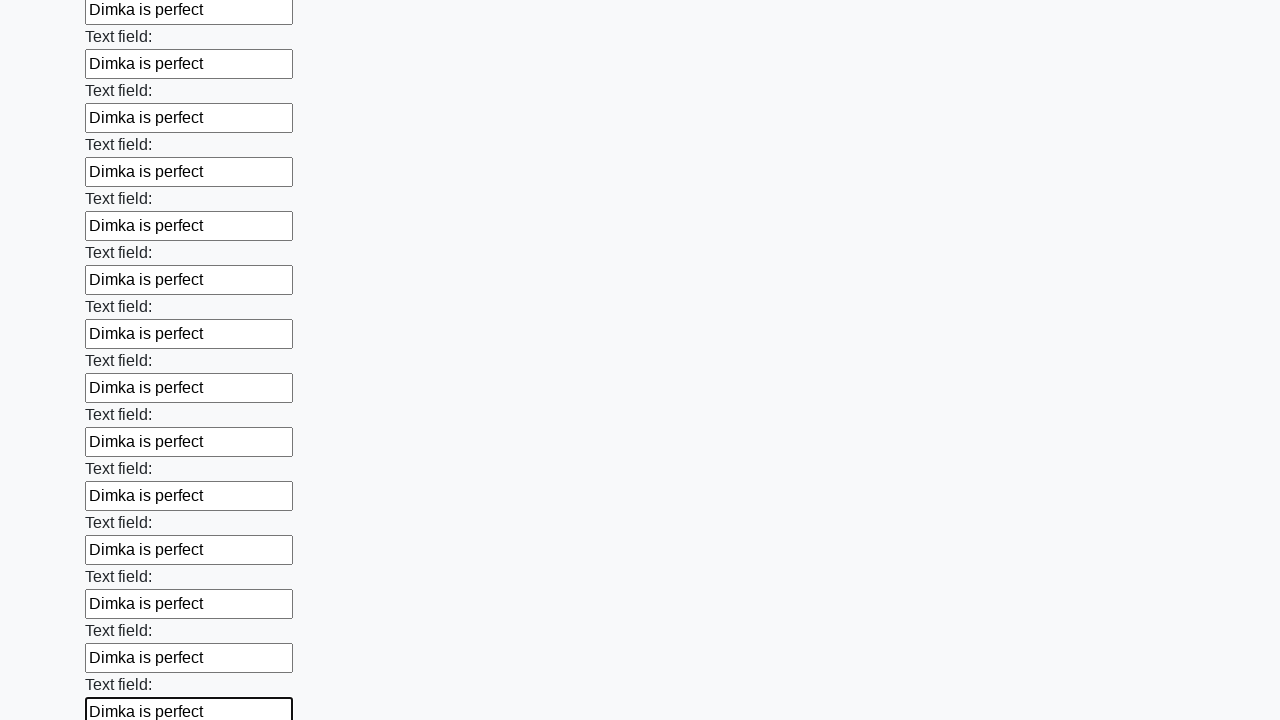

Filled input field with 'Dimka is perfect' on input >> nth=62
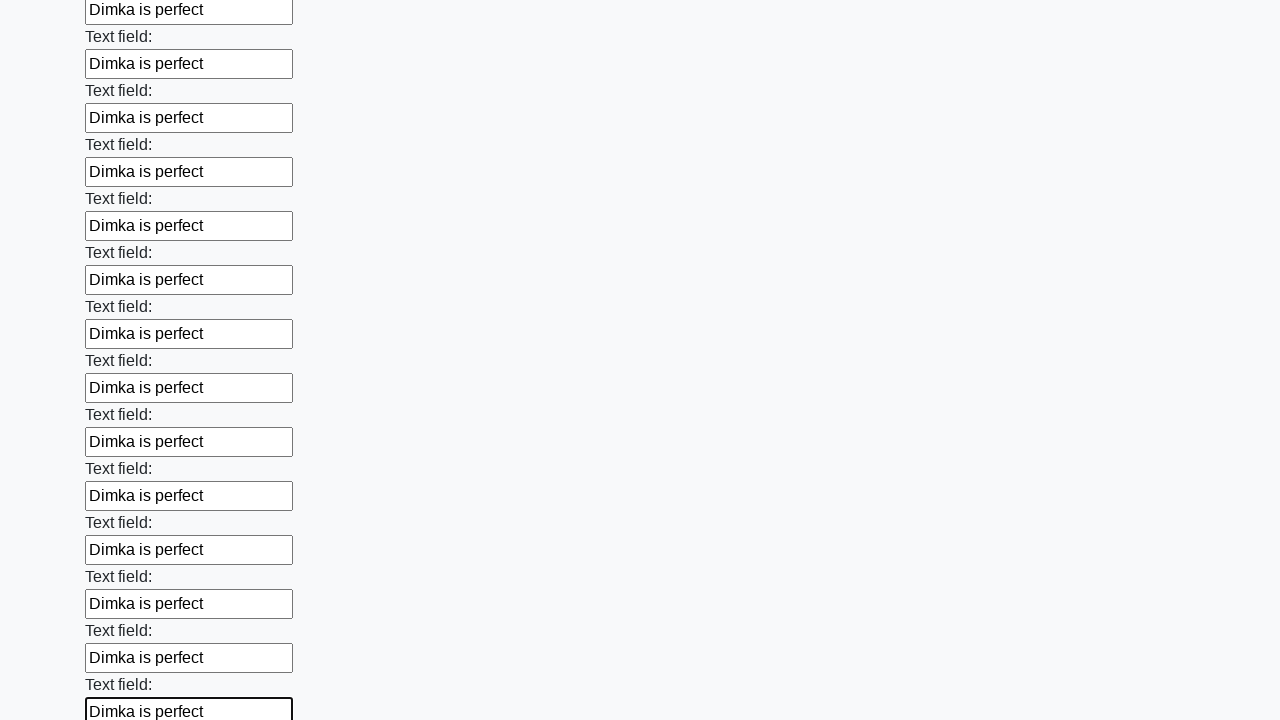

Filled input field with 'Dimka is perfect' on input >> nth=63
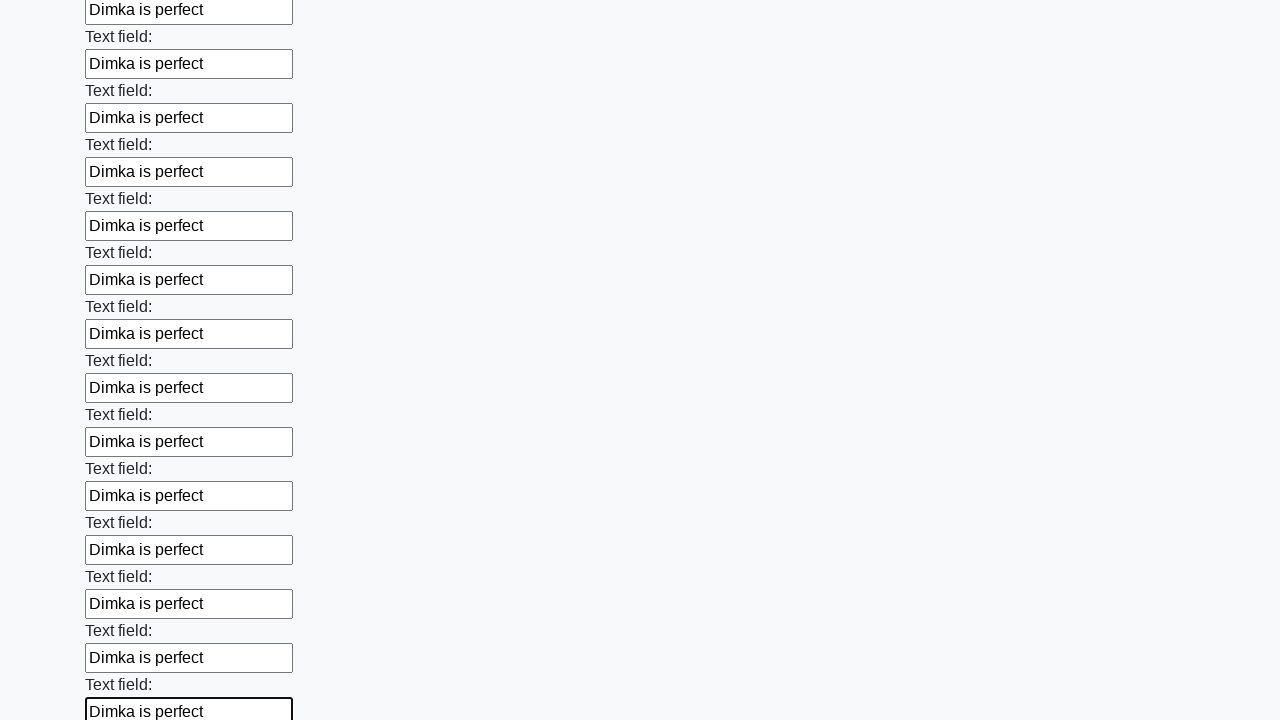

Filled input field with 'Dimka is perfect' on input >> nth=64
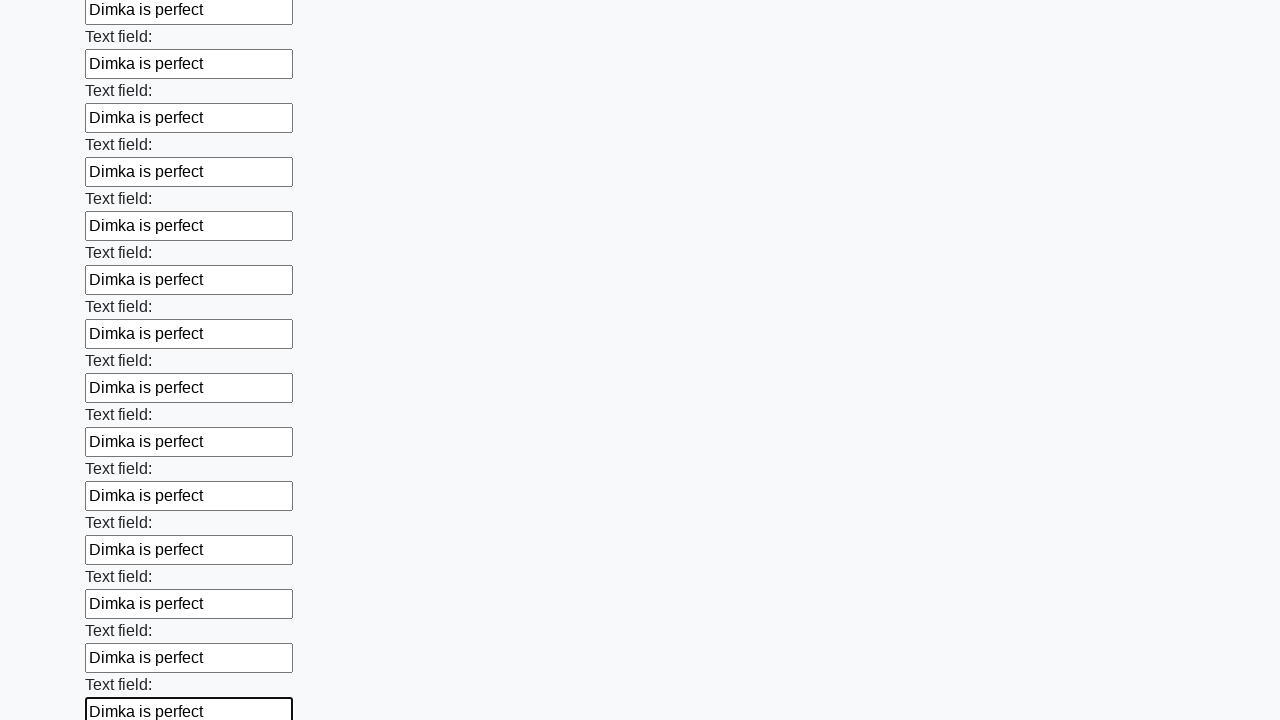

Filled input field with 'Dimka is perfect' on input >> nth=65
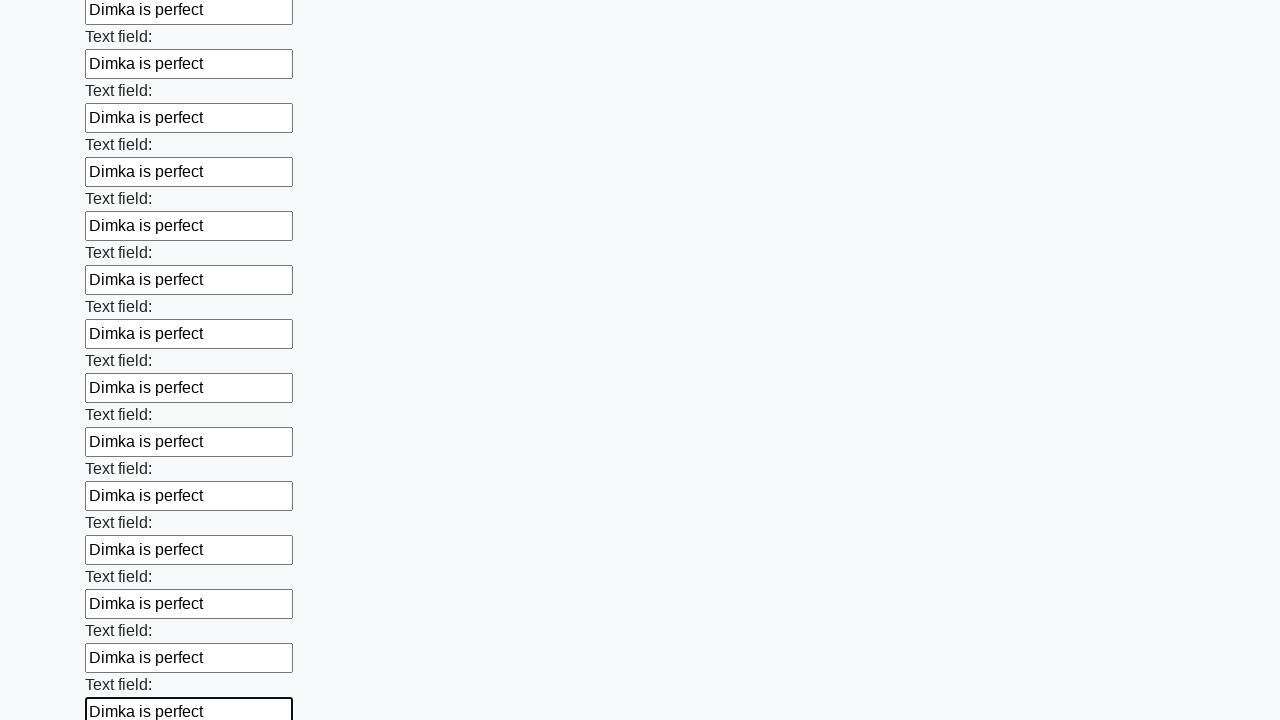

Filled input field with 'Dimka is perfect' on input >> nth=66
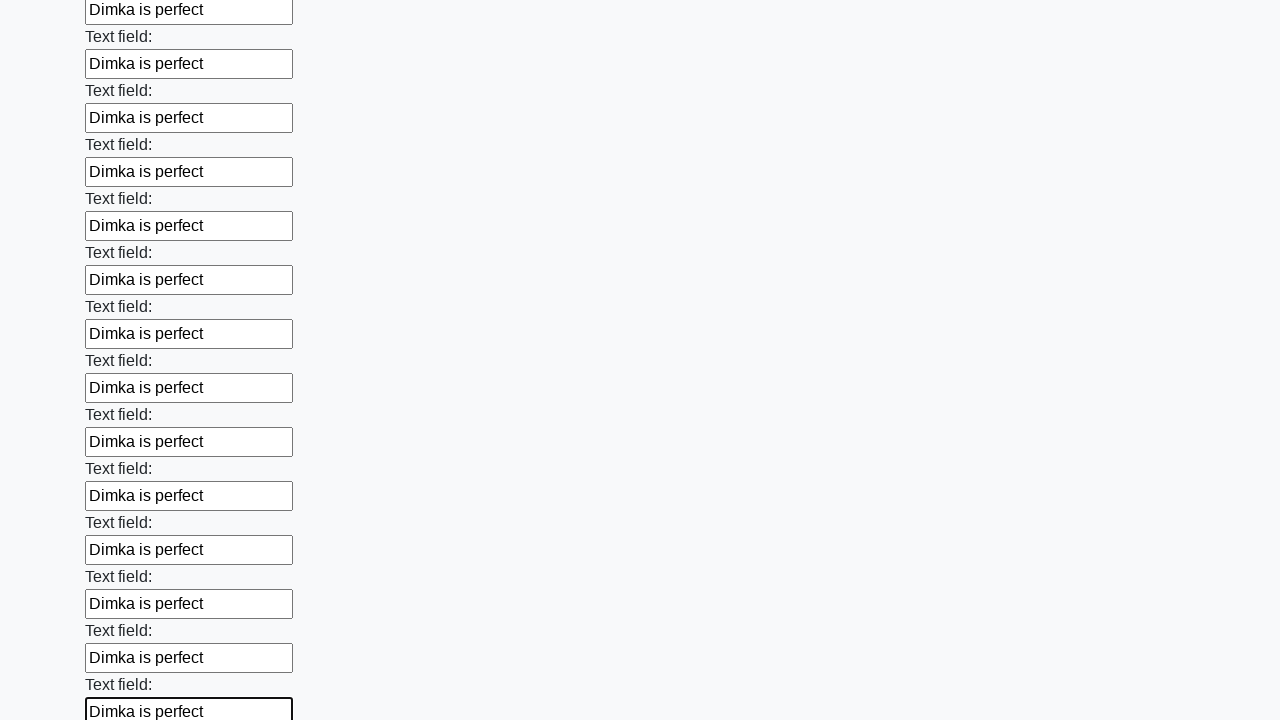

Filled input field with 'Dimka is perfect' on input >> nth=67
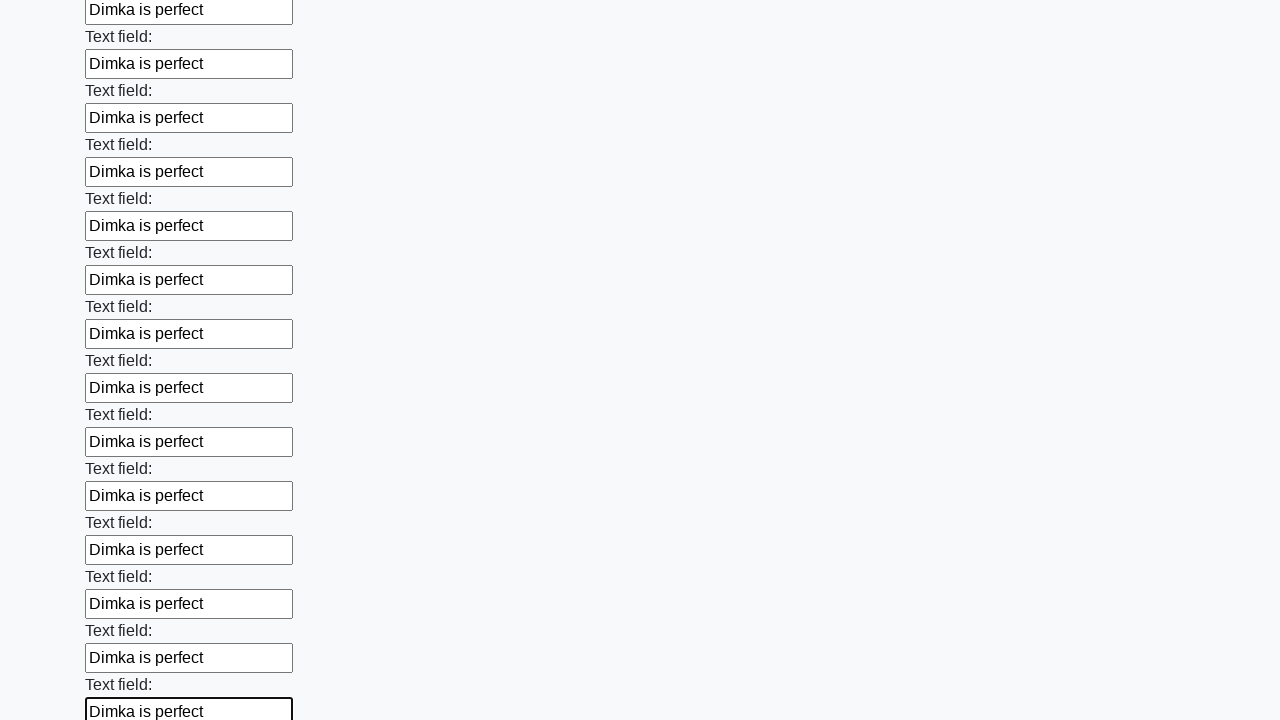

Filled input field with 'Dimka is perfect' on input >> nth=68
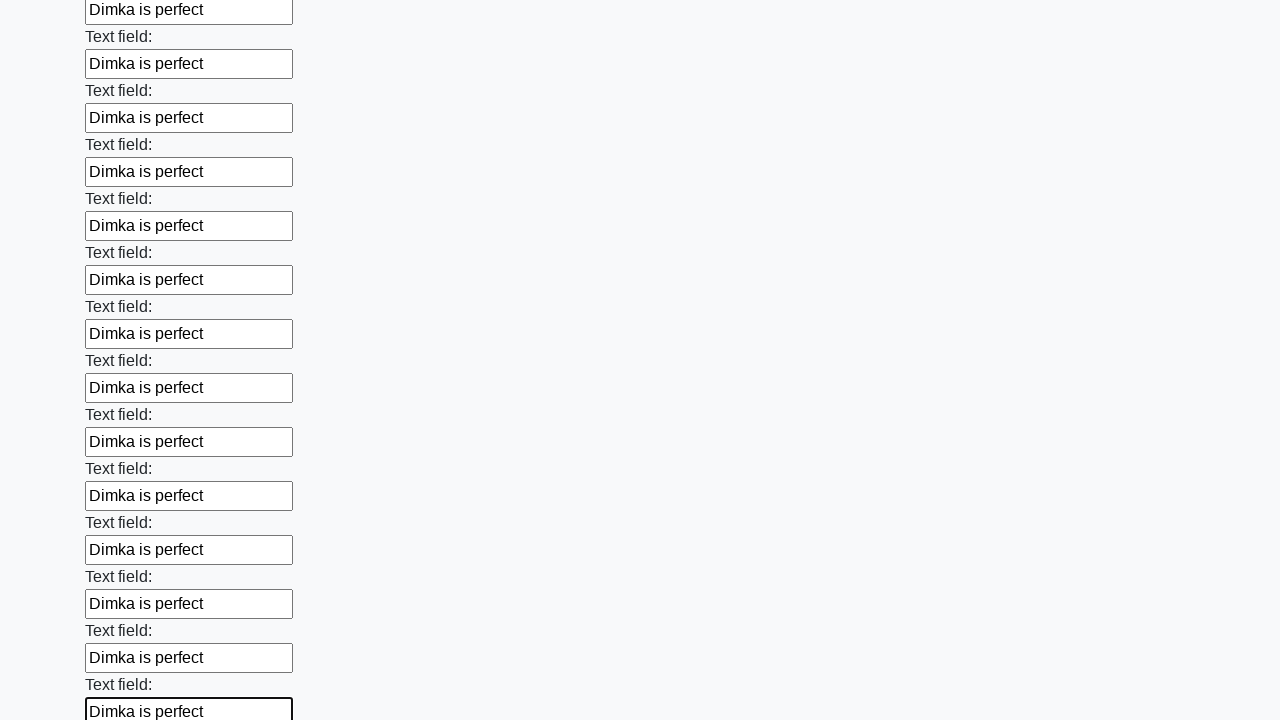

Filled input field with 'Dimka is perfect' on input >> nth=69
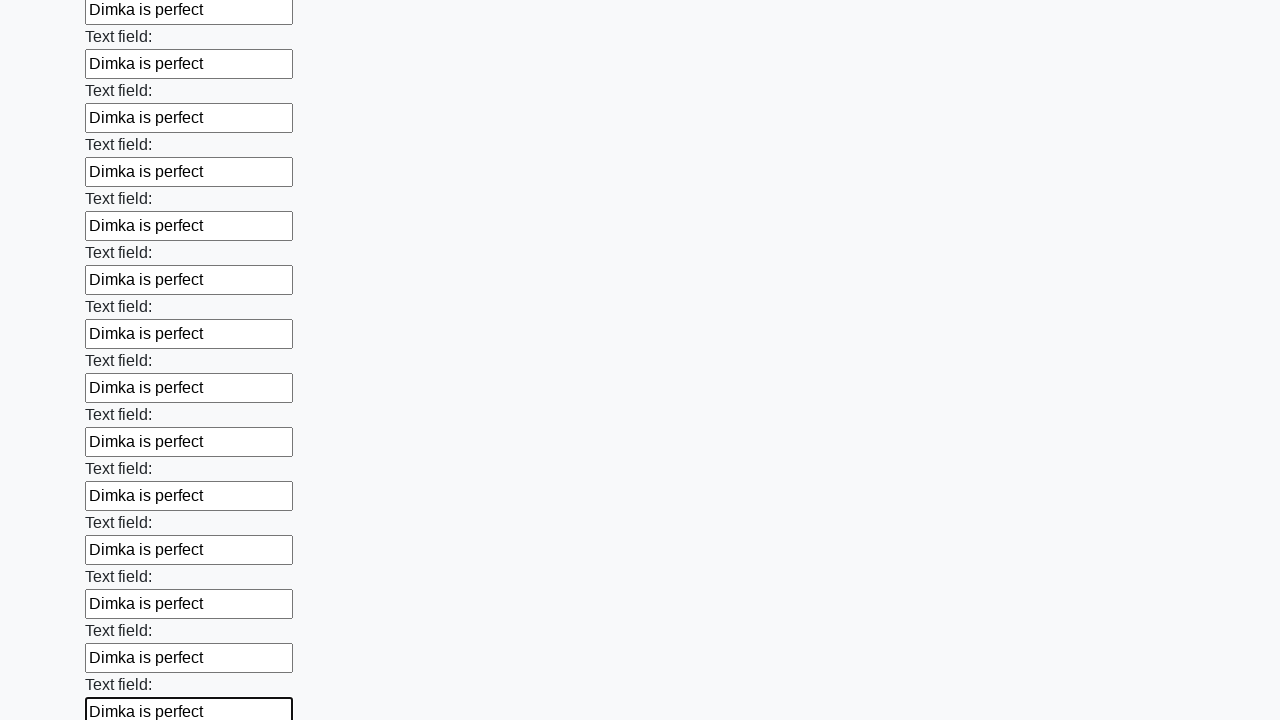

Filled input field with 'Dimka is perfect' on input >> nth=70
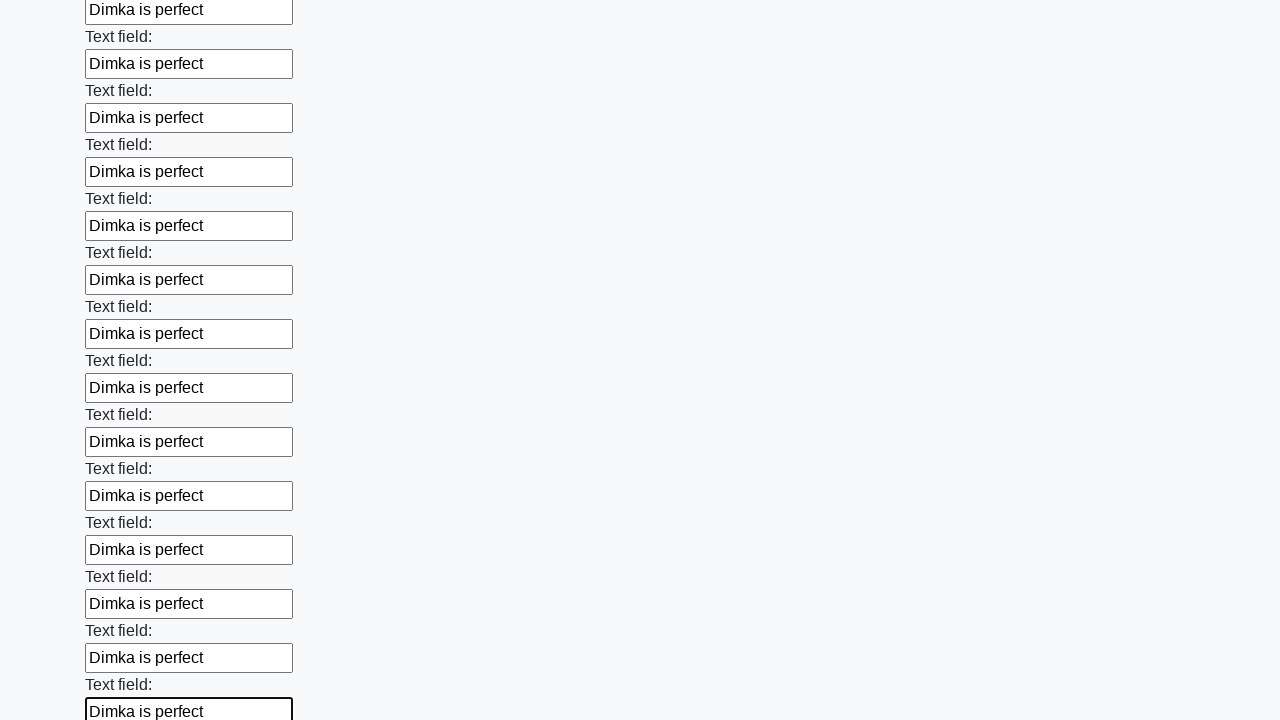

Filled input field with 'Dimka is perfect' on input >> nth=71
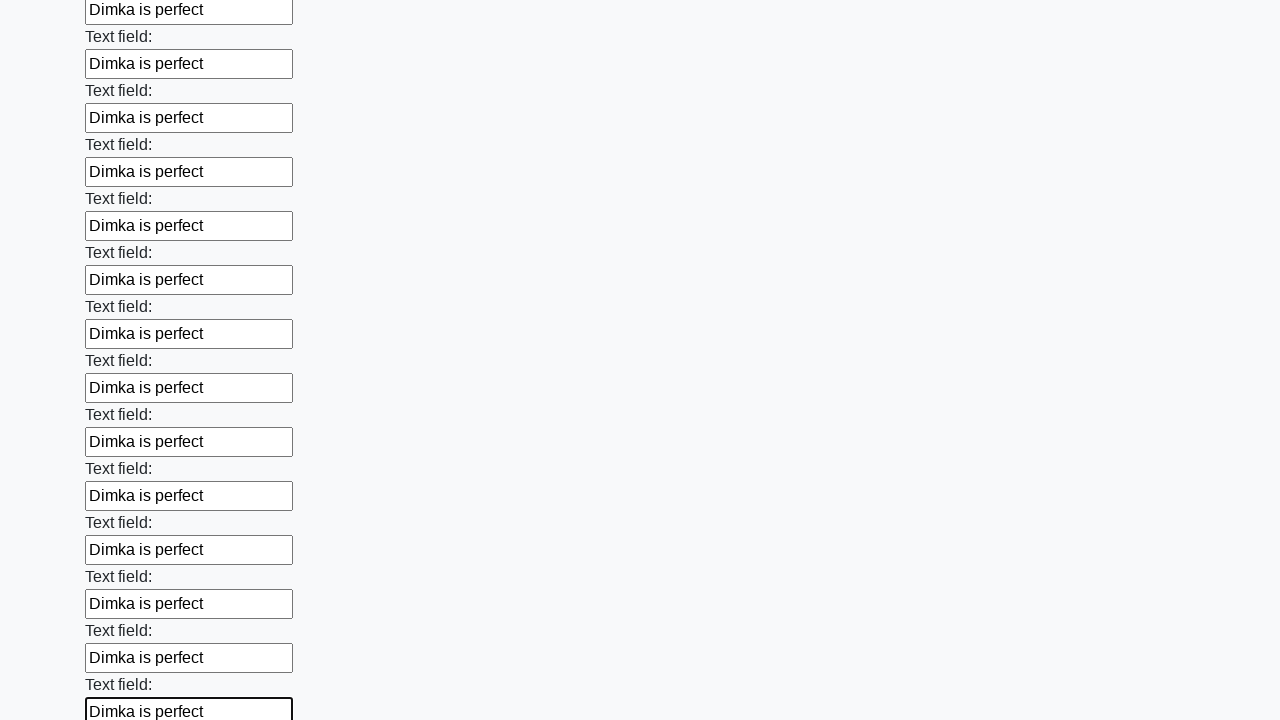

Filled input field with 'Dimka is perfect' on input >> nth=72
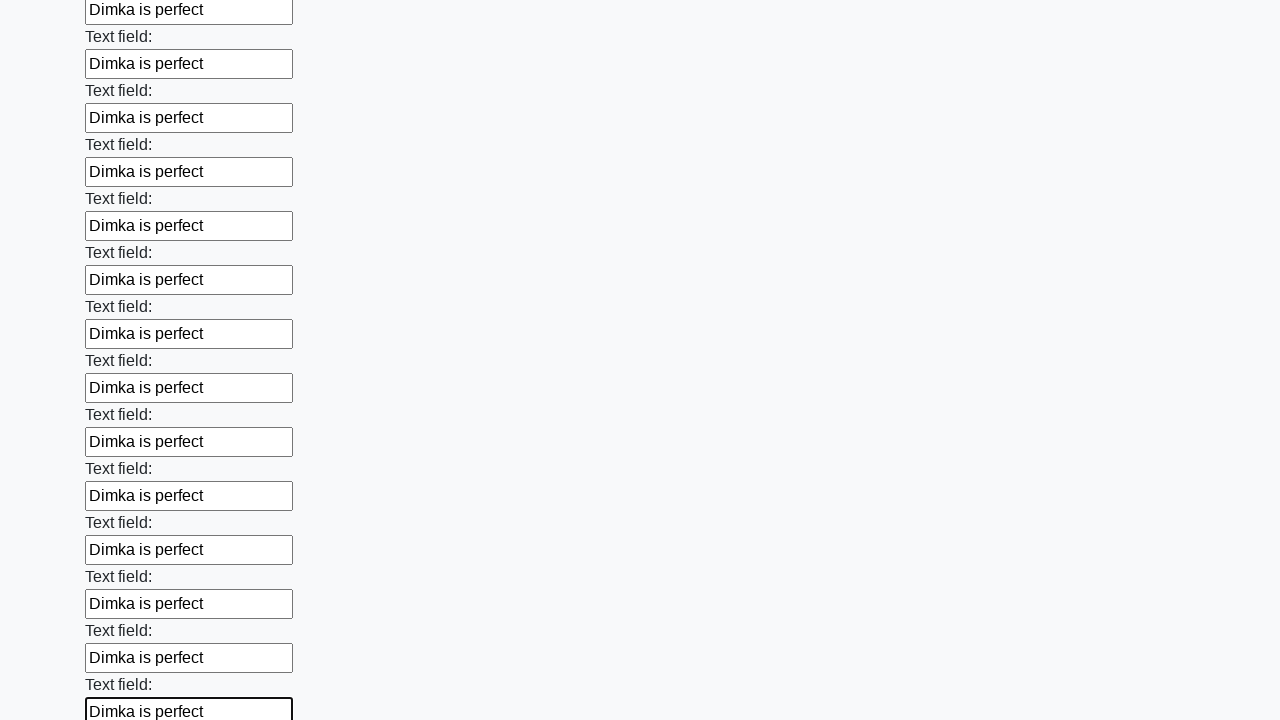

Filled input field with 'Dimka is perfect' on input >> nth=73
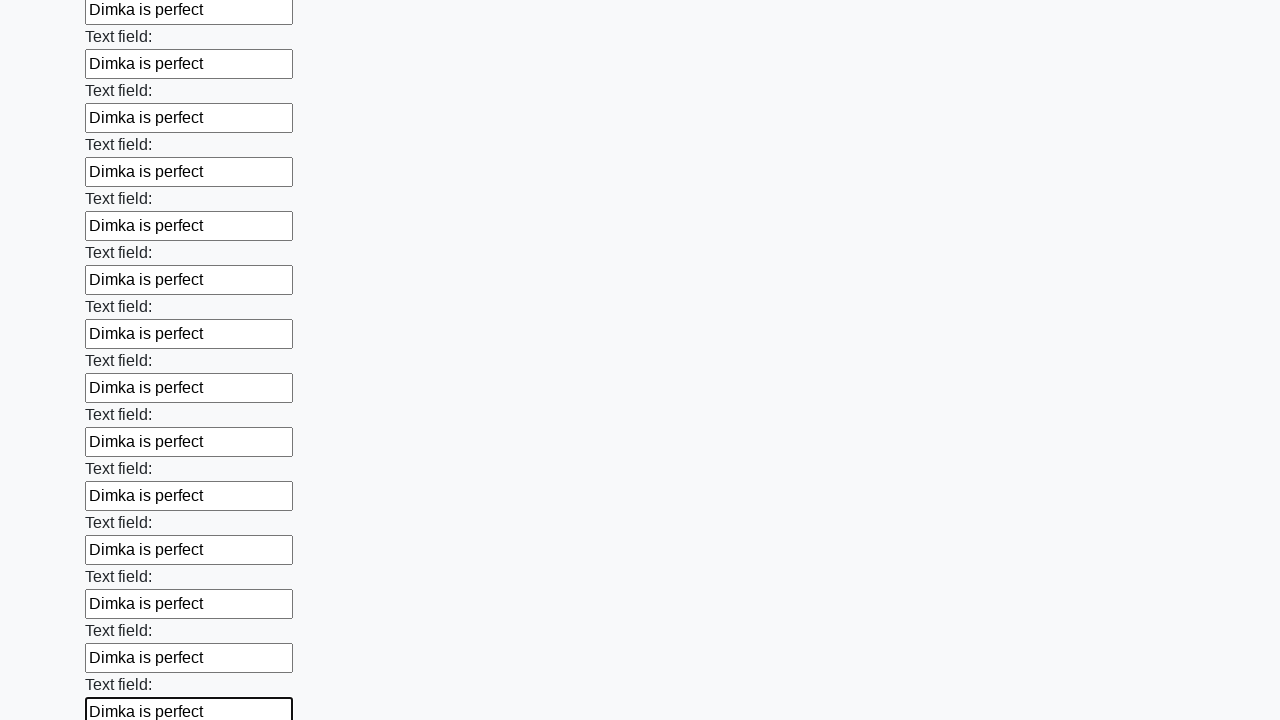

Filled input field with 'Dimka is perfect' on input >> nth=74
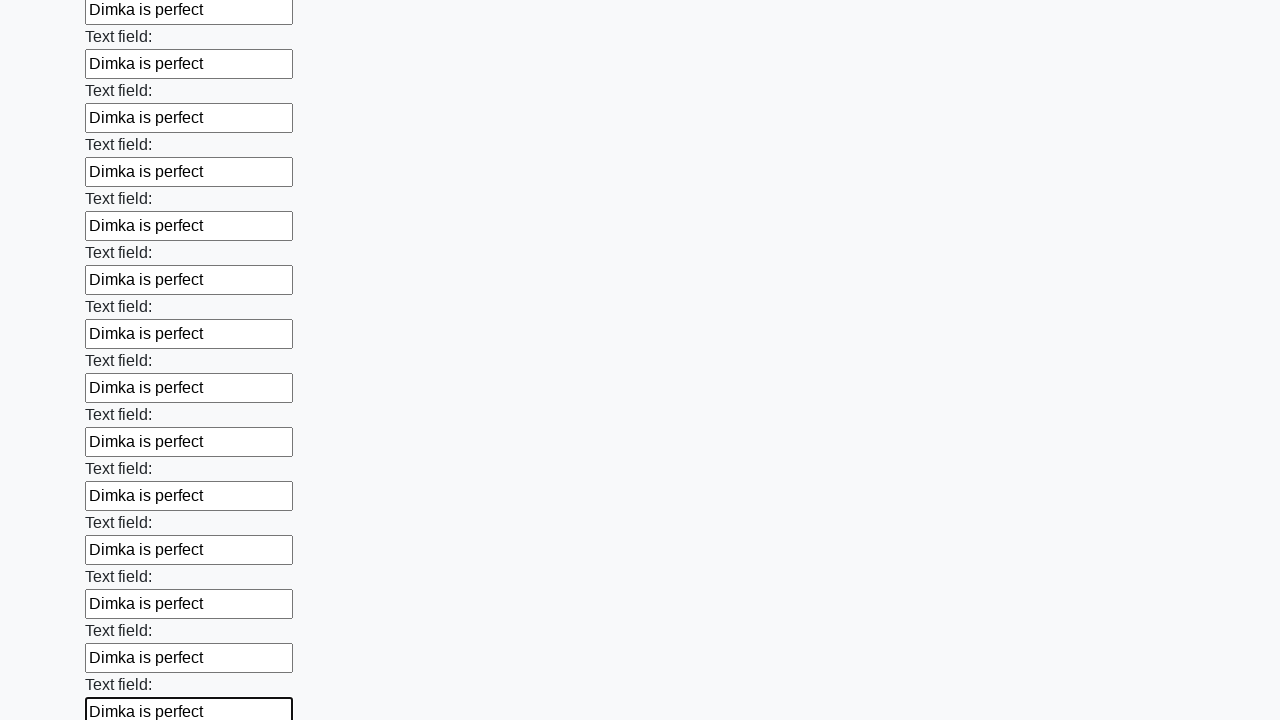

Filled input field with 'Dimka is perfect' on input >> nth=75
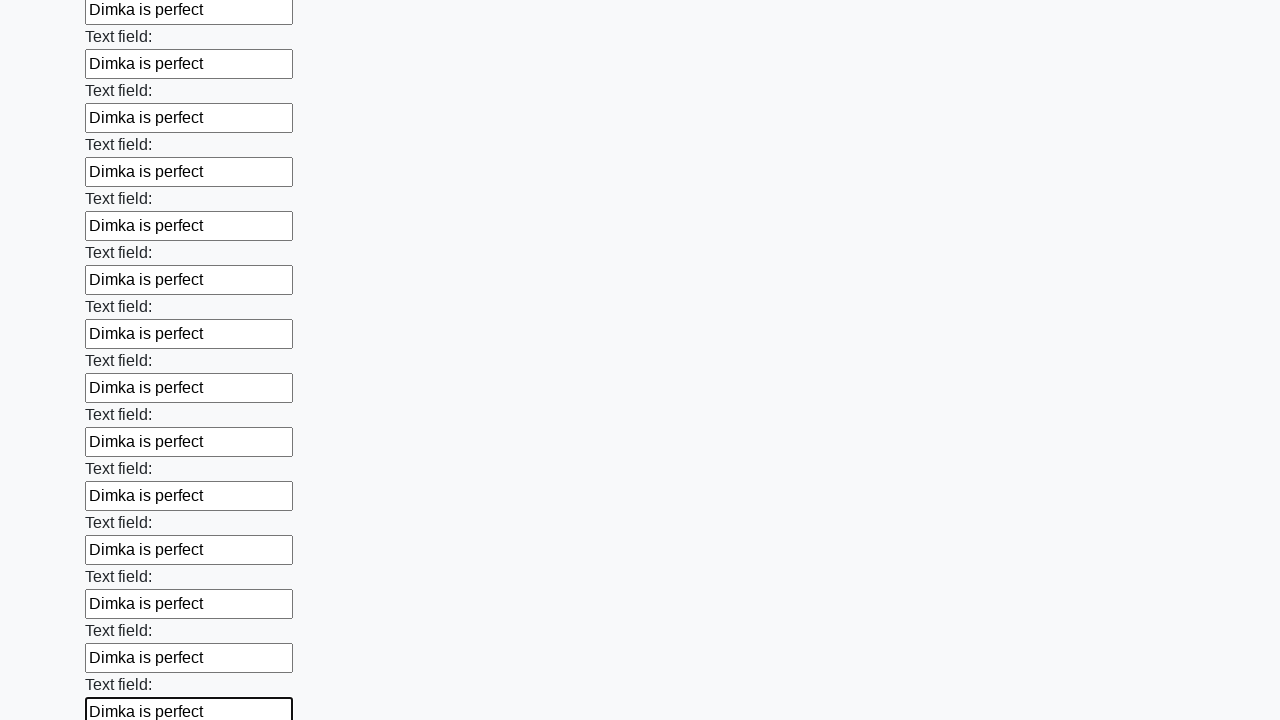

Filled input field with 'Dimka is perfect' on input >> nth=76
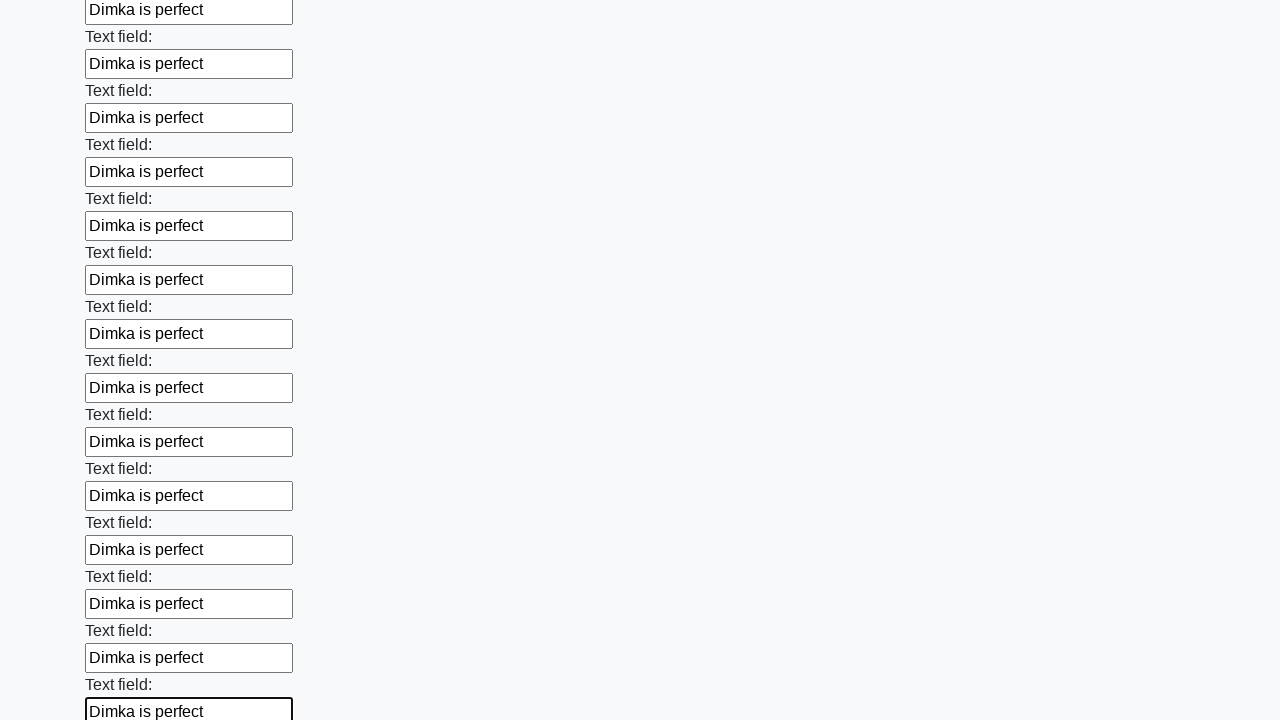

Filled input field with 'Dimka is perfect' on input >> nth=77
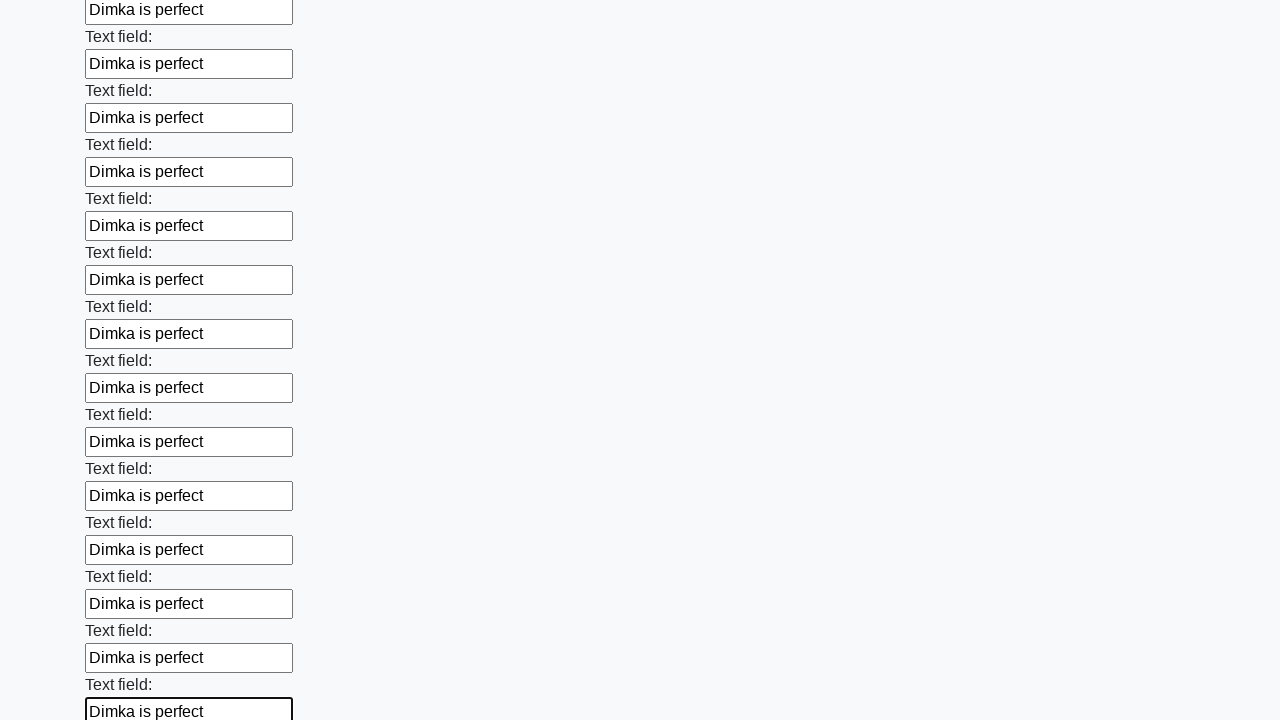

Filled input field with 'Dimka is perfect' on input >> nth=78
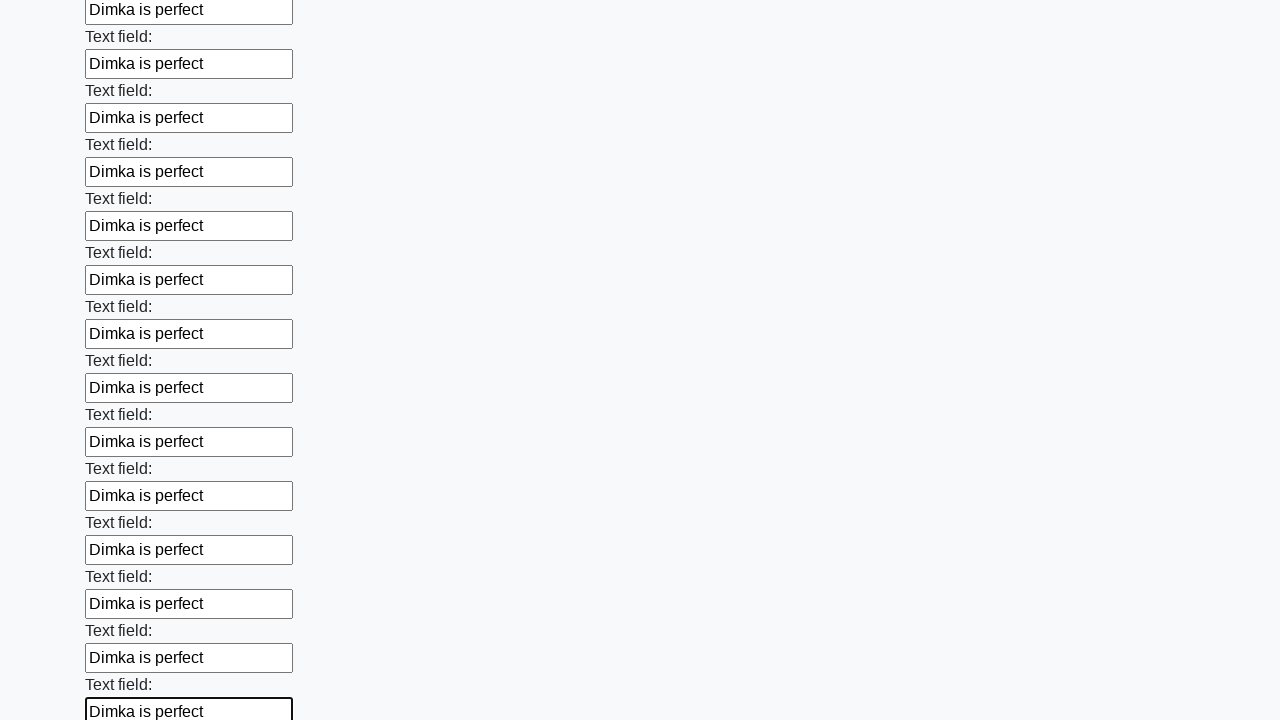

Filled input field with 'Dimka is perfect' on input >> nth=79
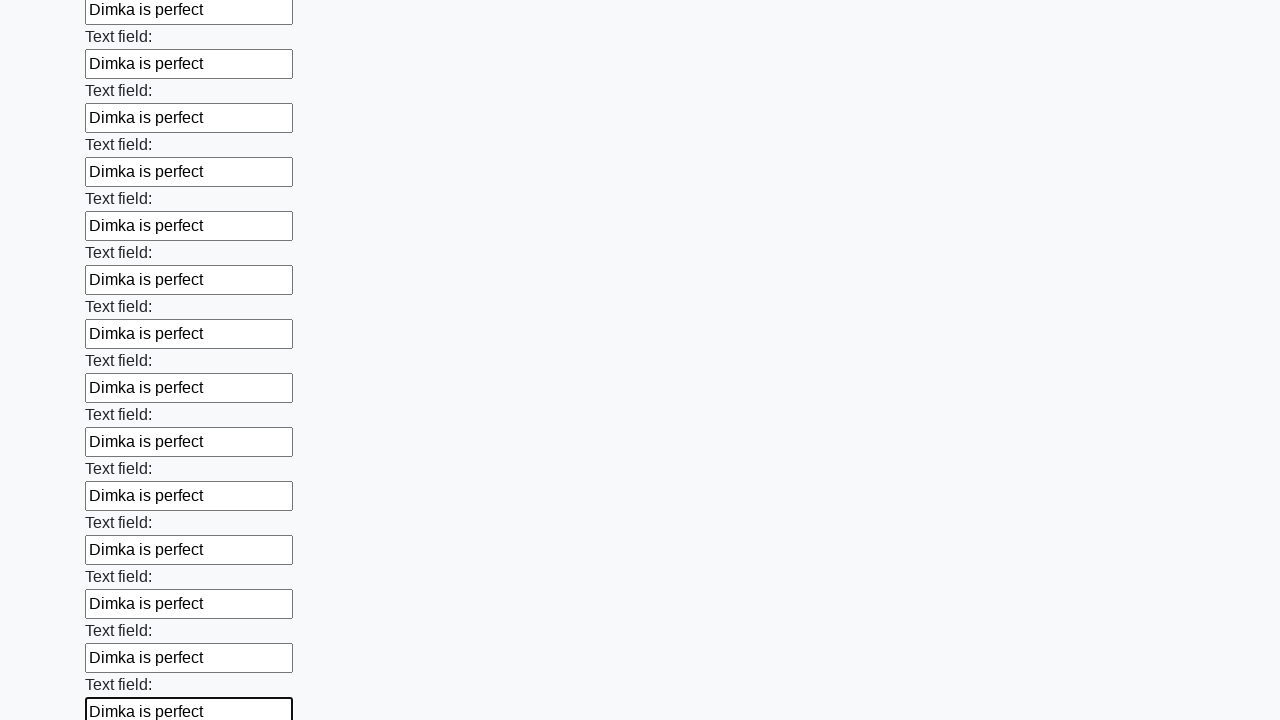

Filled input field with 'Dimka is perfect' on input >> nth=80
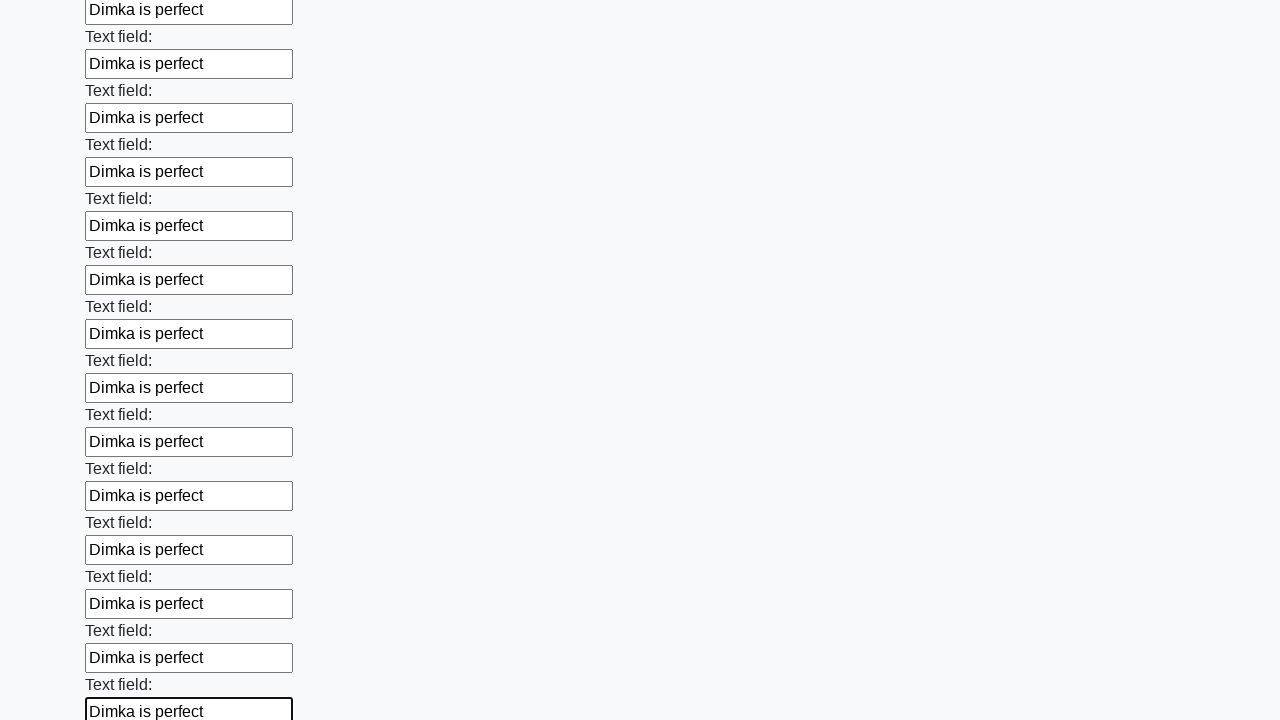

Filled input field with 'Dimka is perfect' on input >> nth=81
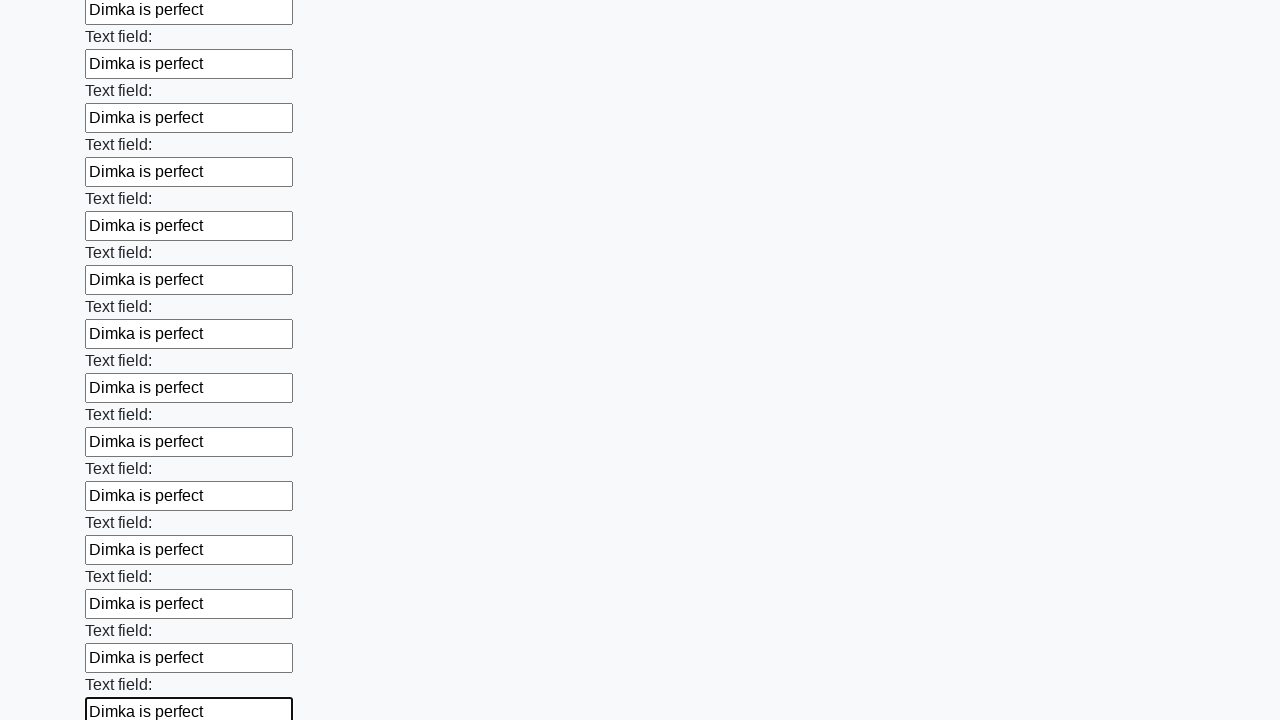

Filled input field with 'Dimka is perfect' on input >> nth=82
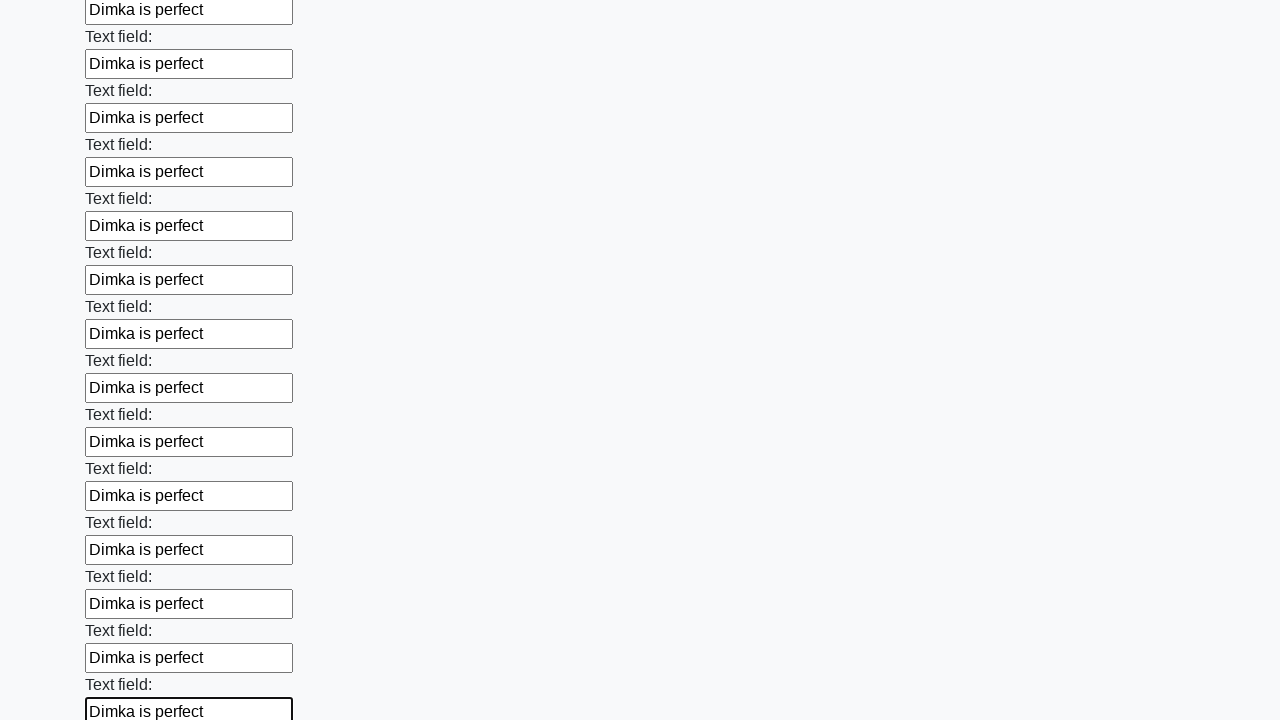

Filled input field with 'Dimka is perfect' on input >> nth=83
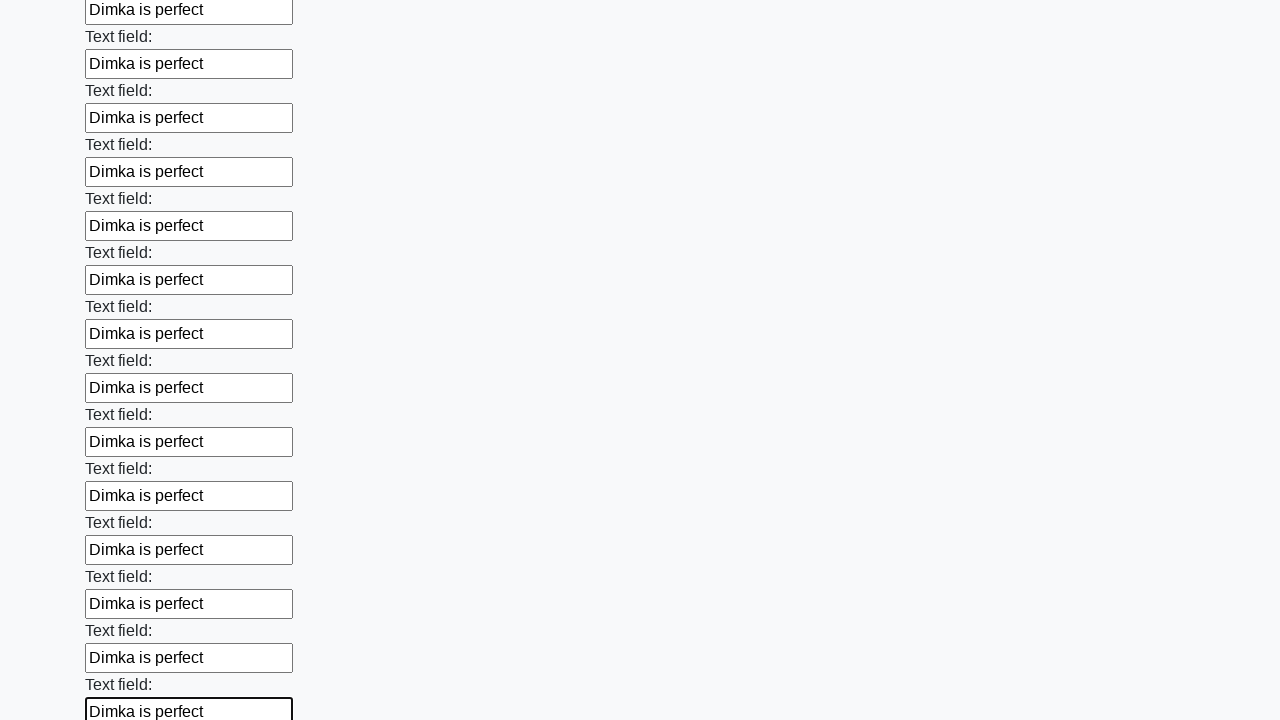

Filled input field with 'Dimka is perfect' on input >> nth=84
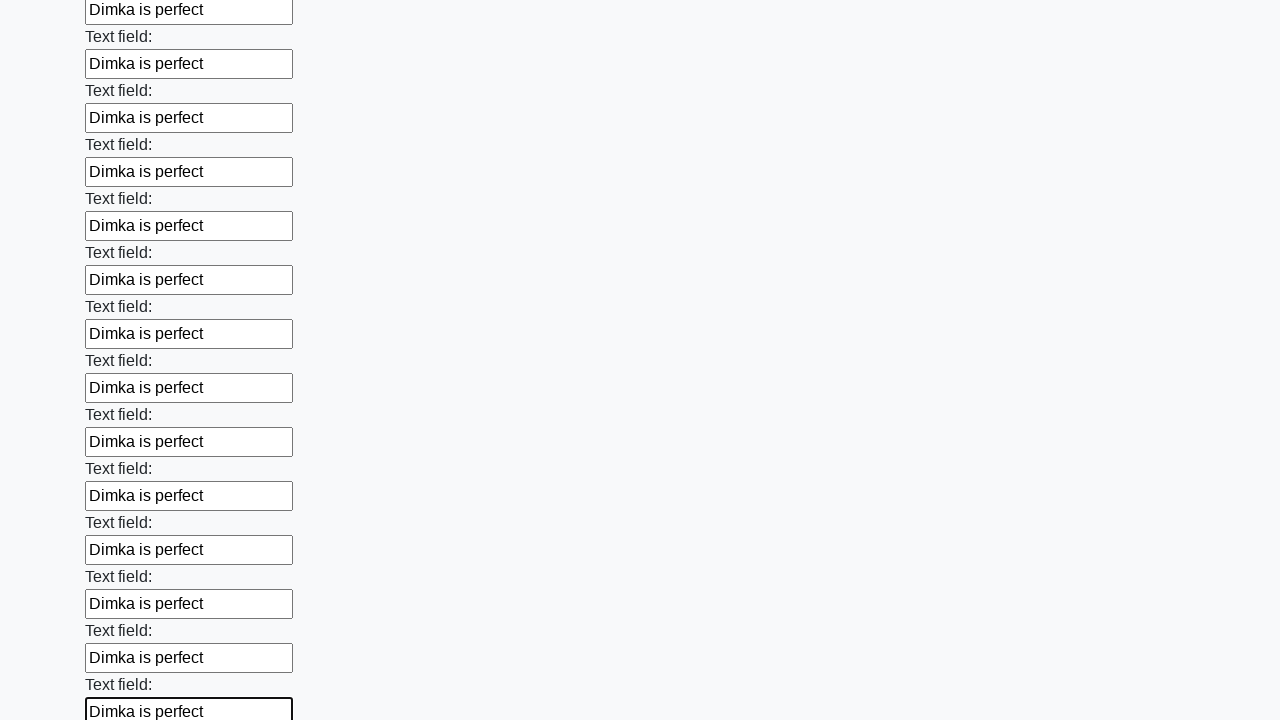

Filled input field with 'Dimka is perfect' on input >> nth=85
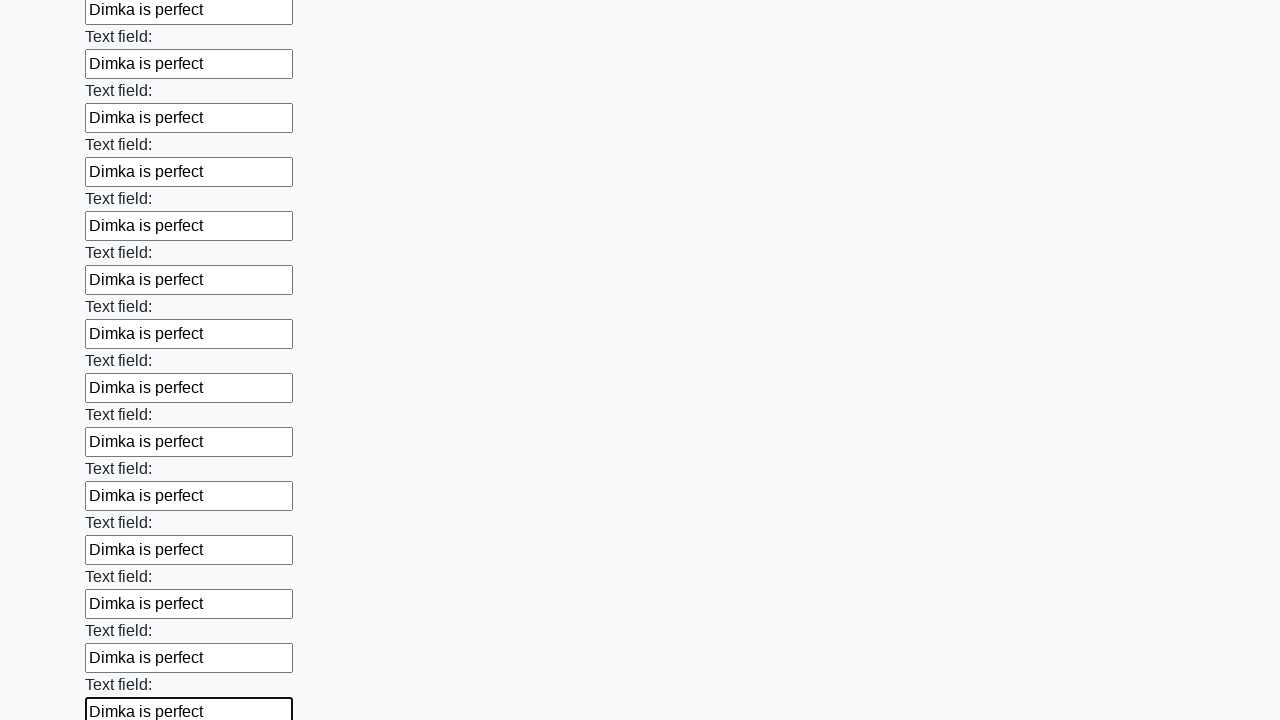

Filled input field with 'Dimka is perfect' on input >> nth=86
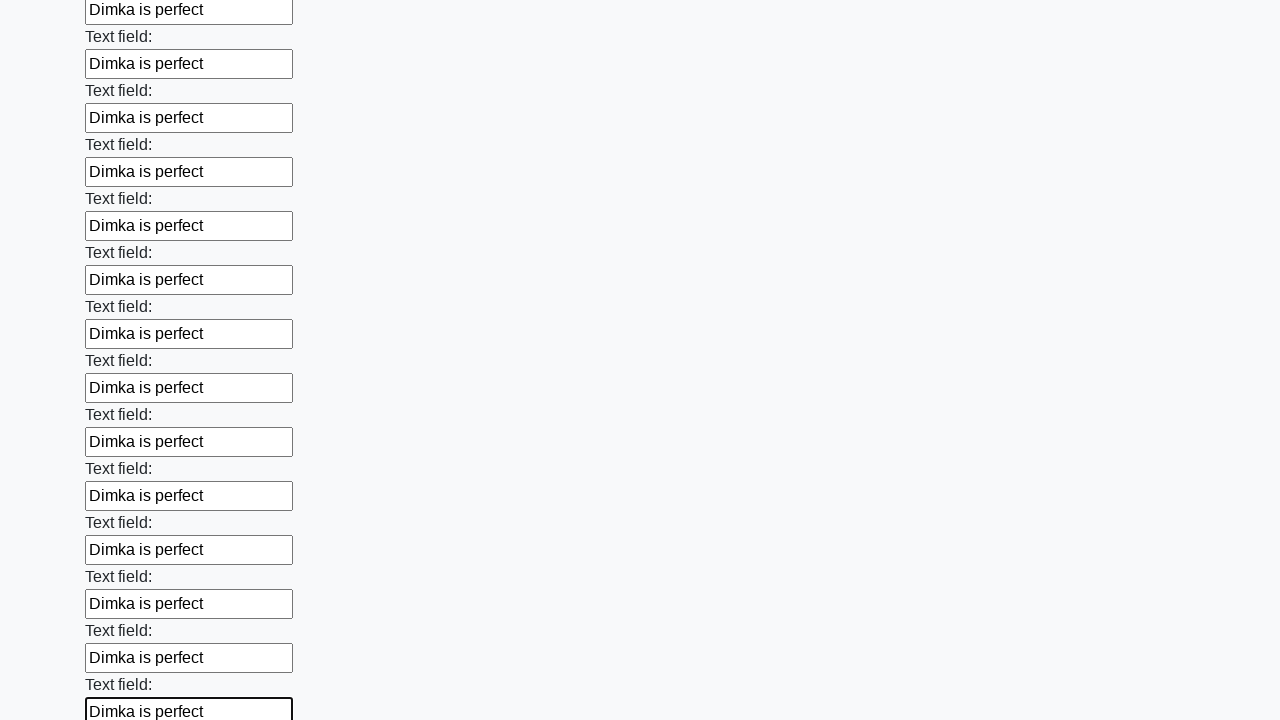

Filled input field with 'Dimka is perfect' on input >> nth=87
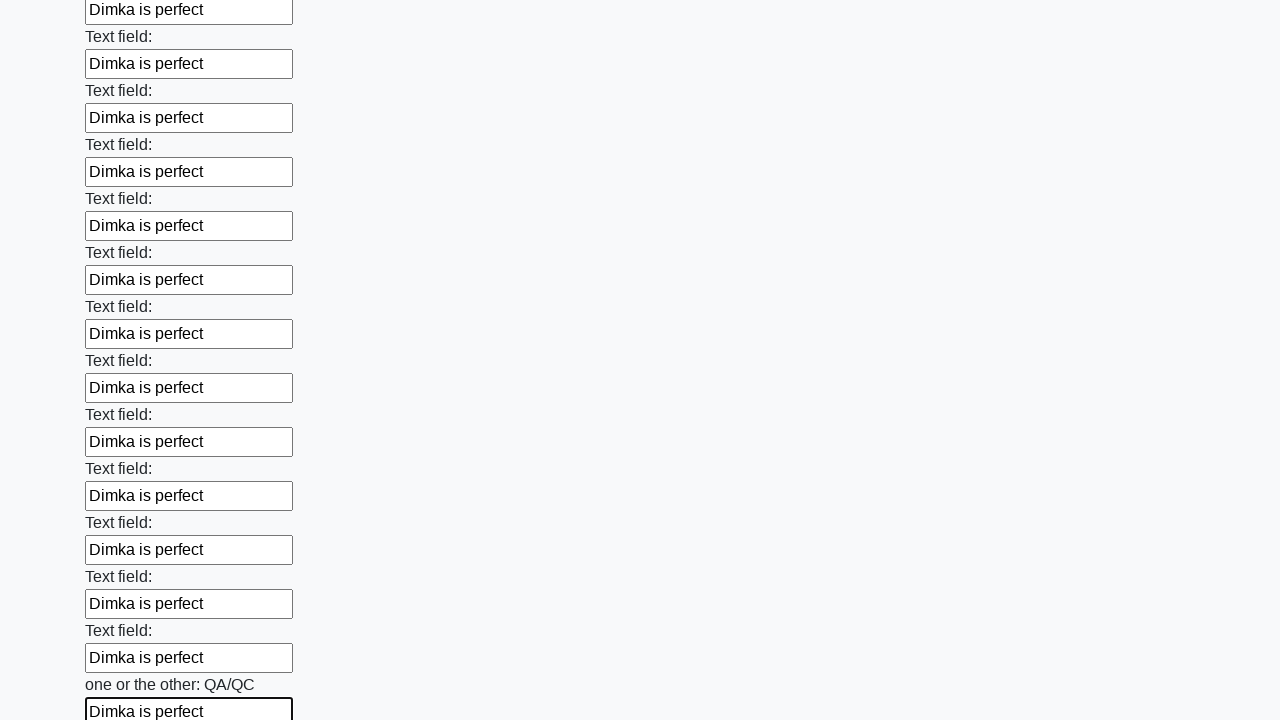

Filled input field with 'Dimka is perfect' on input >> nth=88
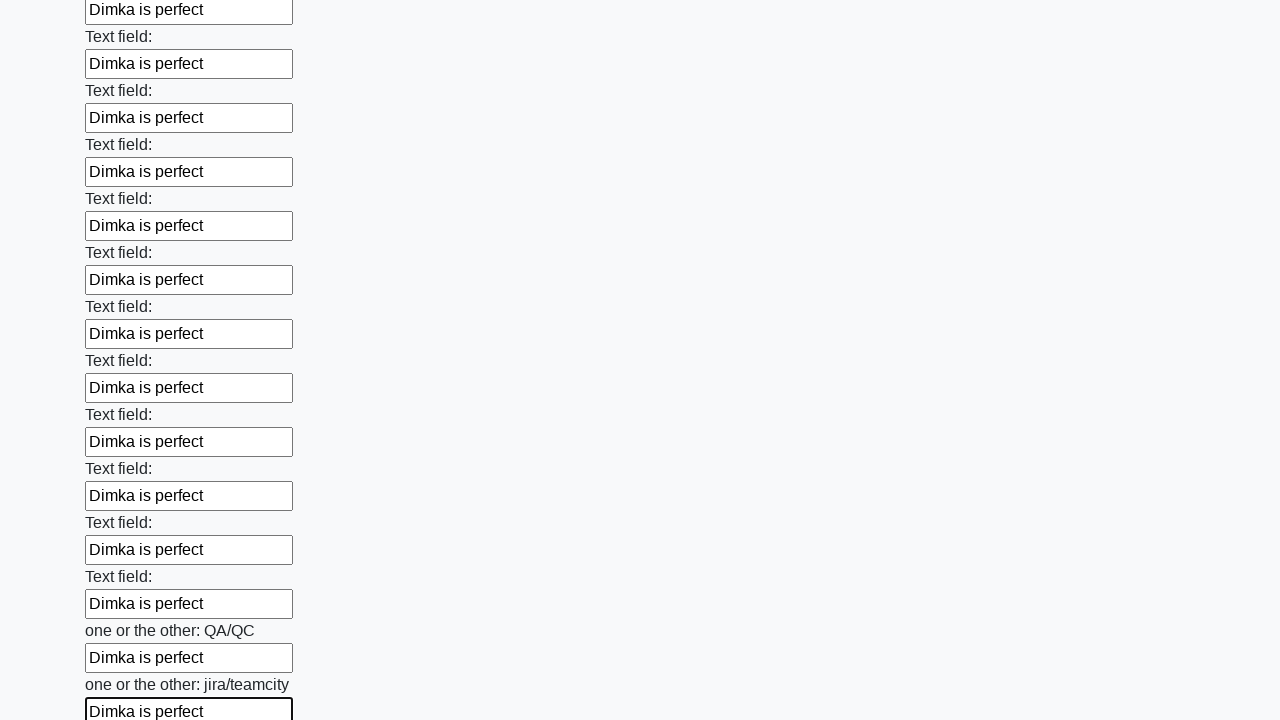

Filled input field with 'Dimka is perfect' on input >> nth=89
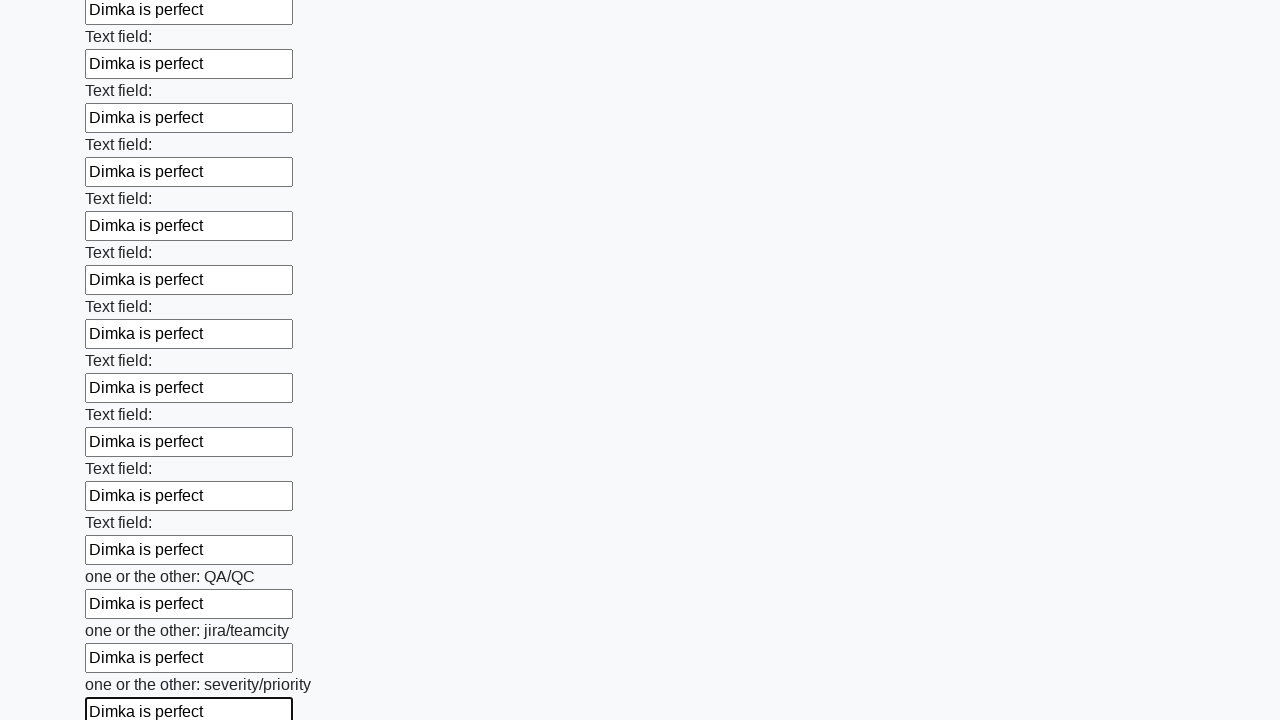

Filled input field with 'Dimka is perfect' on input >> nth=90
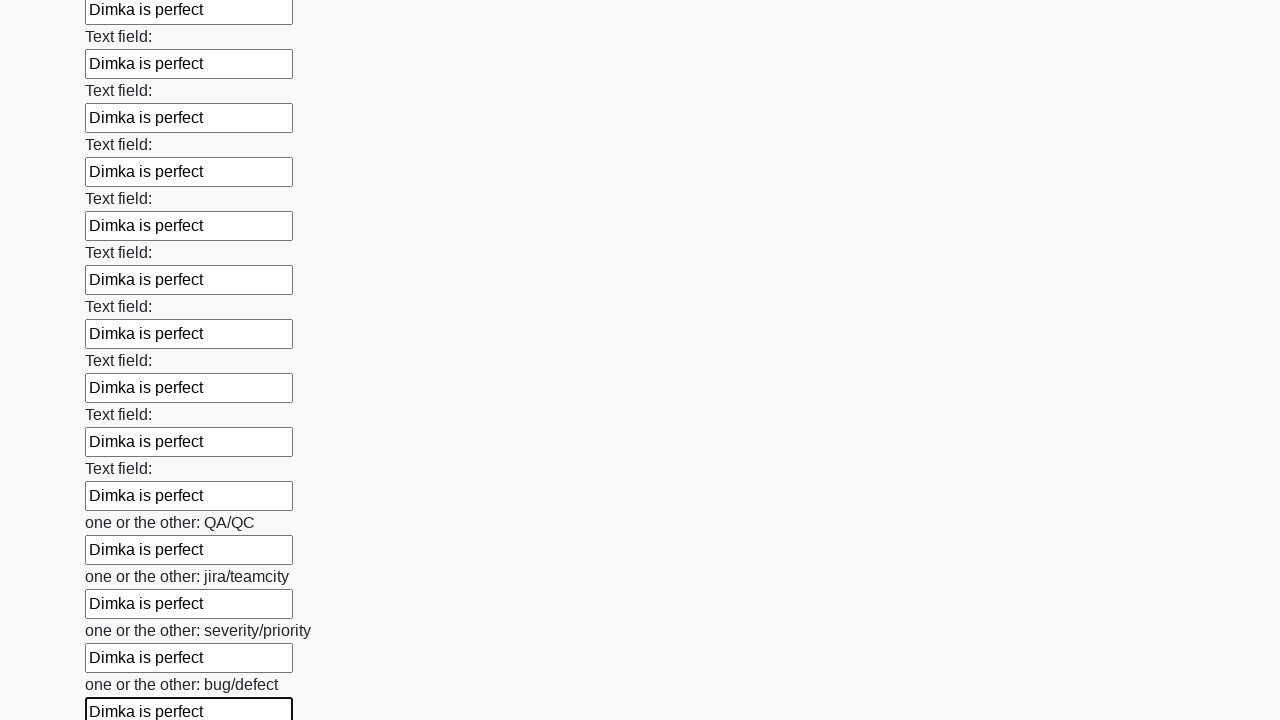

Filled input field with 'Dimka is perfect' on input >> nth=91
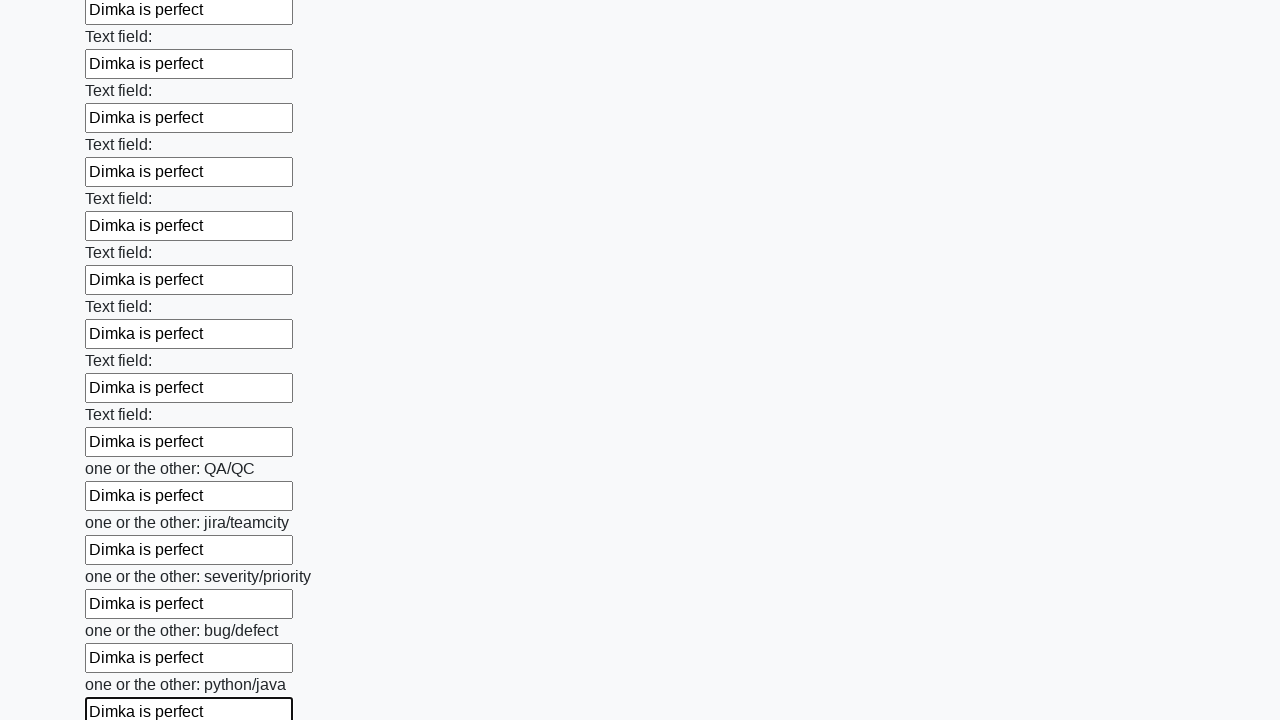

Filled input field with 'Dimka is perfect' on input >> nth=92
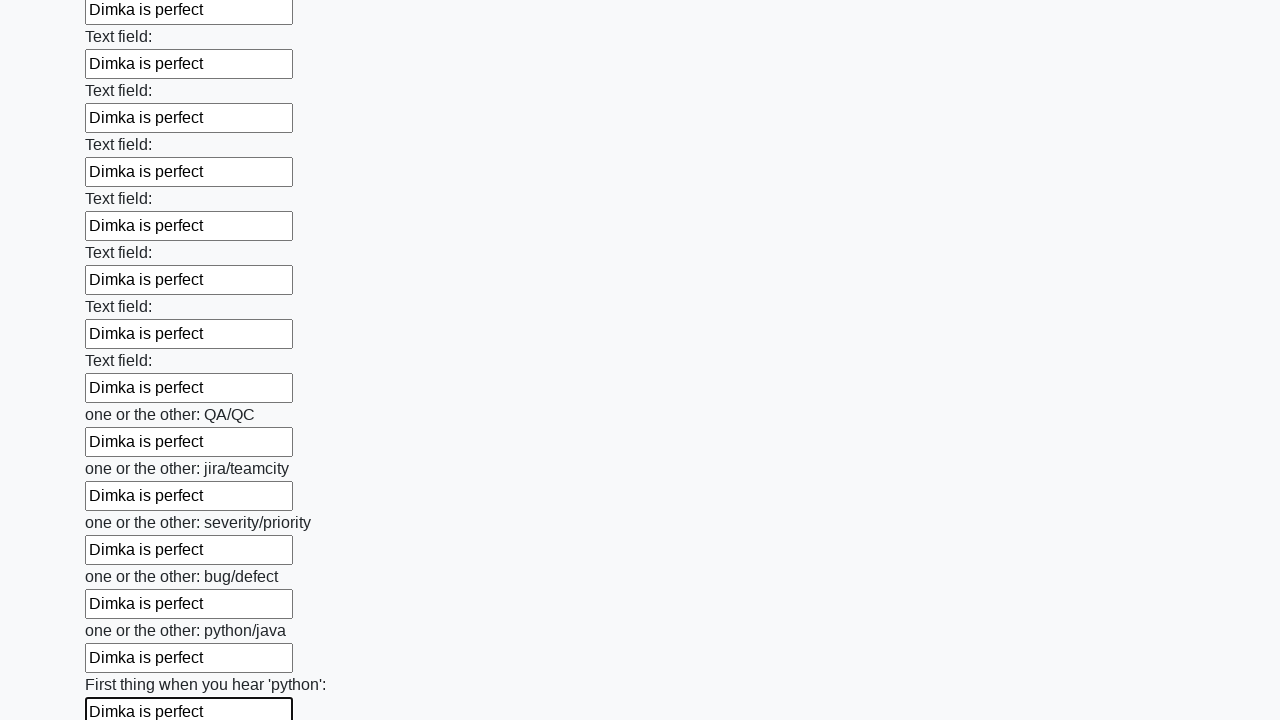

Filled input field with 'Dimka is perfect' on input >> nth=93
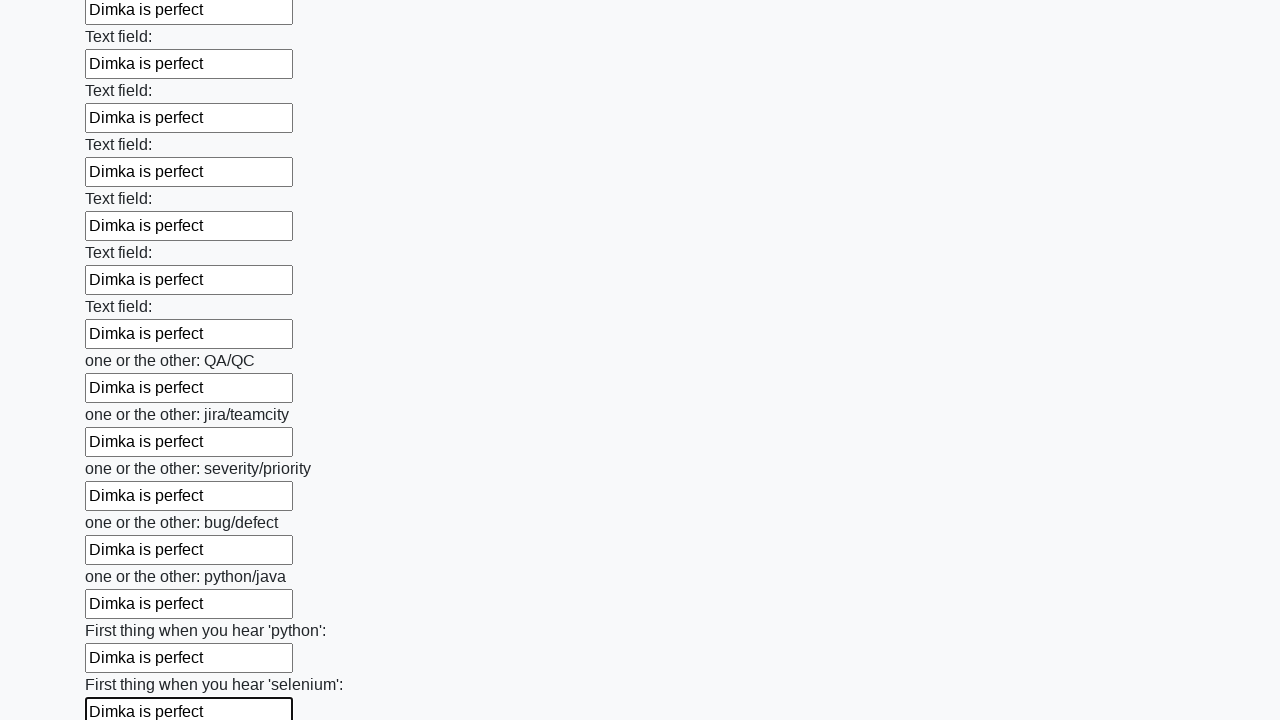

Filled input field with 'Dimka is perfect' on input >> nth=94
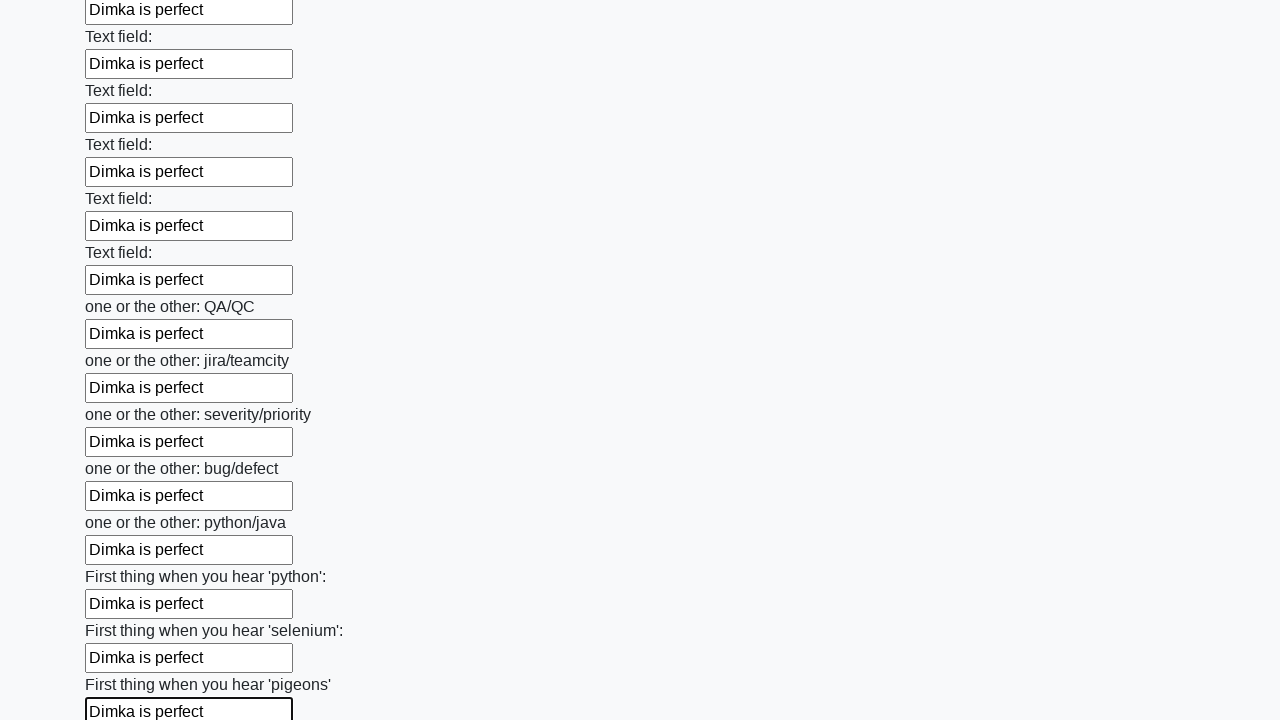

Filled input field with 'Dimka is perfect' on input >> nth=95
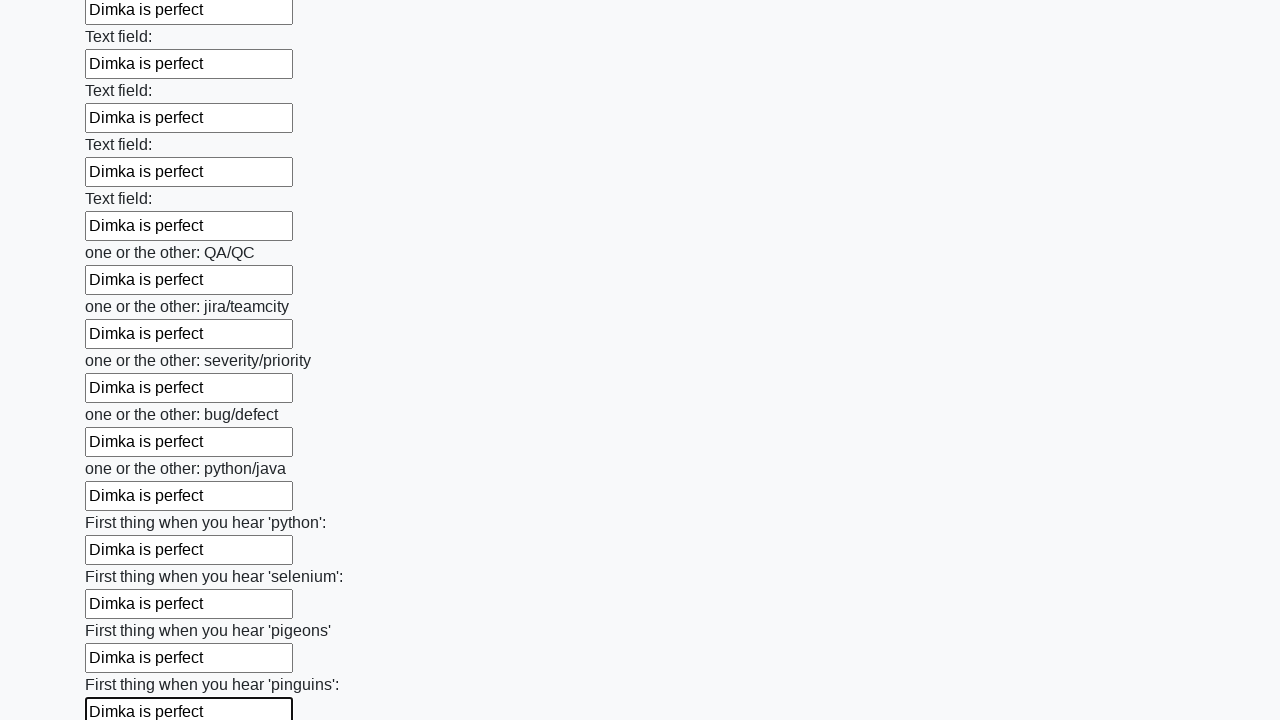

Filled input field with 'Dimka is perfect' on input >> nth=96
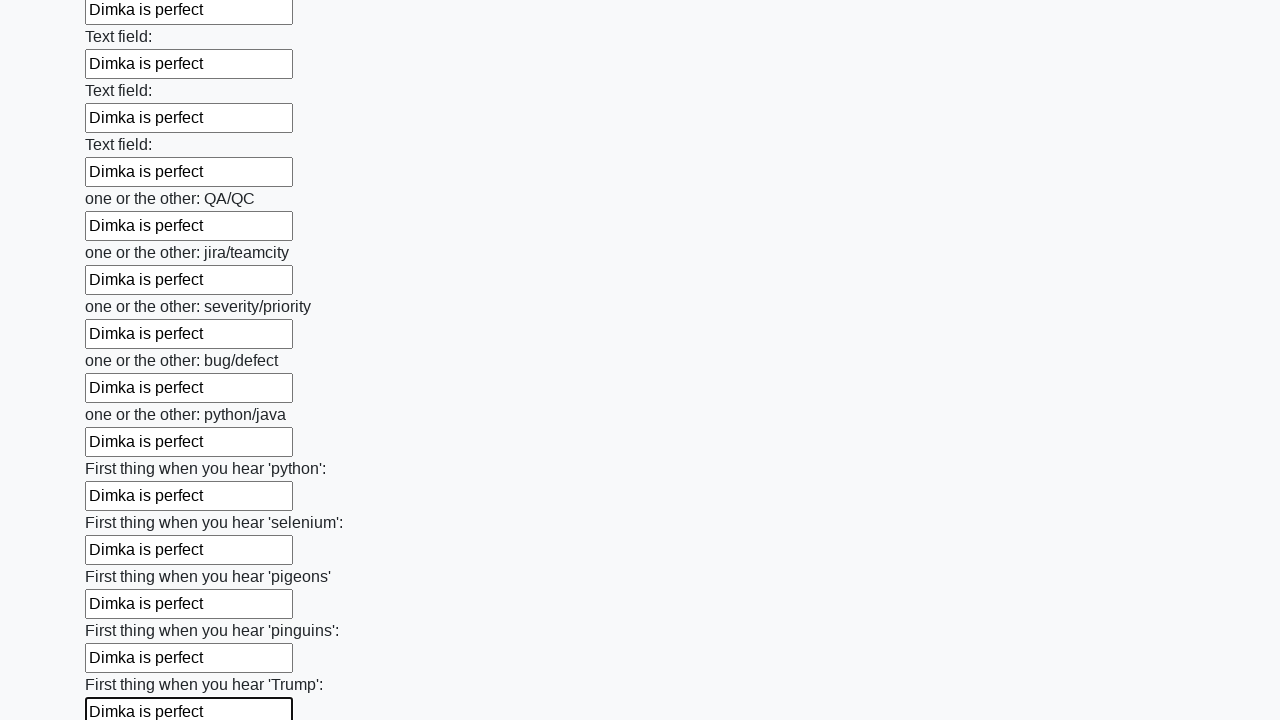

Filled input field with 'Dimka is perfect' on input >> nth=97
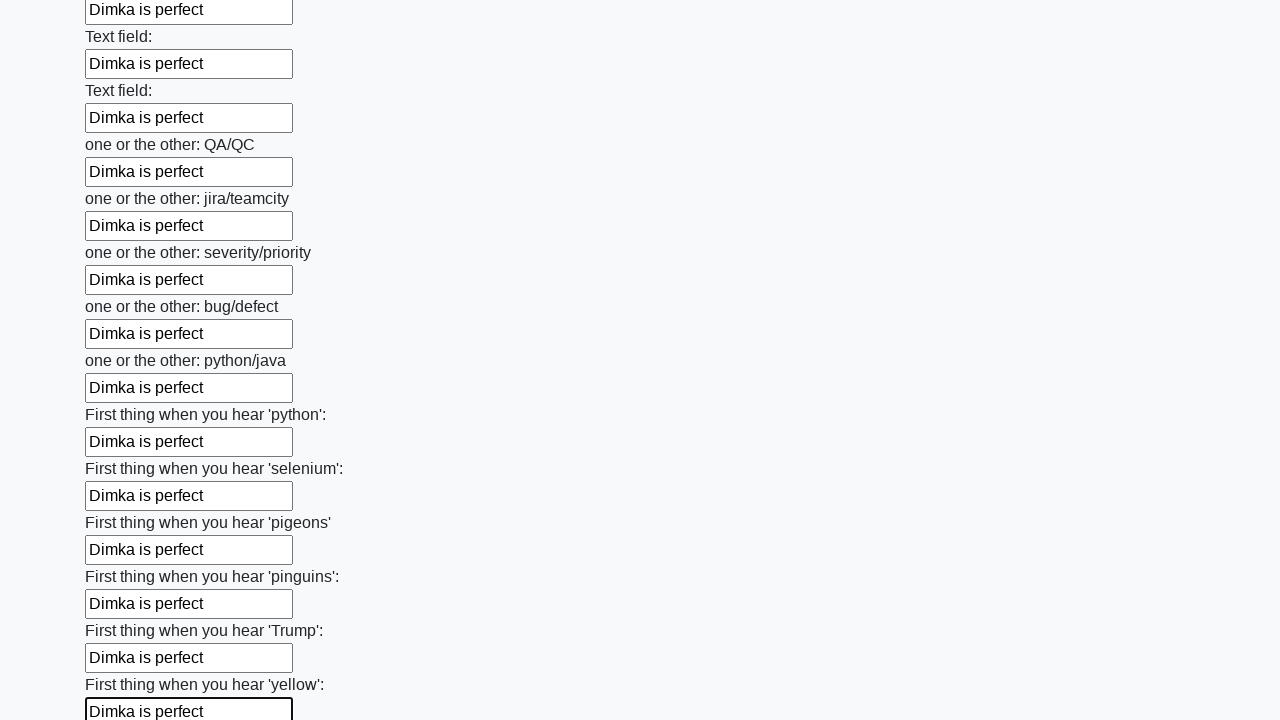

Filled input field with 'Dimka is perfect' on input >> nth=98
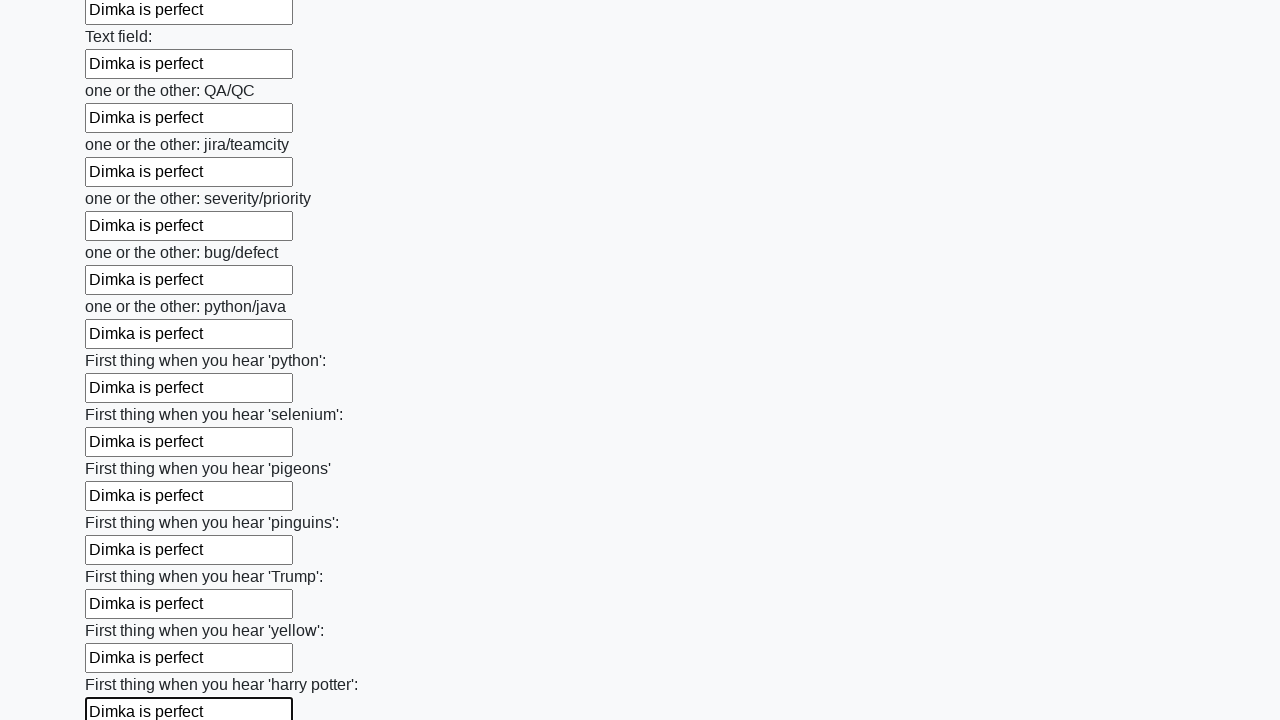

Filled input field with 'Dimka is perfect' on input >> nth=99
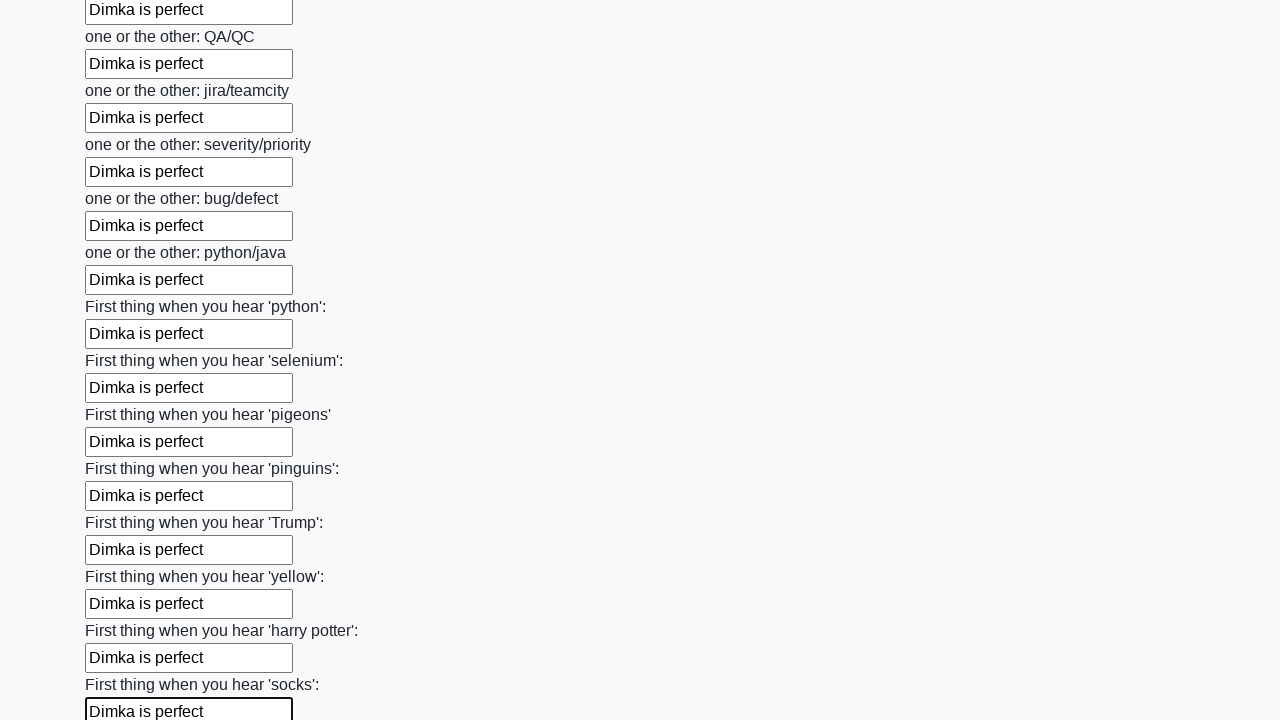

Clicked the submit button at (123, 611) on button.btn
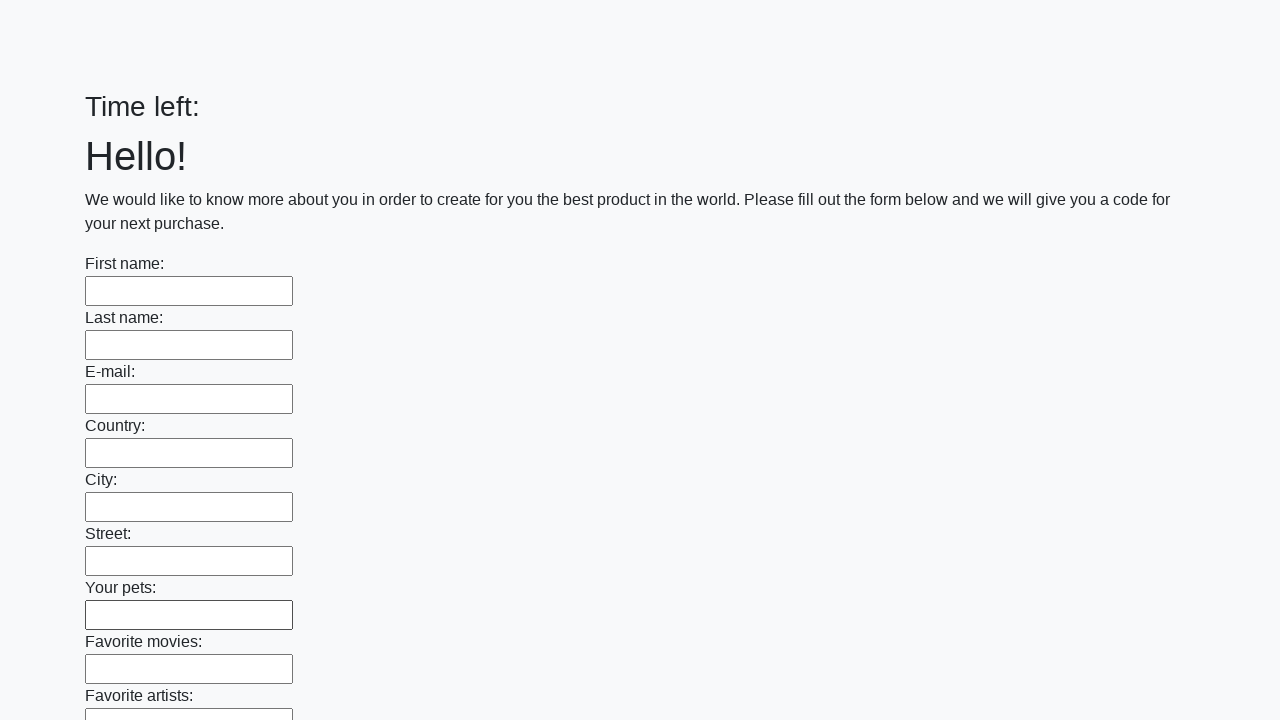

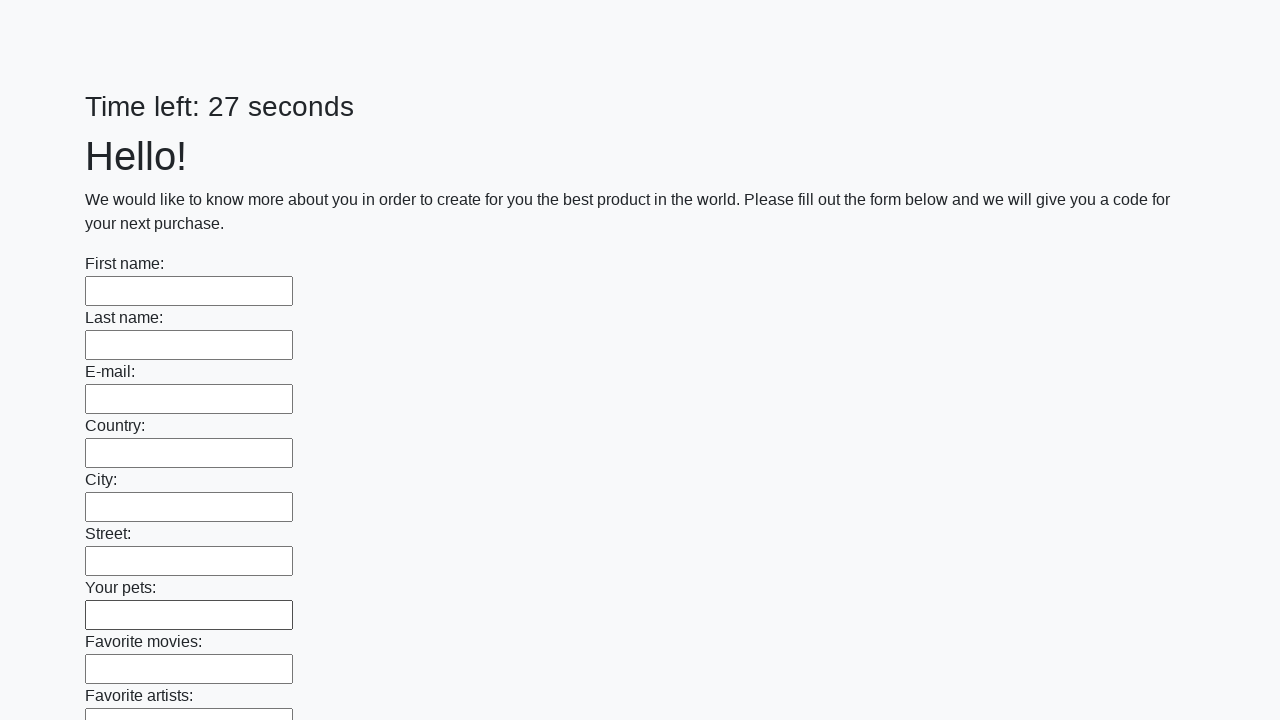